Tests filling out a large form by finding all input elements on the page, entering text into each one, and submitting the form by clicking the submit button.

Starting URL: http://suninjuly.github.io/huge_form.html

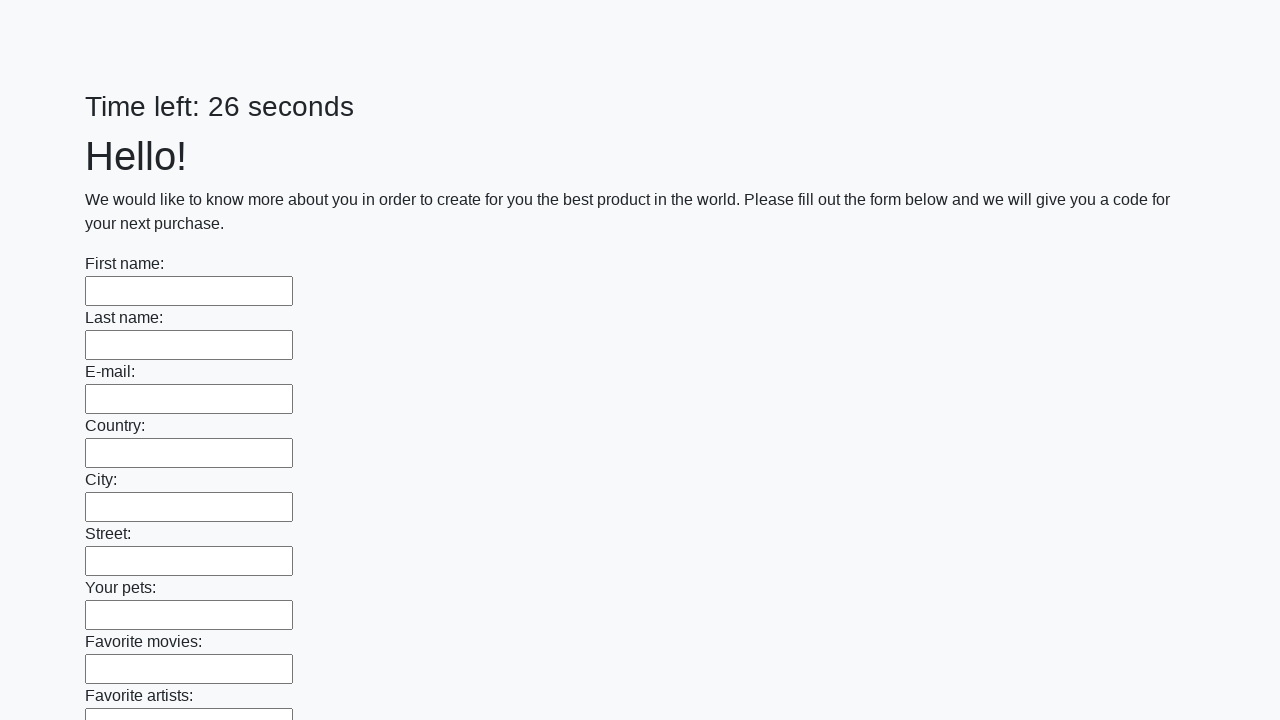

Located all input elements on the huge form
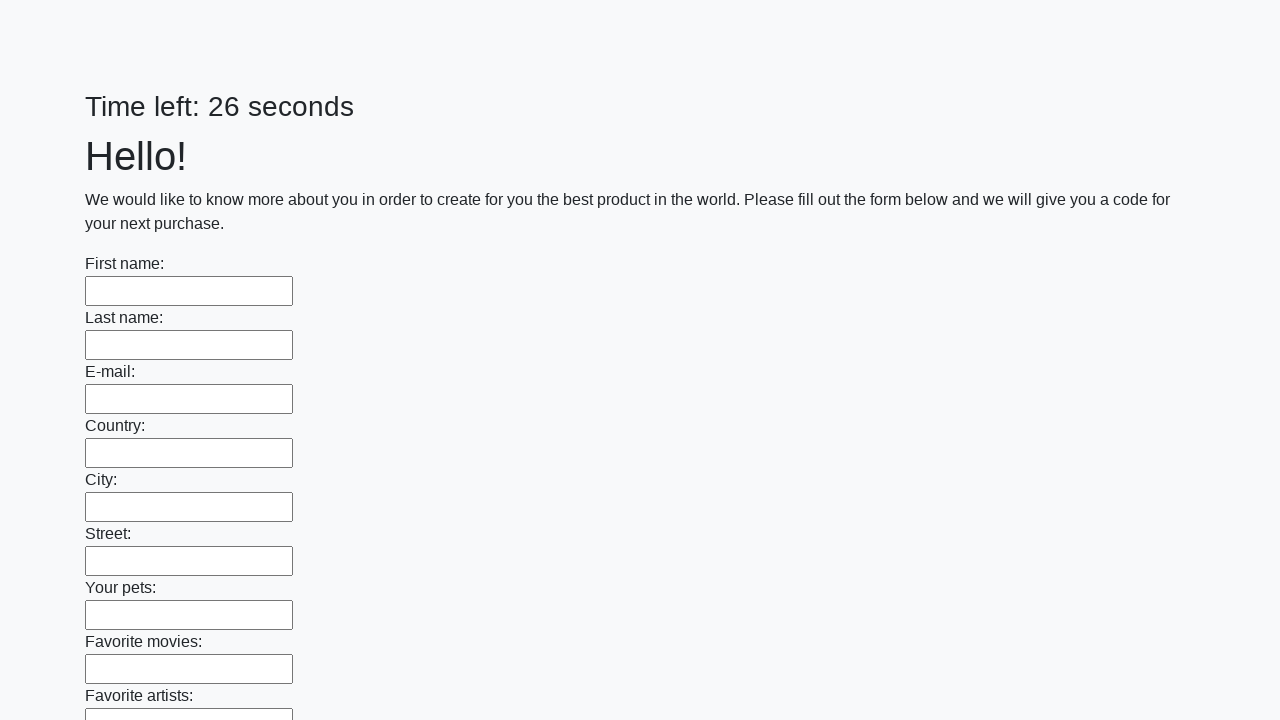

Filled input element with 'Test Answer 123' on input >> nth=0
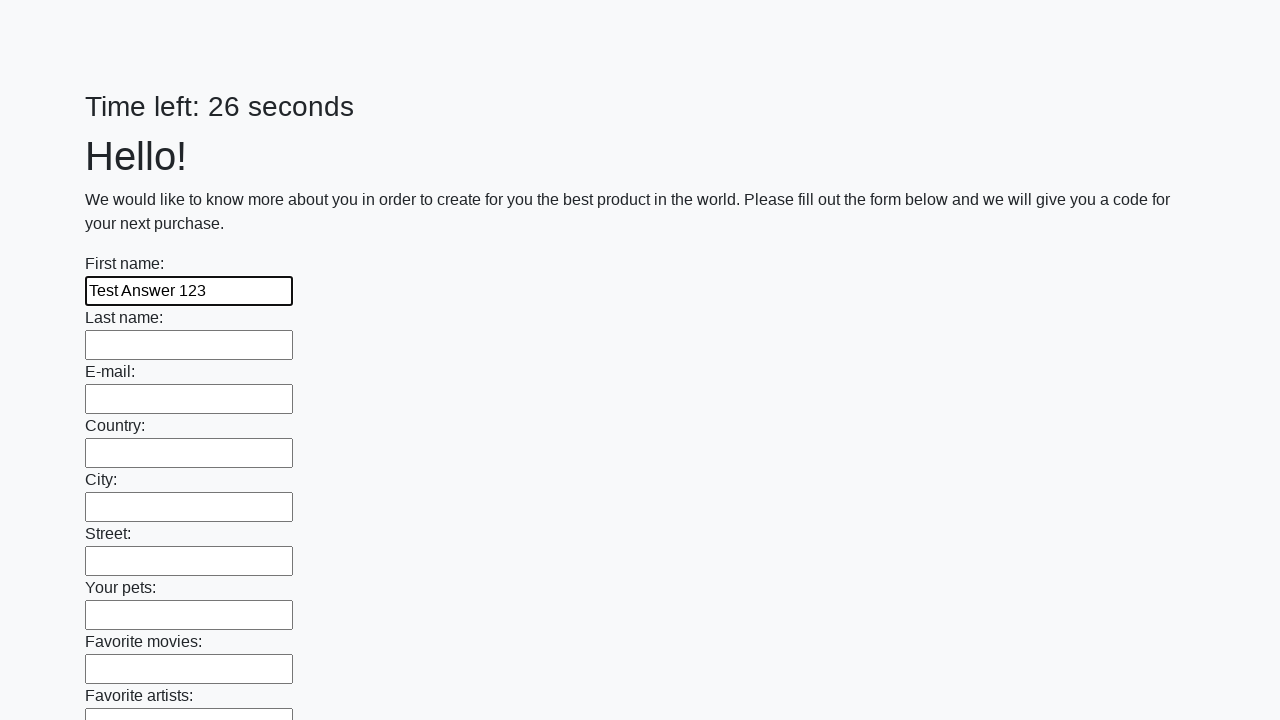

Filled input element with 'Test Answer 123' on input >> nth=1
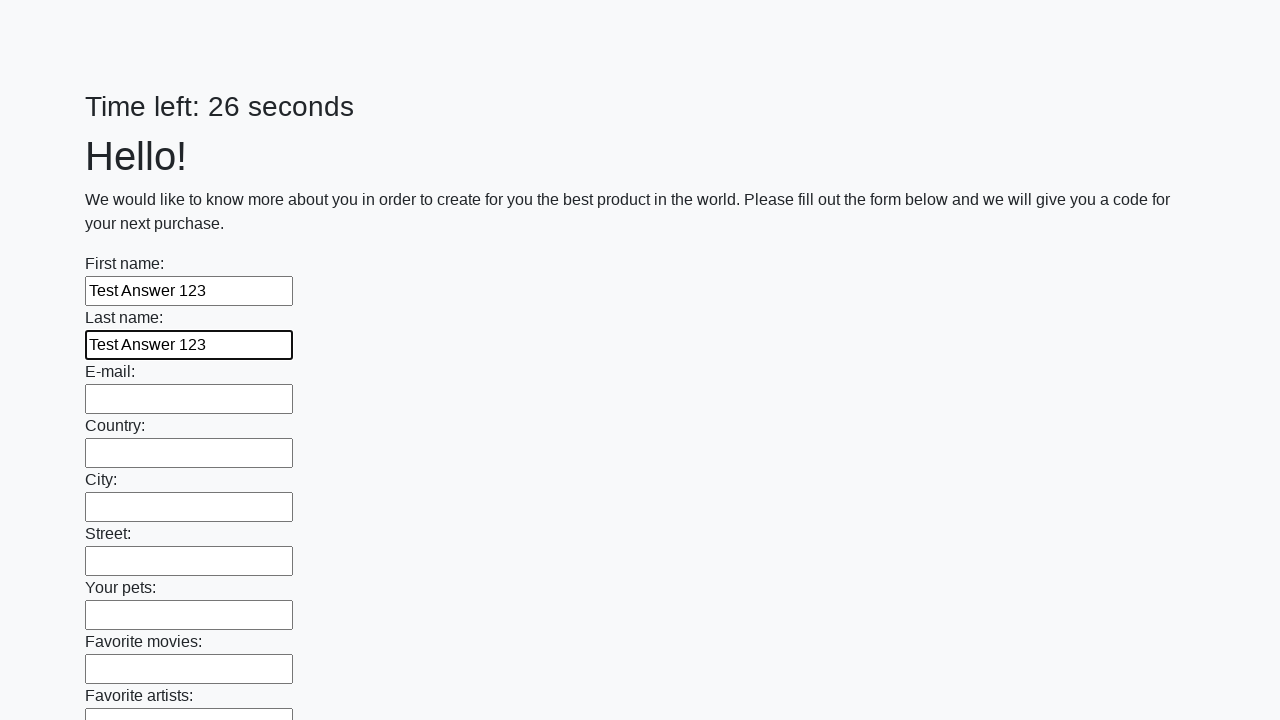

Filled input element with 'Test Answer 123' on input >> nth=2
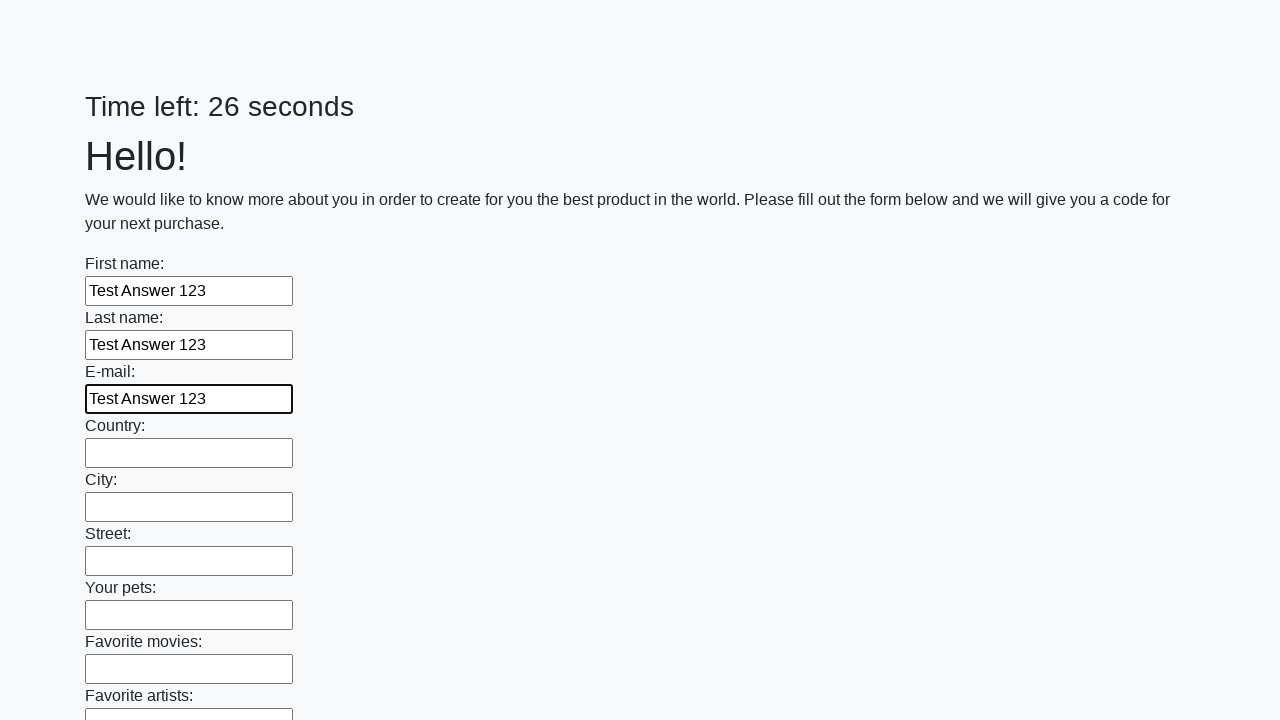

Filled input element with 'Test Answer 123' on input >> nth=3
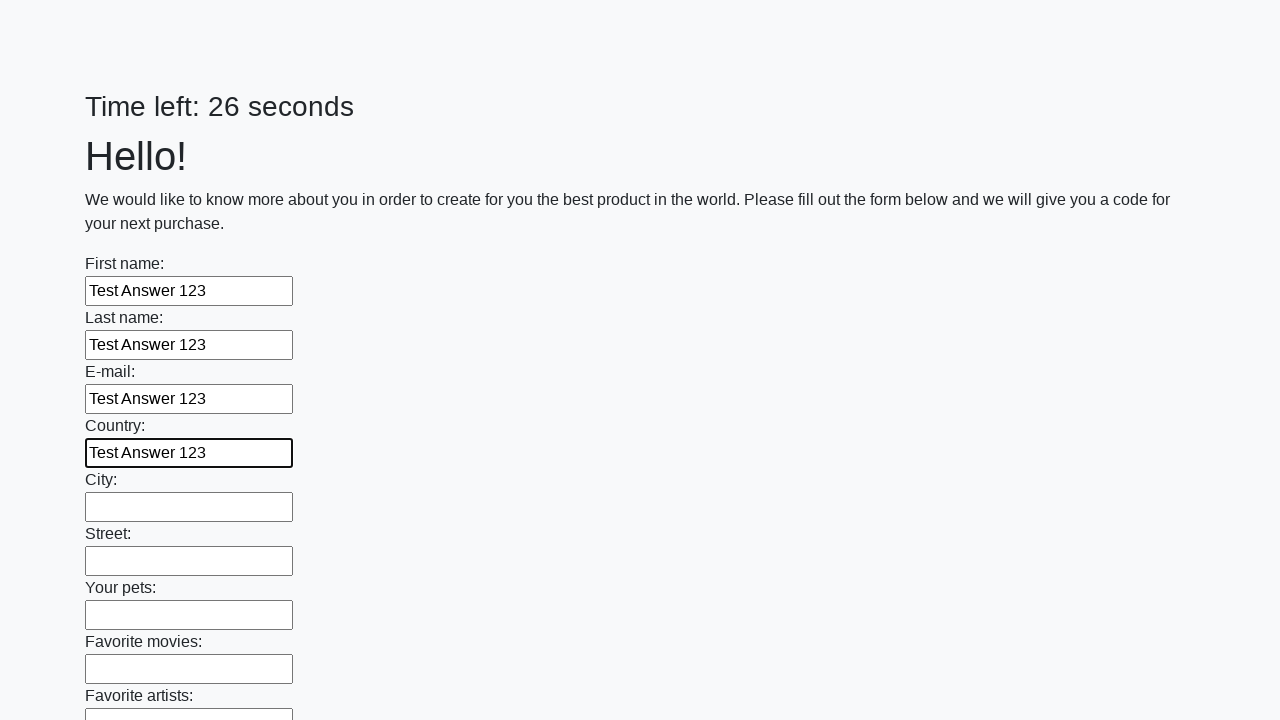

Filled input element with 'Test Answer 123' on input >> nth=4
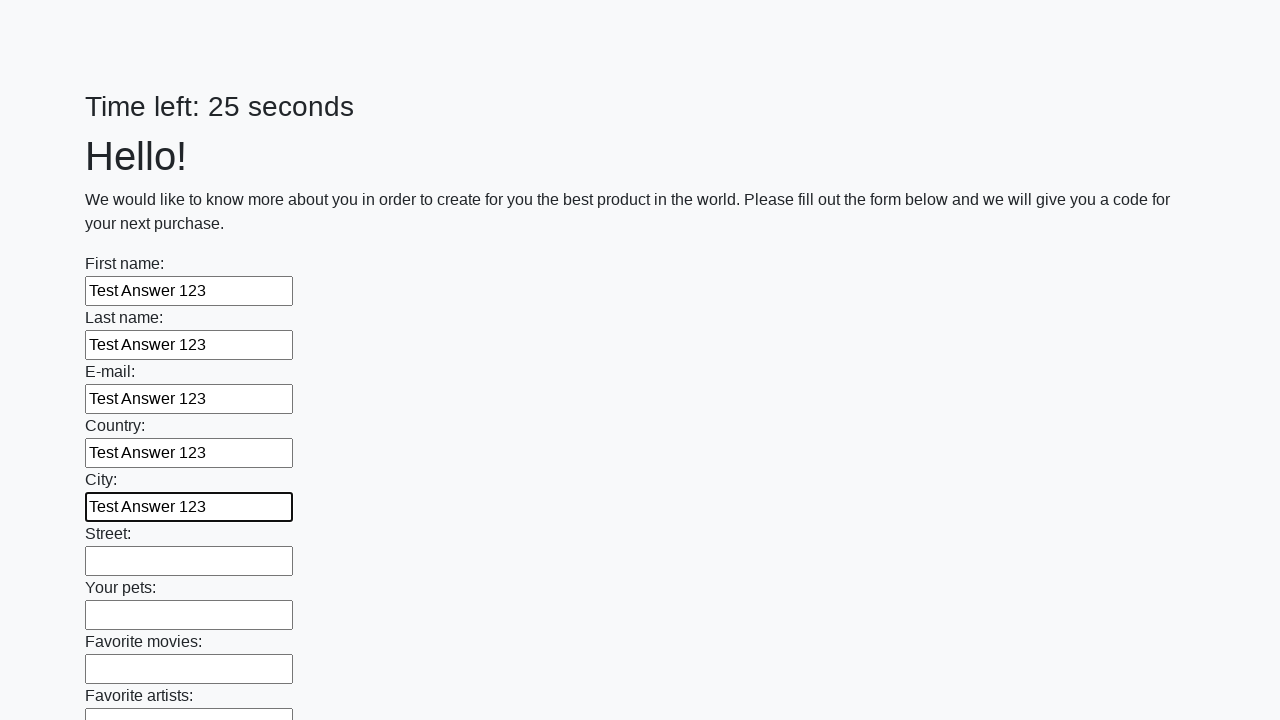

Filled input element with 'Test Answer 123' on input >> nth=5
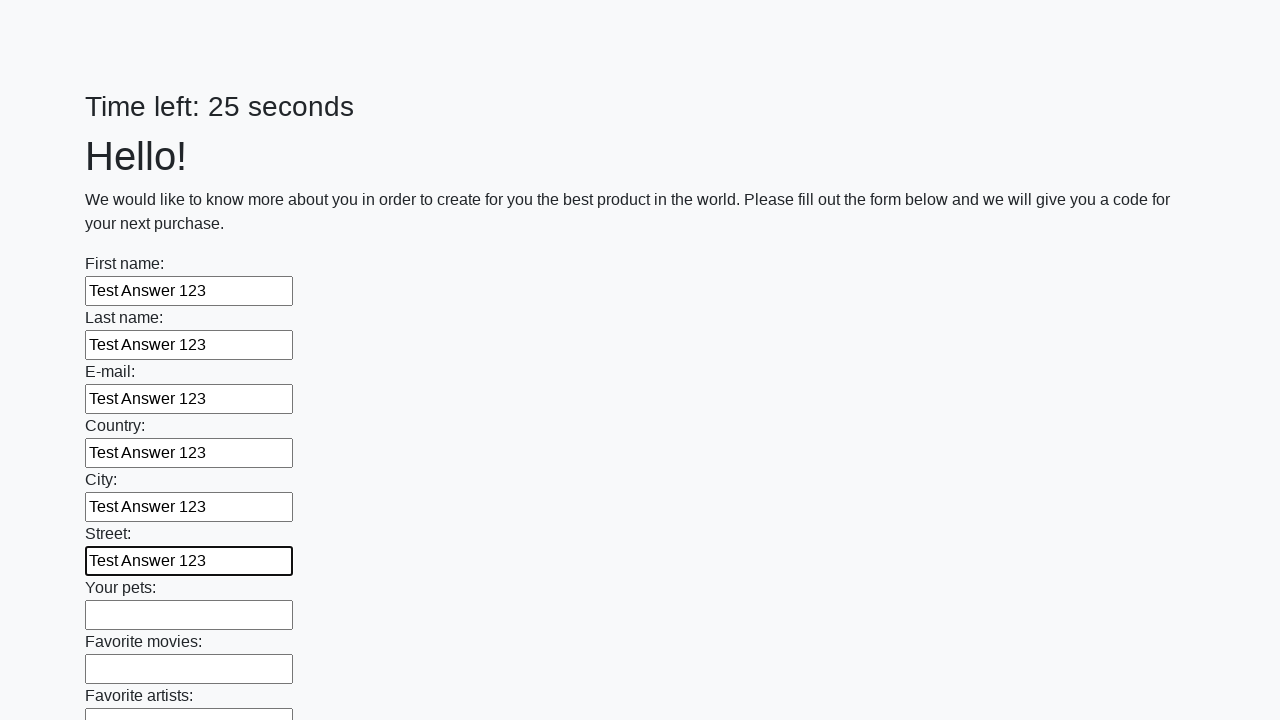

Filled input element with 'Test Answer 123' on input >> nth=6
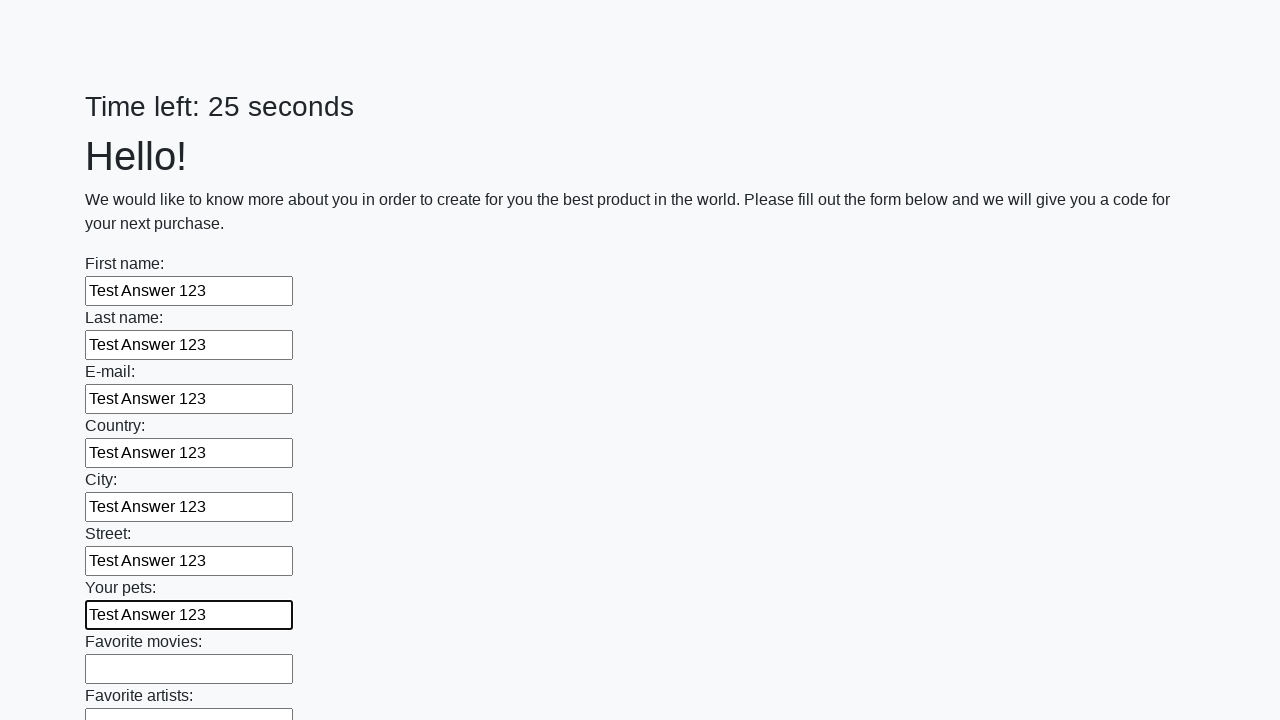

Filled input element with 'Test Answer 123' on input >> nth=7
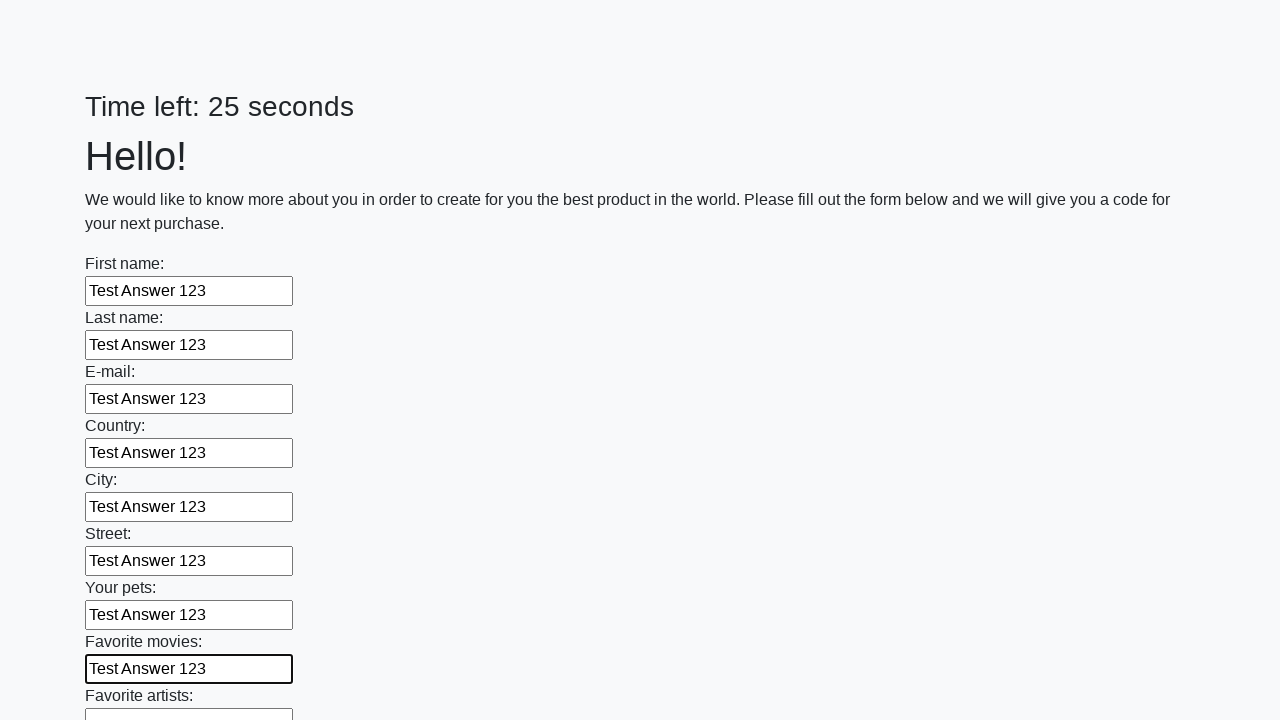

Filled input element with 'Test Answer 123' on input >> nth=8
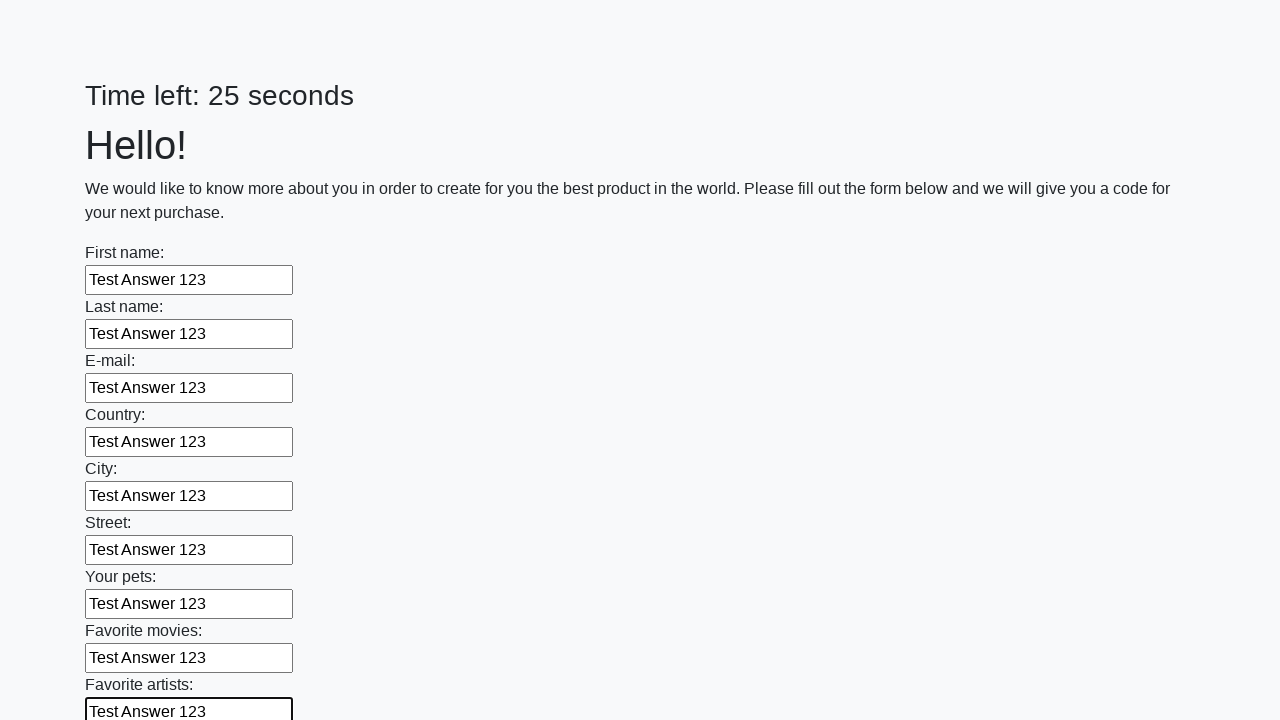

Filled input element with 'Test Answer 123' on input >> nth=9
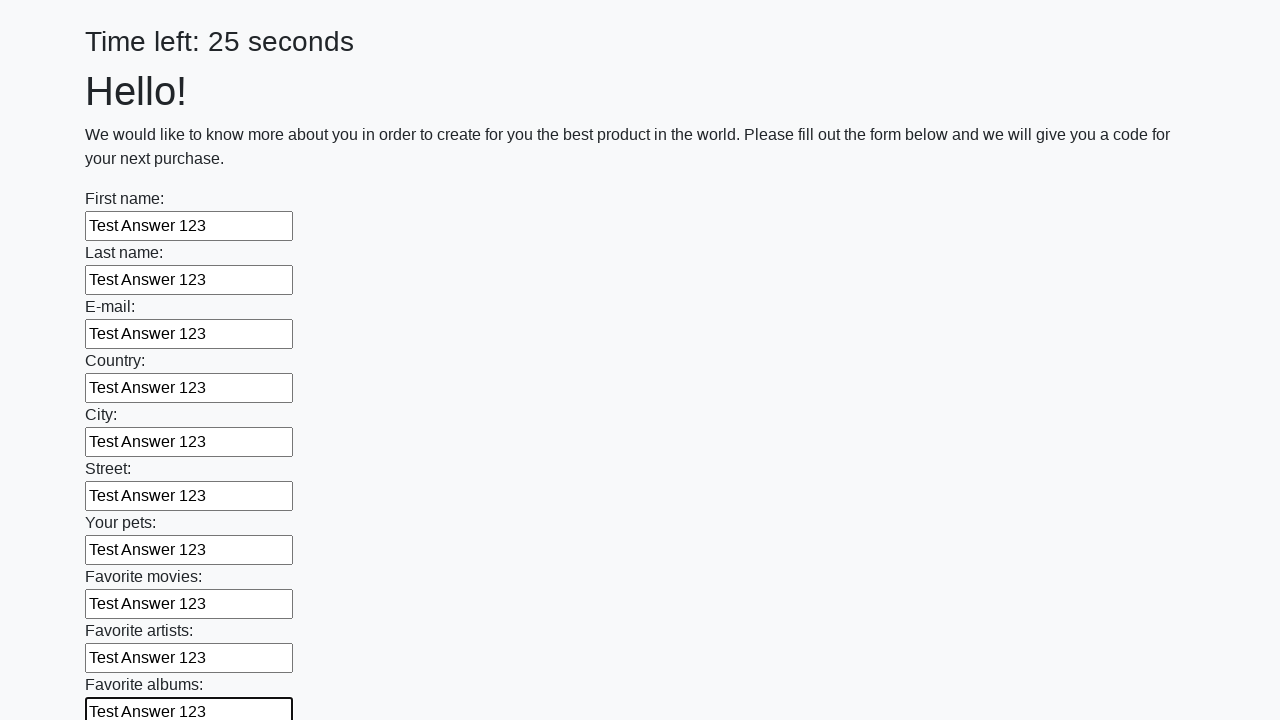

Filled input element with 'Test Answer 123' on input >> nth=10
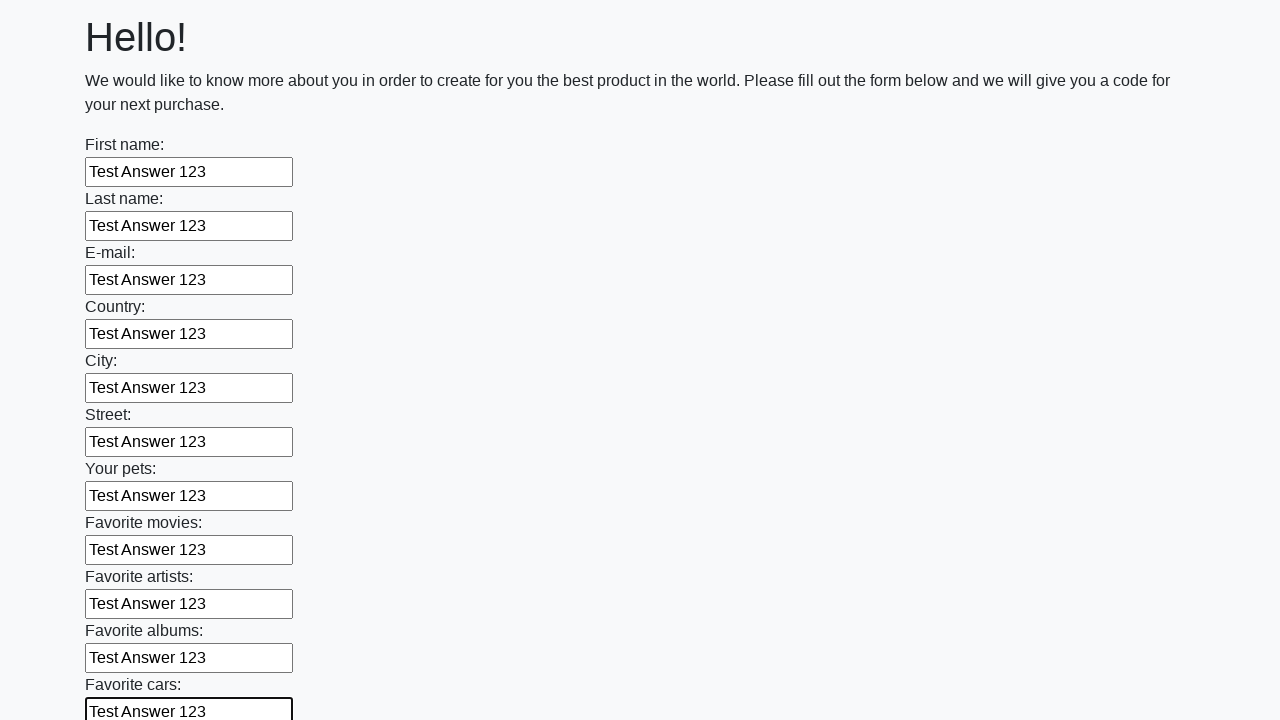

Filled input element with 'Test Answer 123' on input >> nth=11
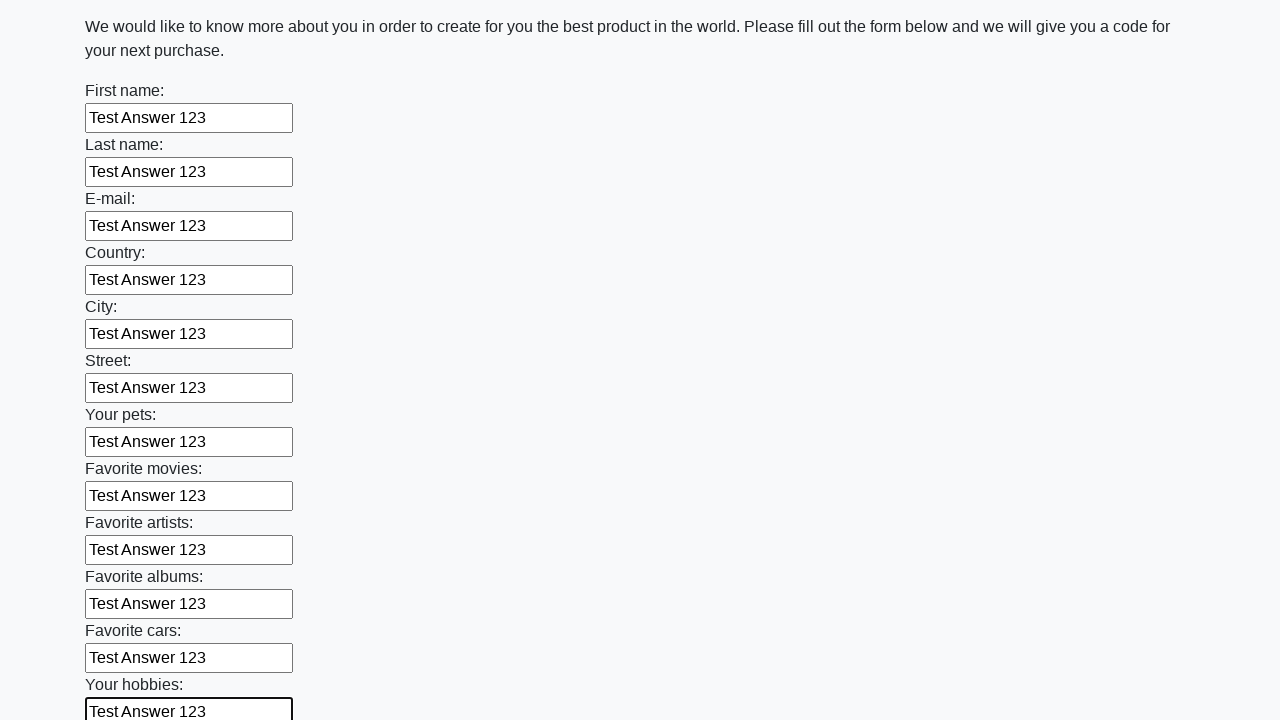

Filled input element with 'Test Answer 123' on input >> nth=12
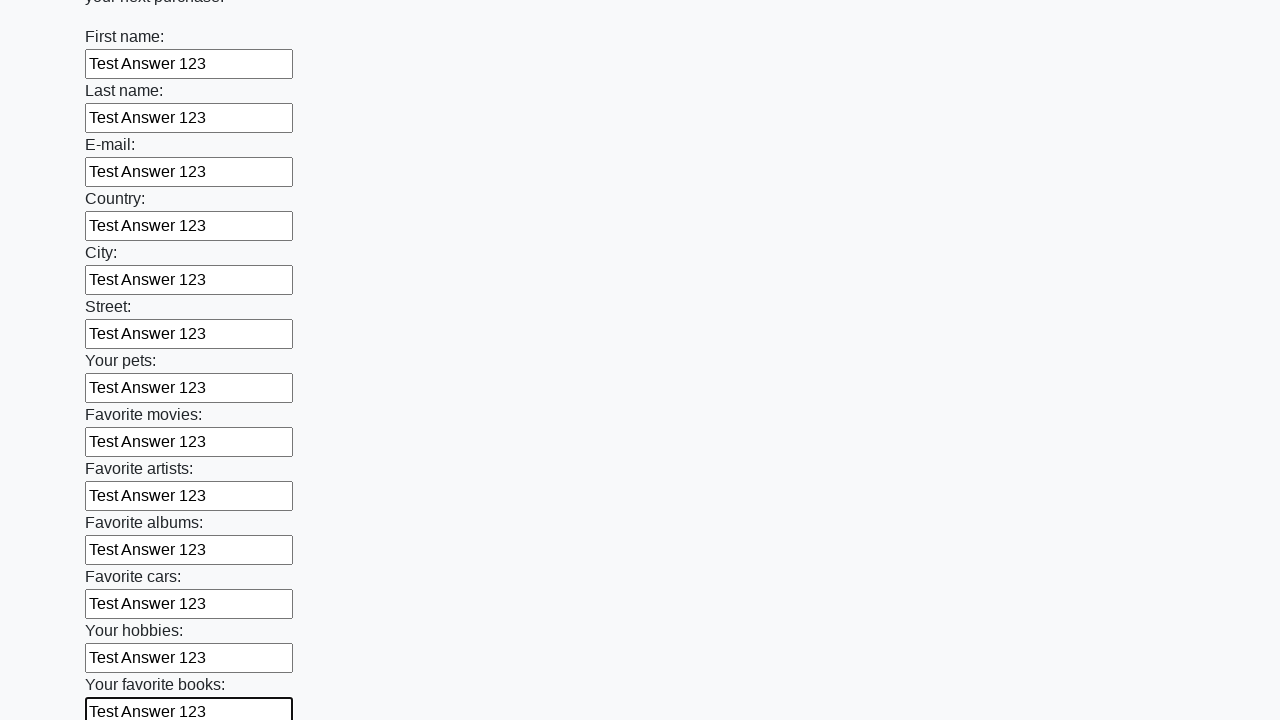

Filled input element with 'Test Answer 123' on input >> nth=13
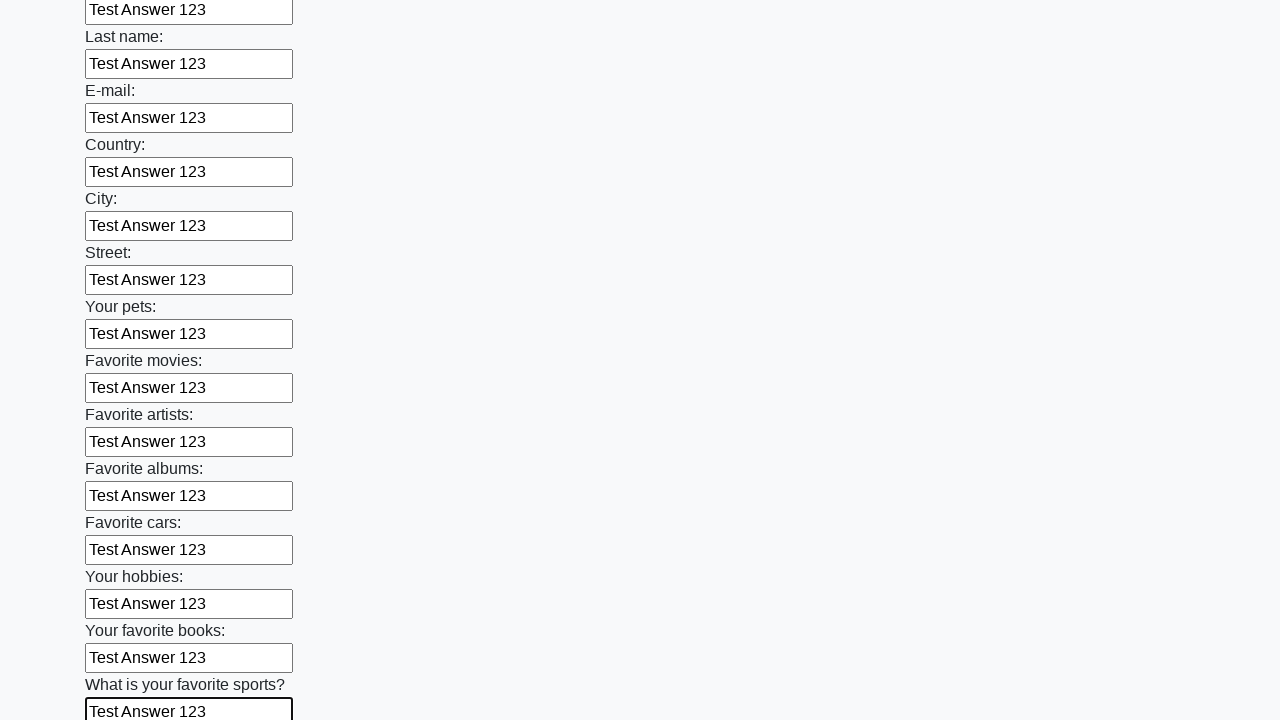

Filled input element with 'Test Answer 123' on input >> nth=14
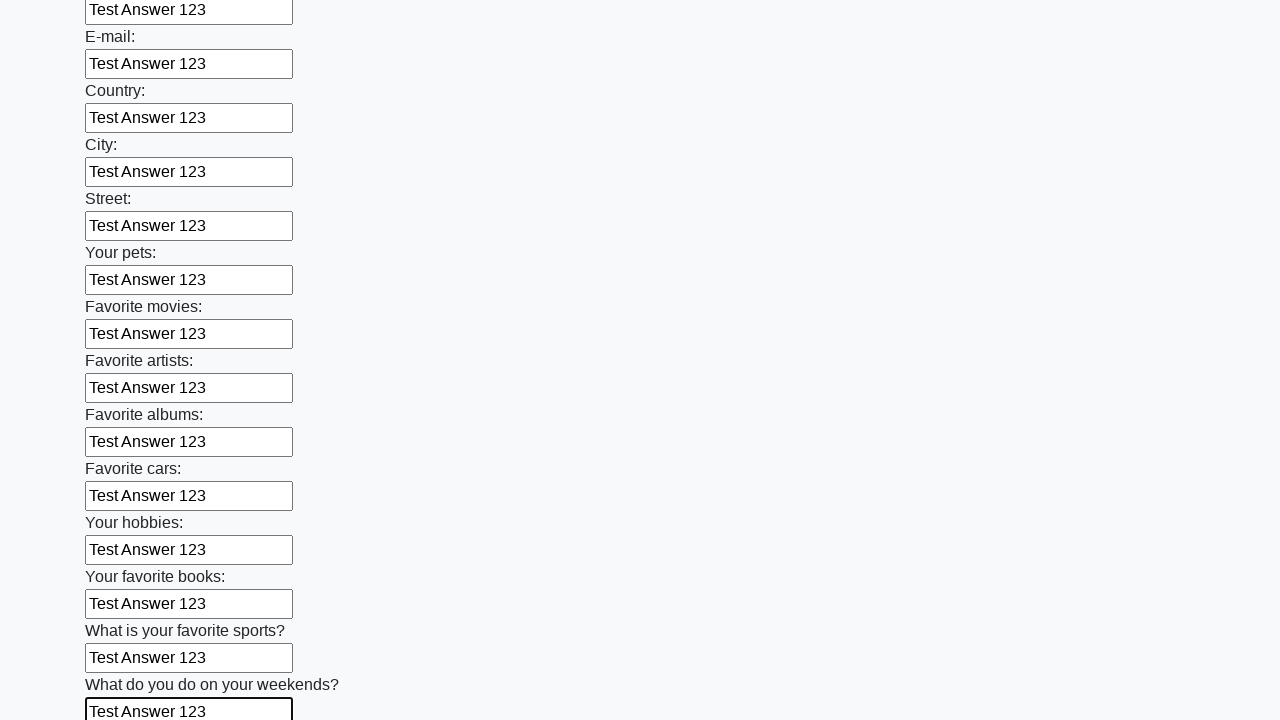

Filled input element with 'Test Answer 123' on input >> nth=15
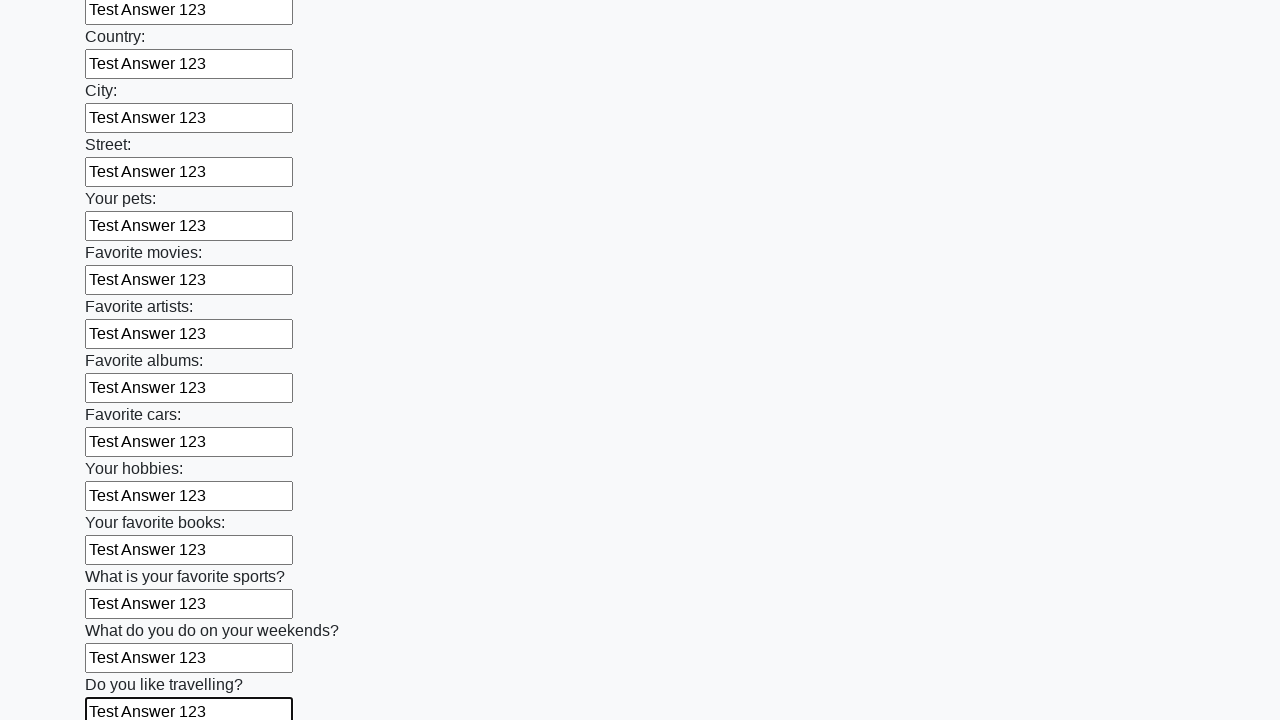

Filled input element with 'Test Answer 123' on input >> nth=16
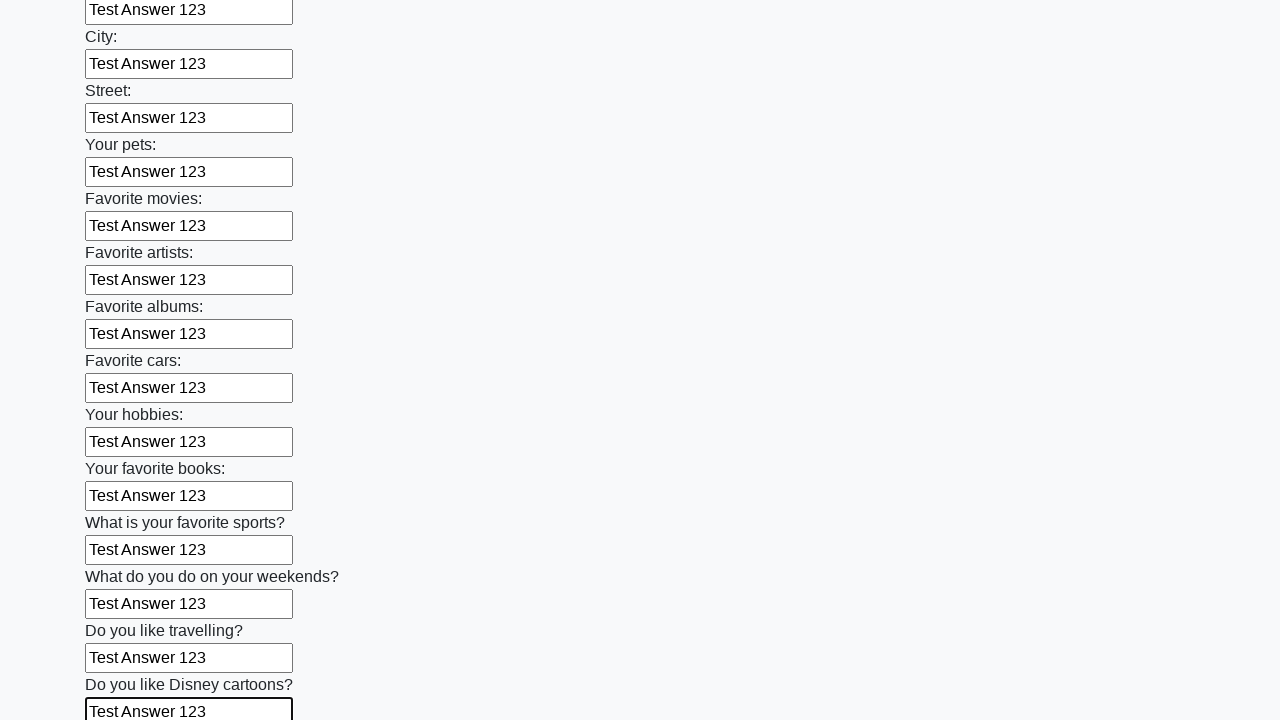

Filled input element with 'Test Answer 123' on input >> nth=17
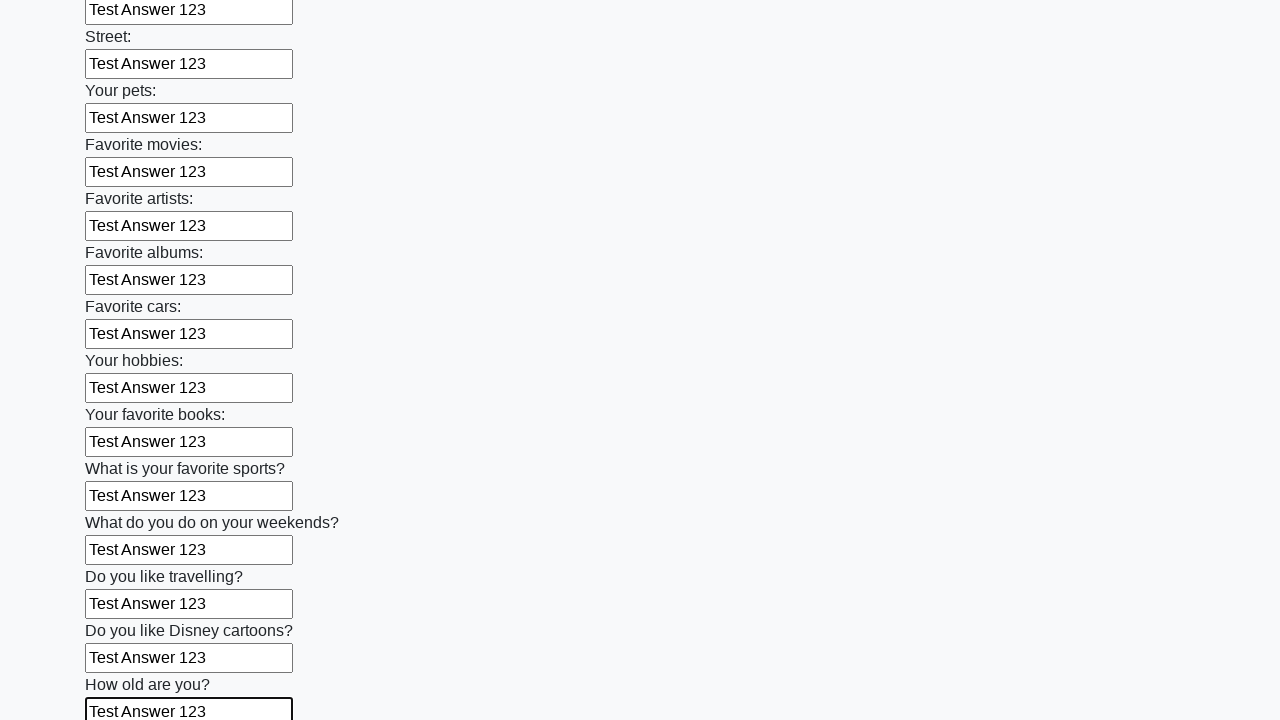

Filled input element with 'Test Answer 123' on input >> nth=18
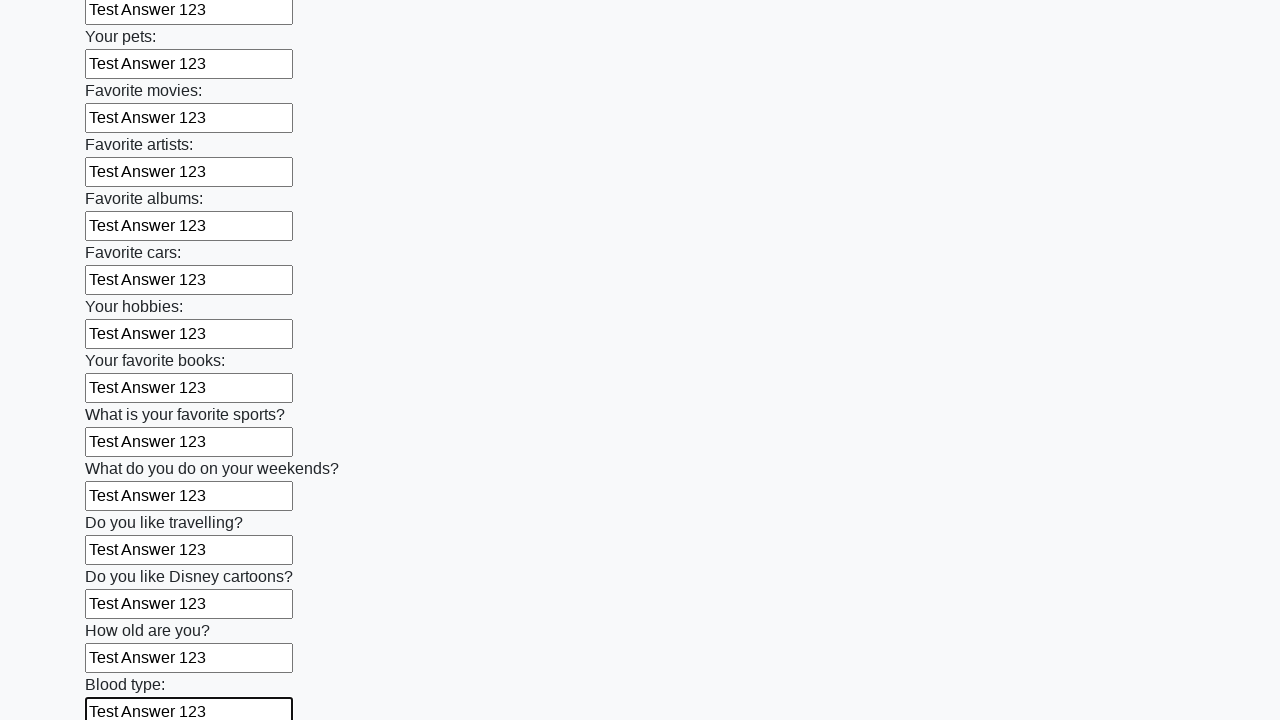

Filled input element with 'Test Answer 123' on input >> nth=19
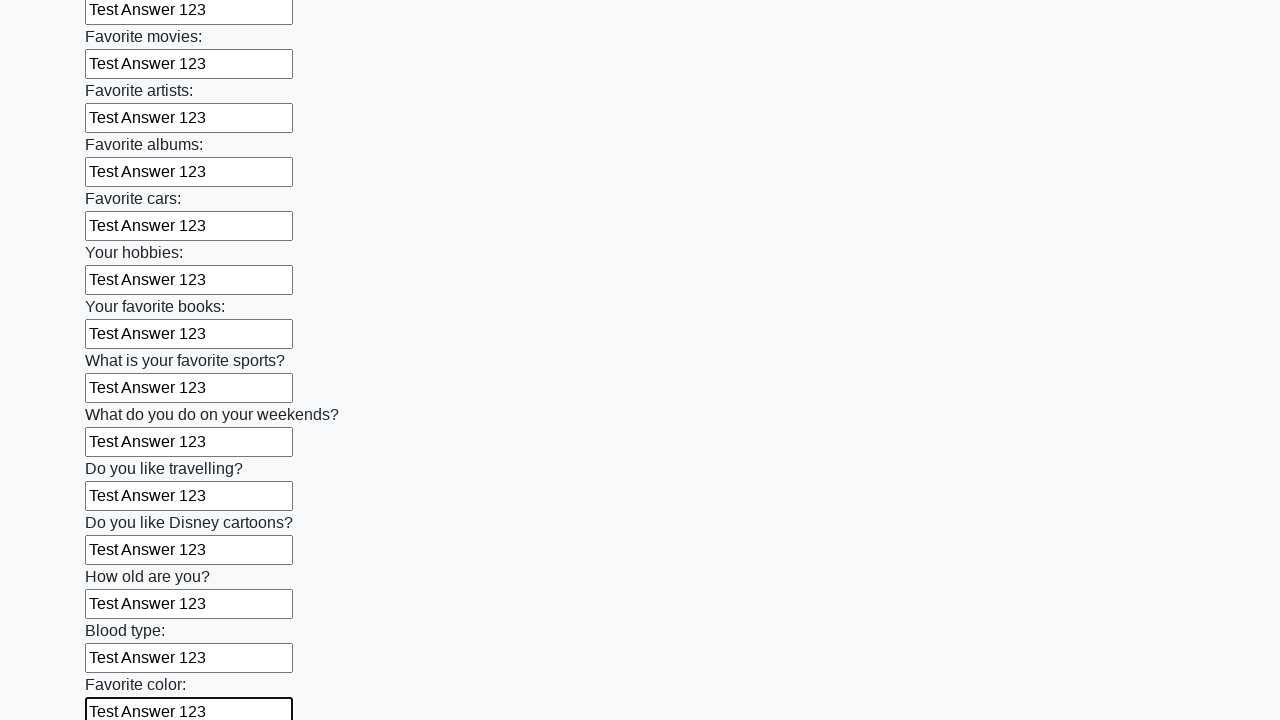

Filled input element with 'Test Answer 123' on input >> nth=20
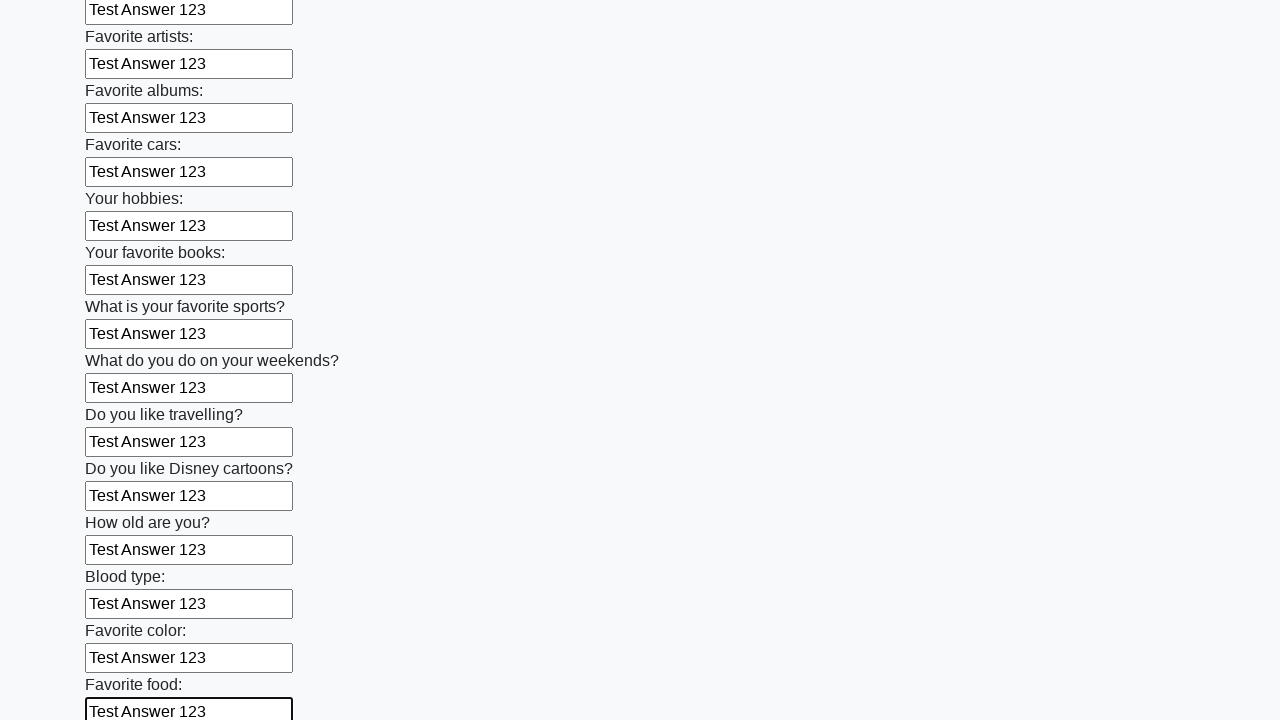

Filled input element with 'Test Answer 123' on input >> nth=21
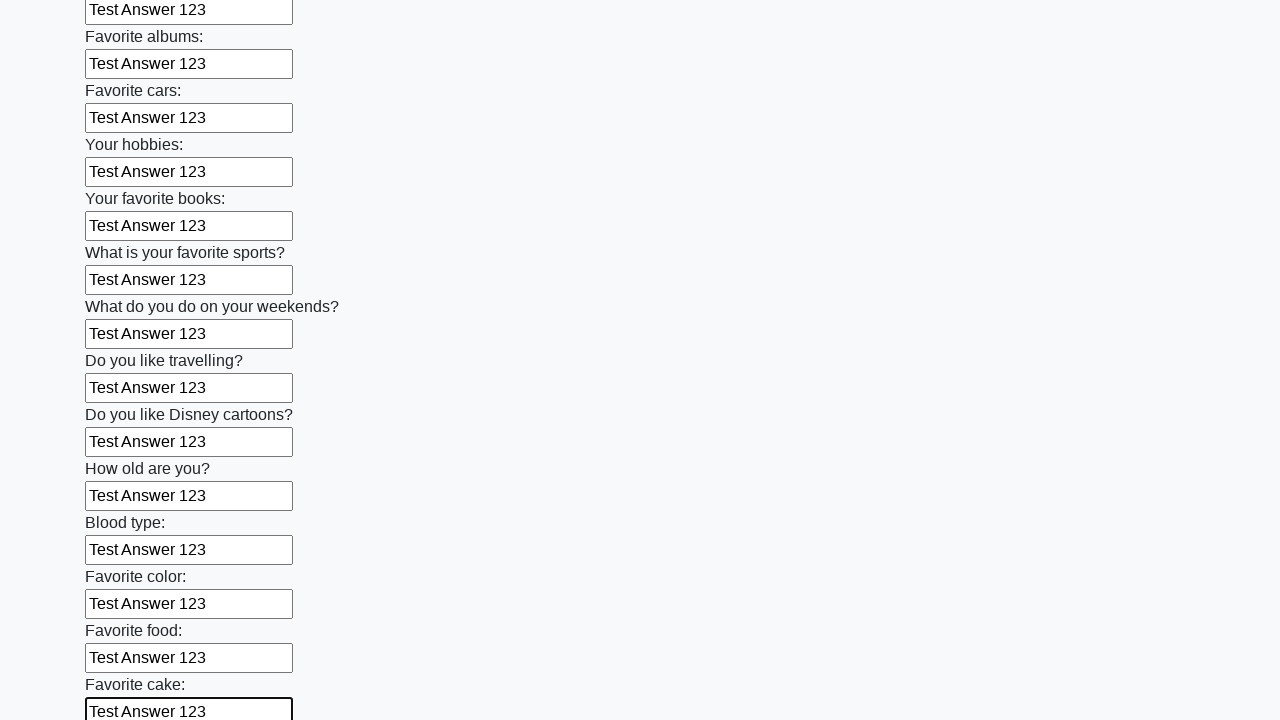

Filled input element with 'Test Answer 123' on input >> nth=22
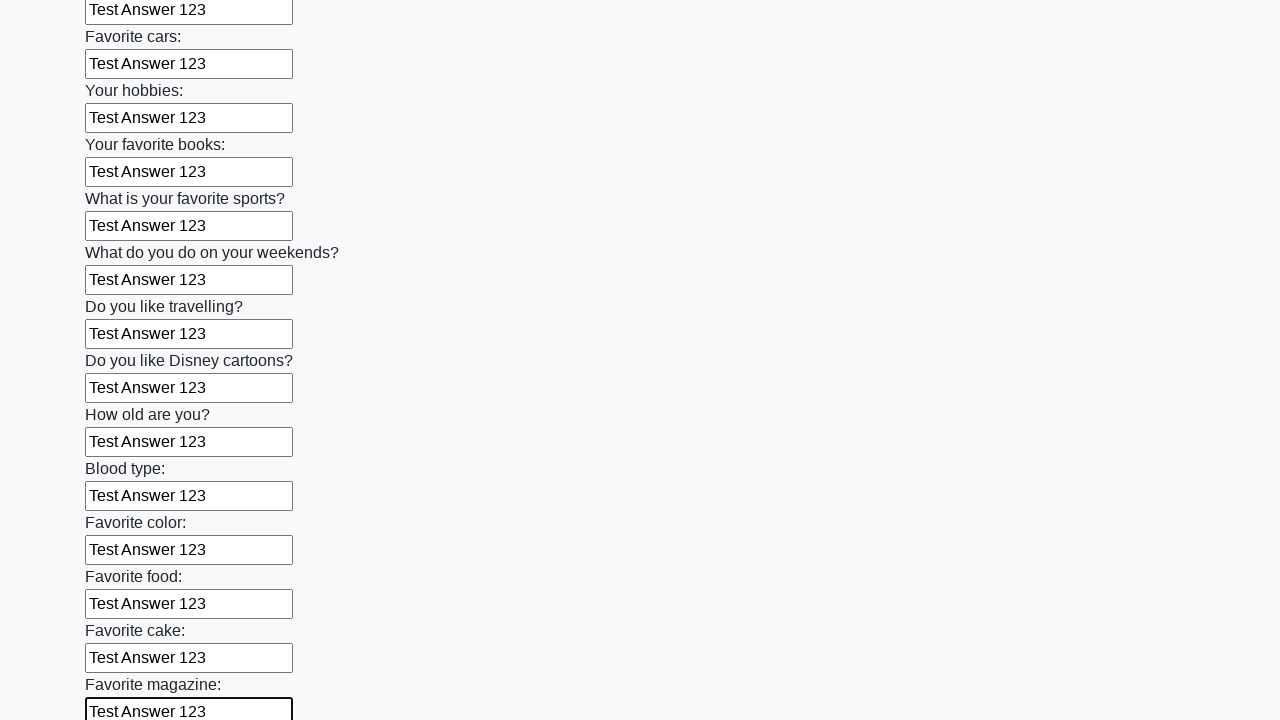

Filled input element with 'Test Answer 123' on input >> nth=23
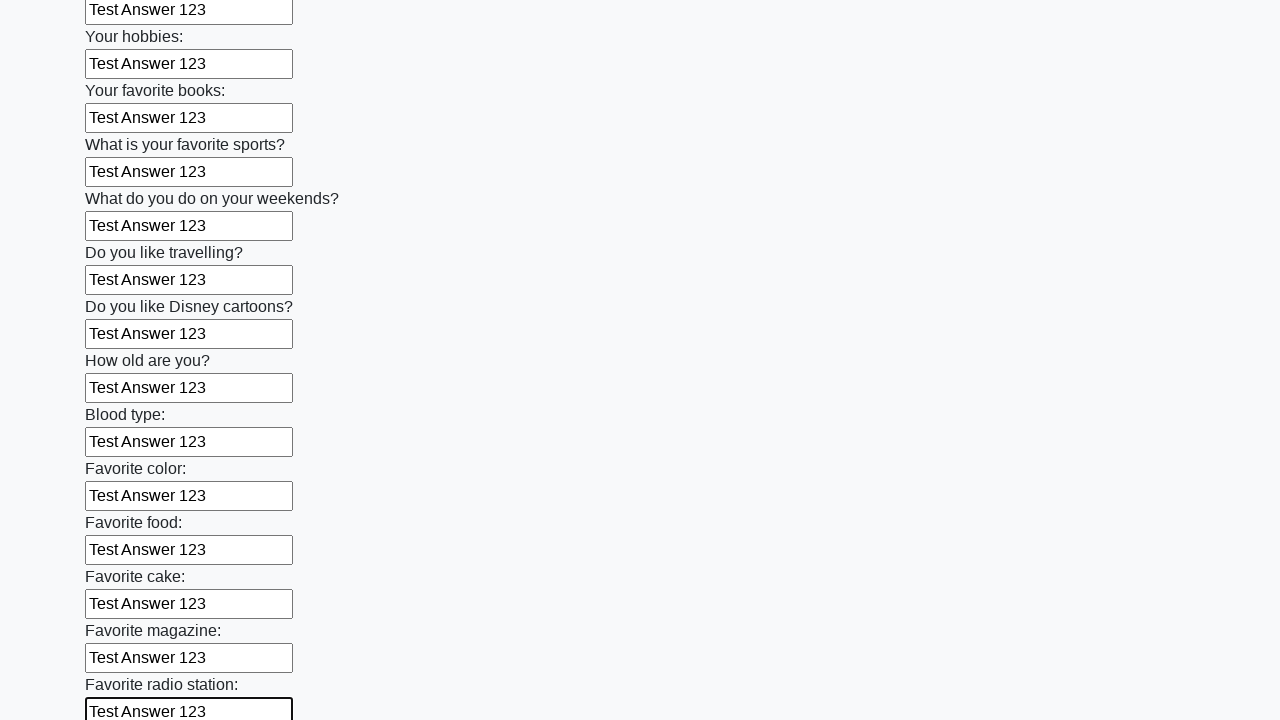

Filled input element with 'Test Answer 123' on input >> nth=24
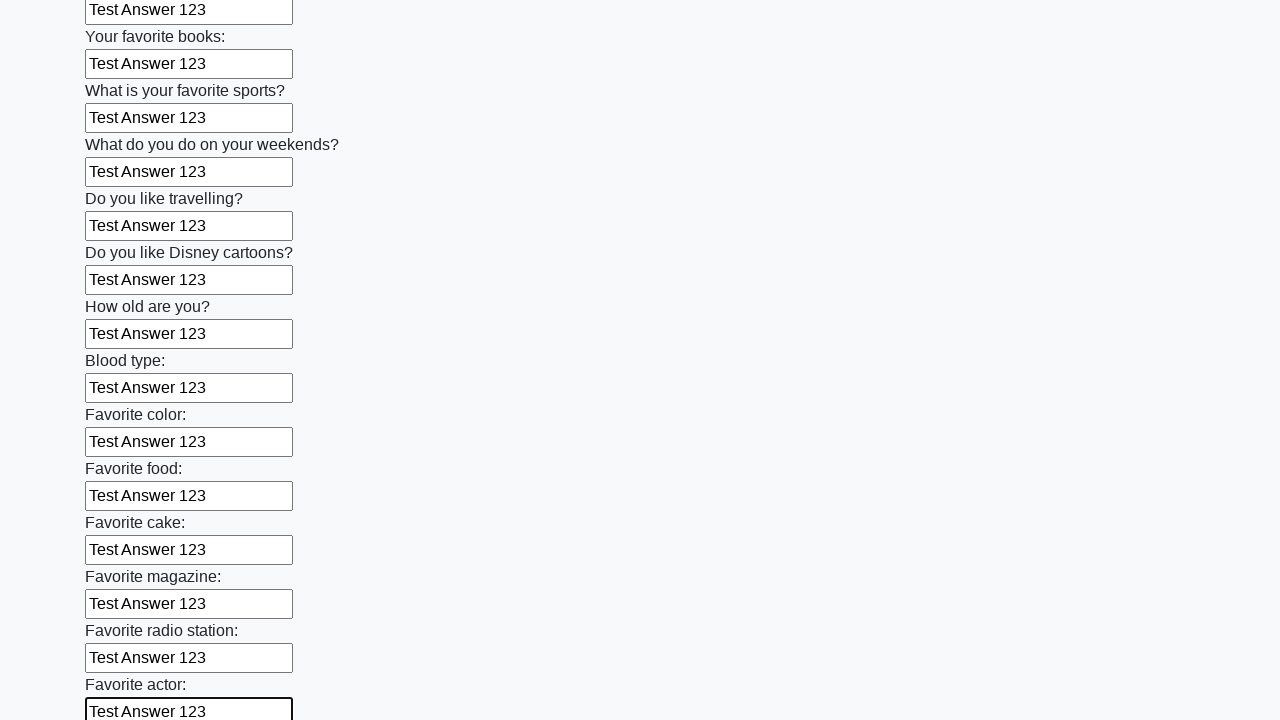

Filled input element with 'Test Answer 123' on input >> nth=25
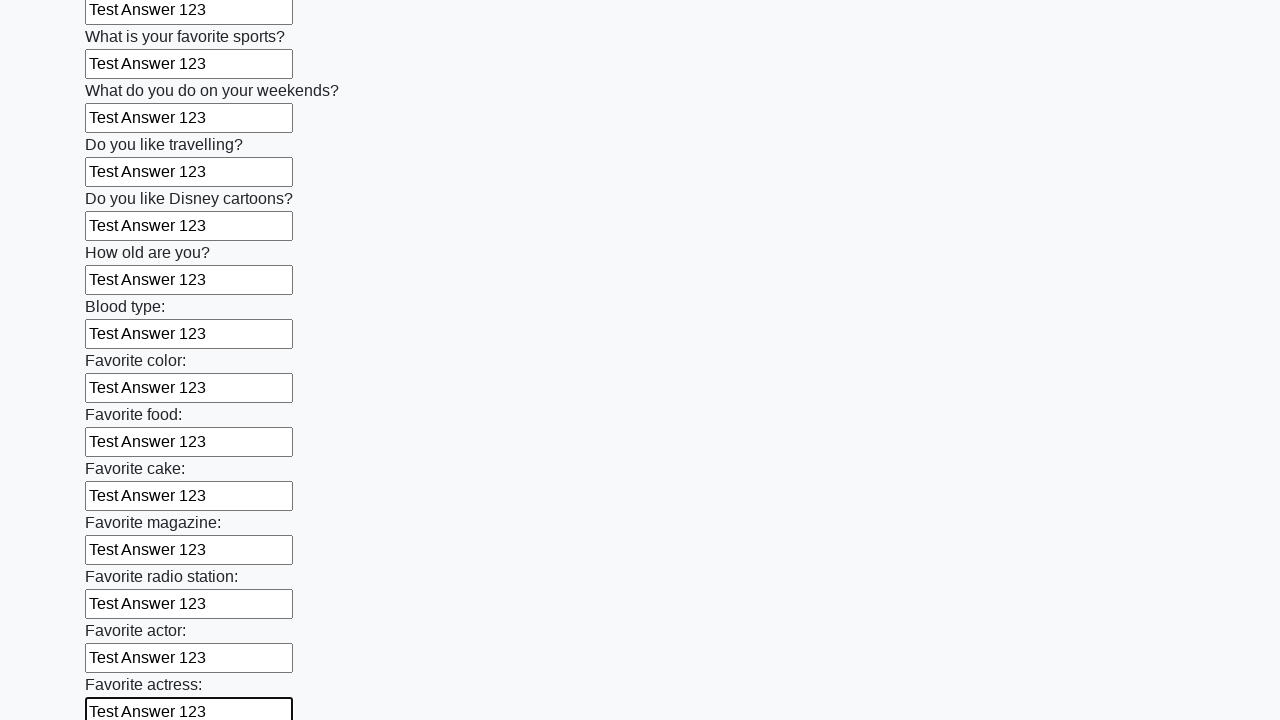

Filled input element with 'Test Answer 123' on input >> nth=26
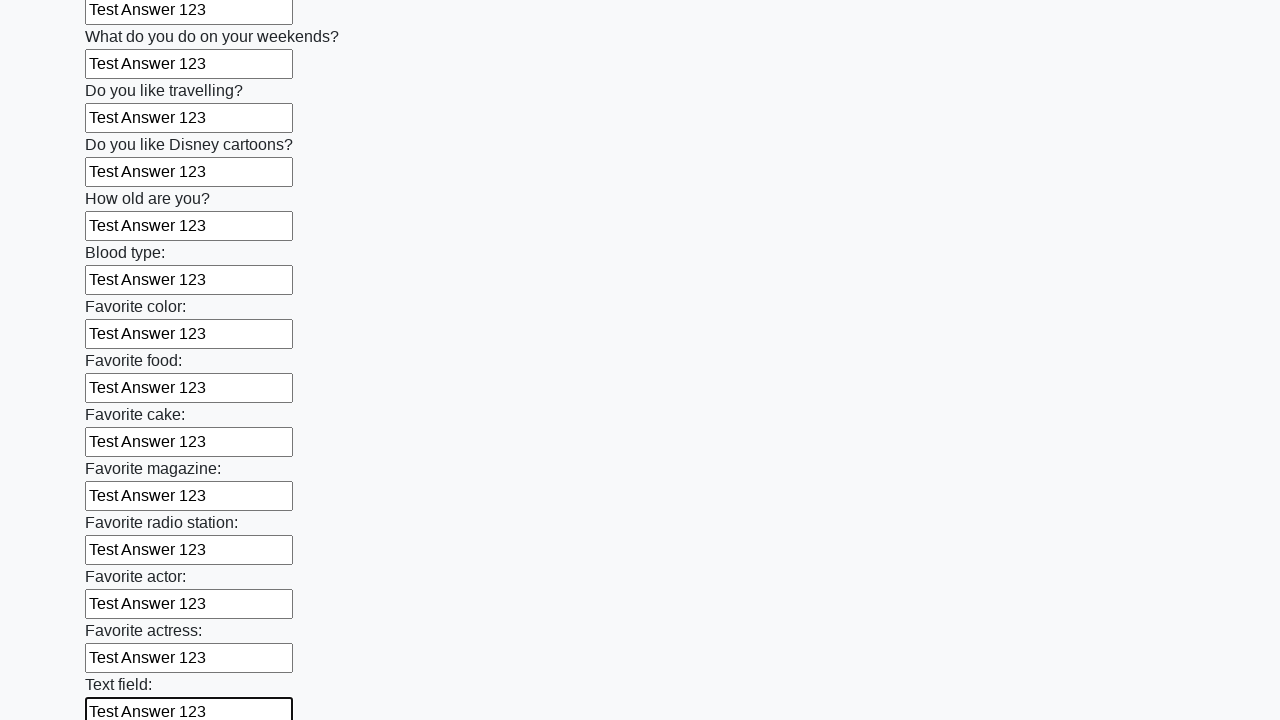

Filled input element with 'Test Answer 123' on input >> nth=27
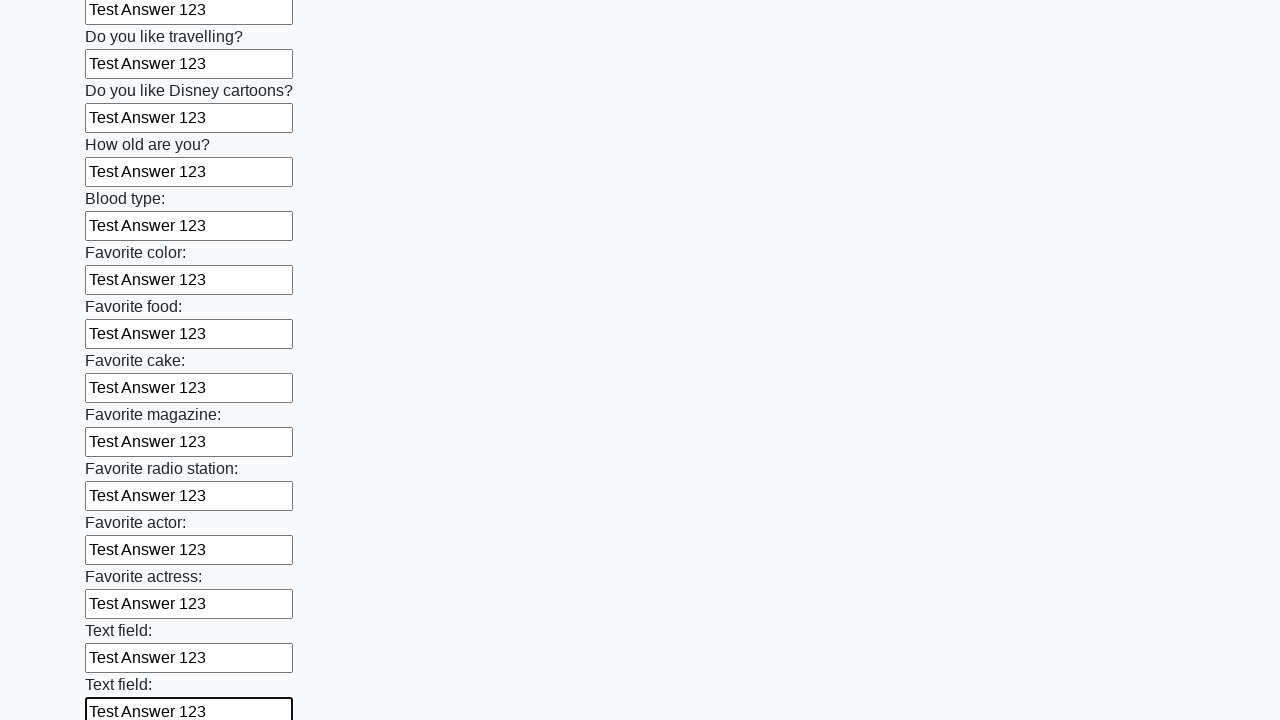

Filled input element with 'Test Answer 123' on input >> nth=28
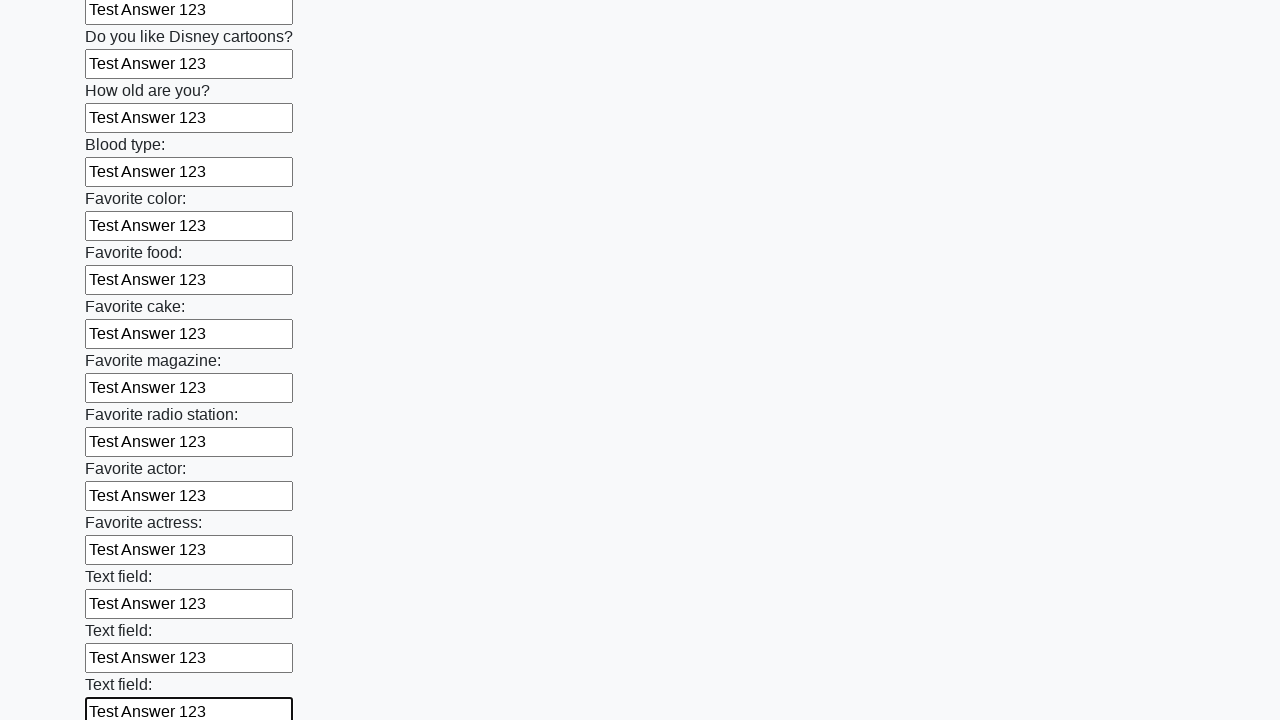

Filled input element with 'Test Answer 123' on input >> nth=29
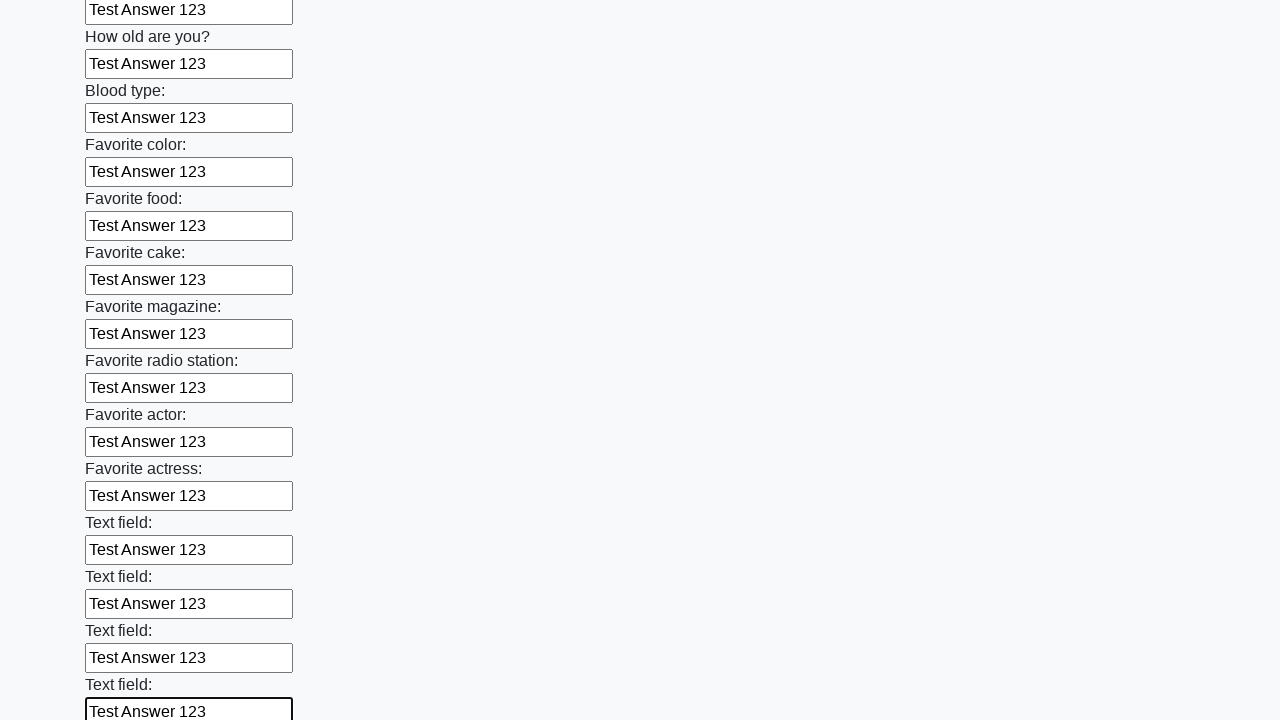

Filled input element with 'Test Answer 123' on input >> nth=30
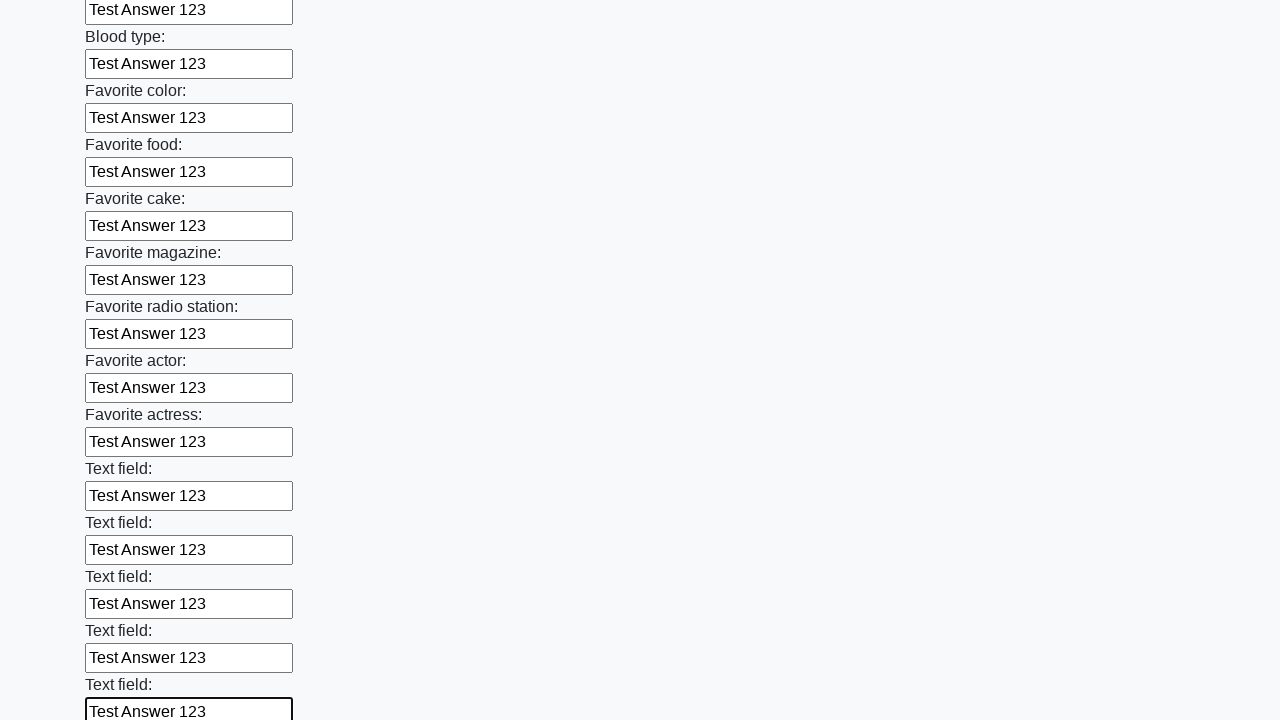

Filled input element with 'Test Answer 123' on input >> nth=31
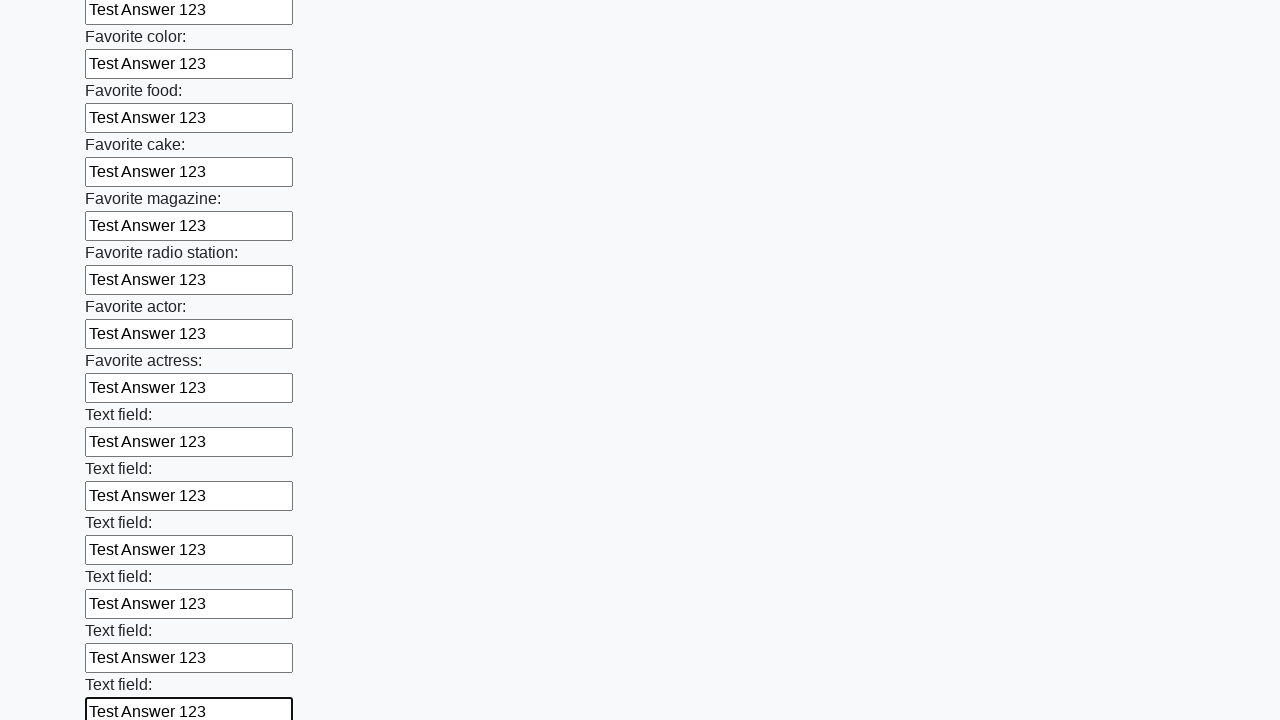

Filled input element with 'Test Answer 123' on input >> nth=32
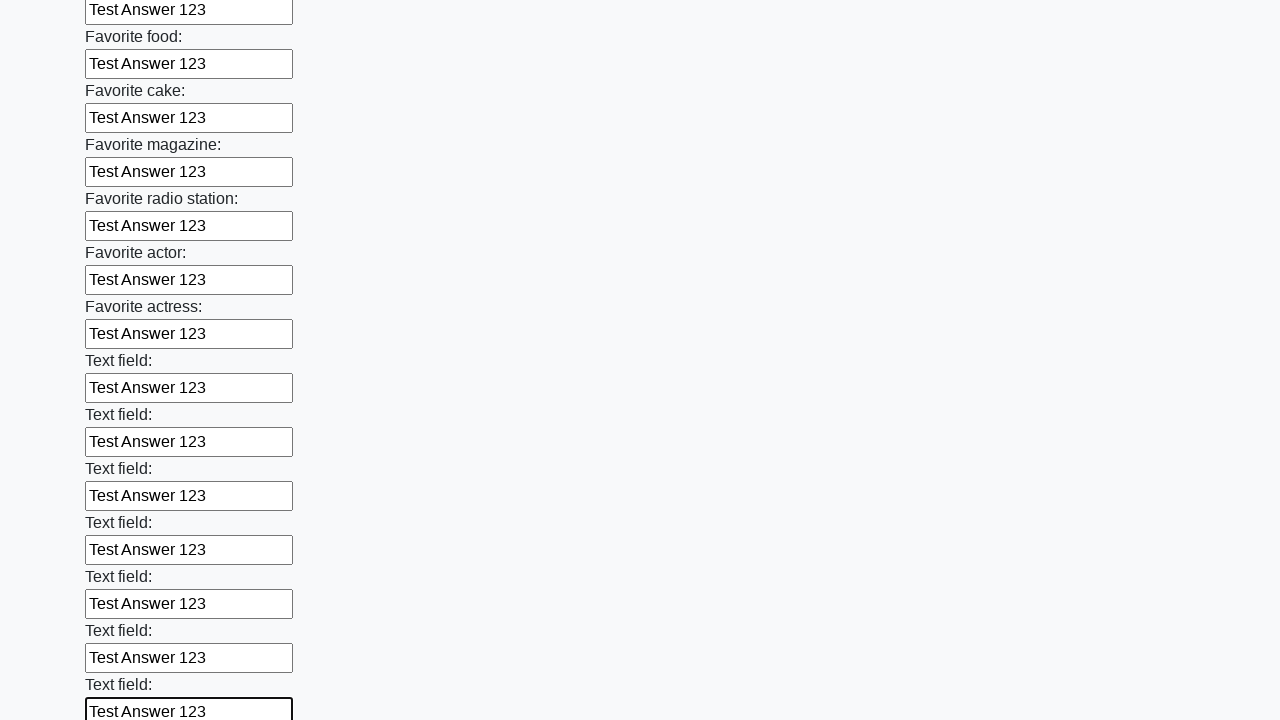

Filled input element with 'Test Answer 123' on input >> nth=33
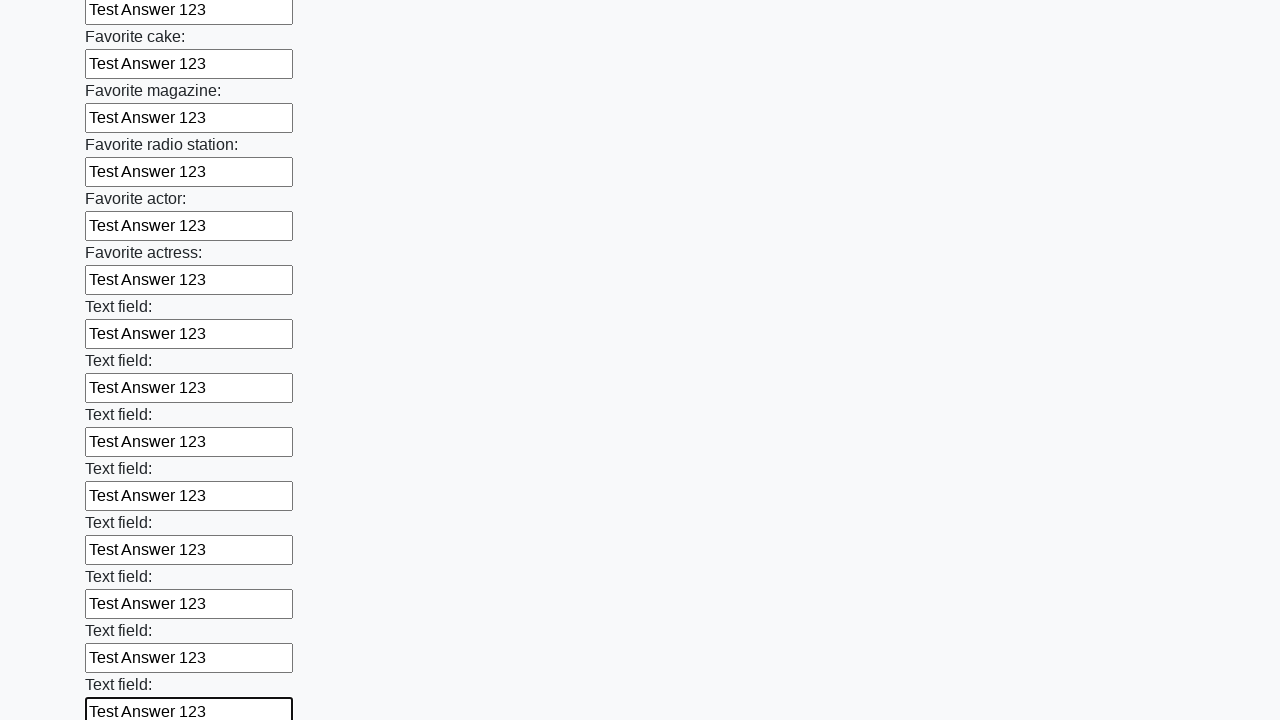

Filled input element with 'Test Answer 123' on input >> nth=34
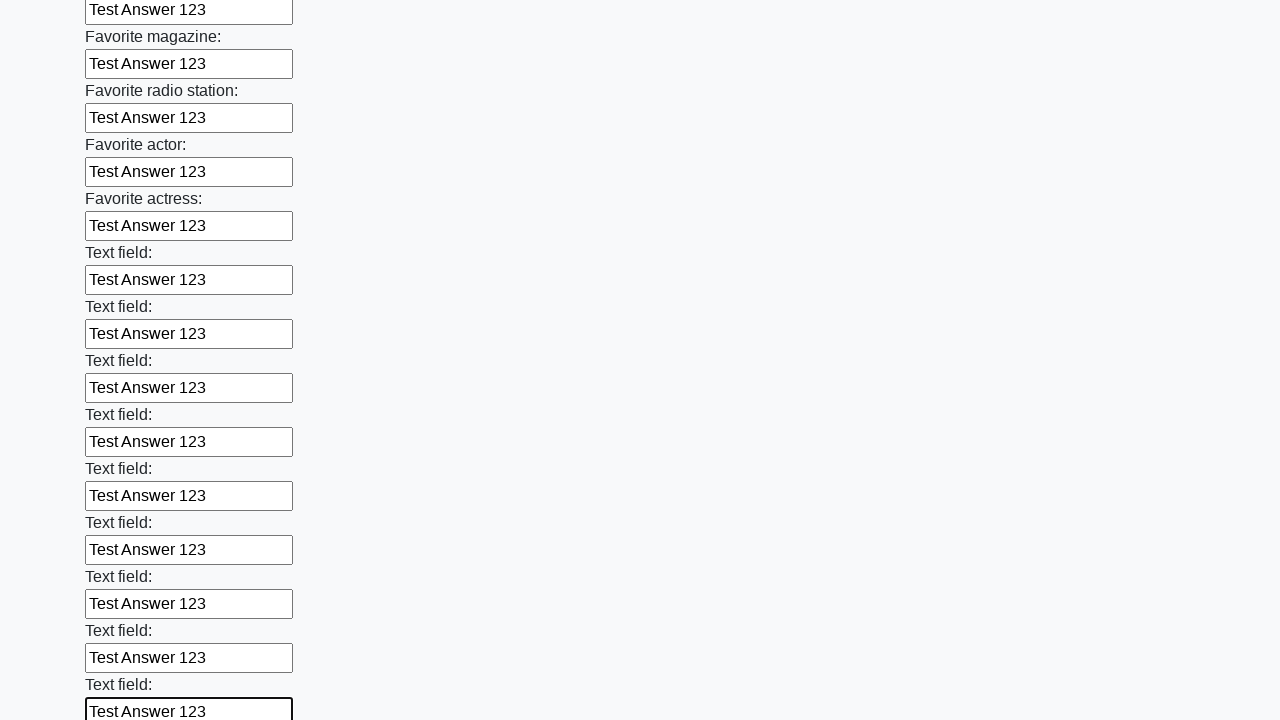

Filled input element with 'Test Answer 123' on input >> nth=35
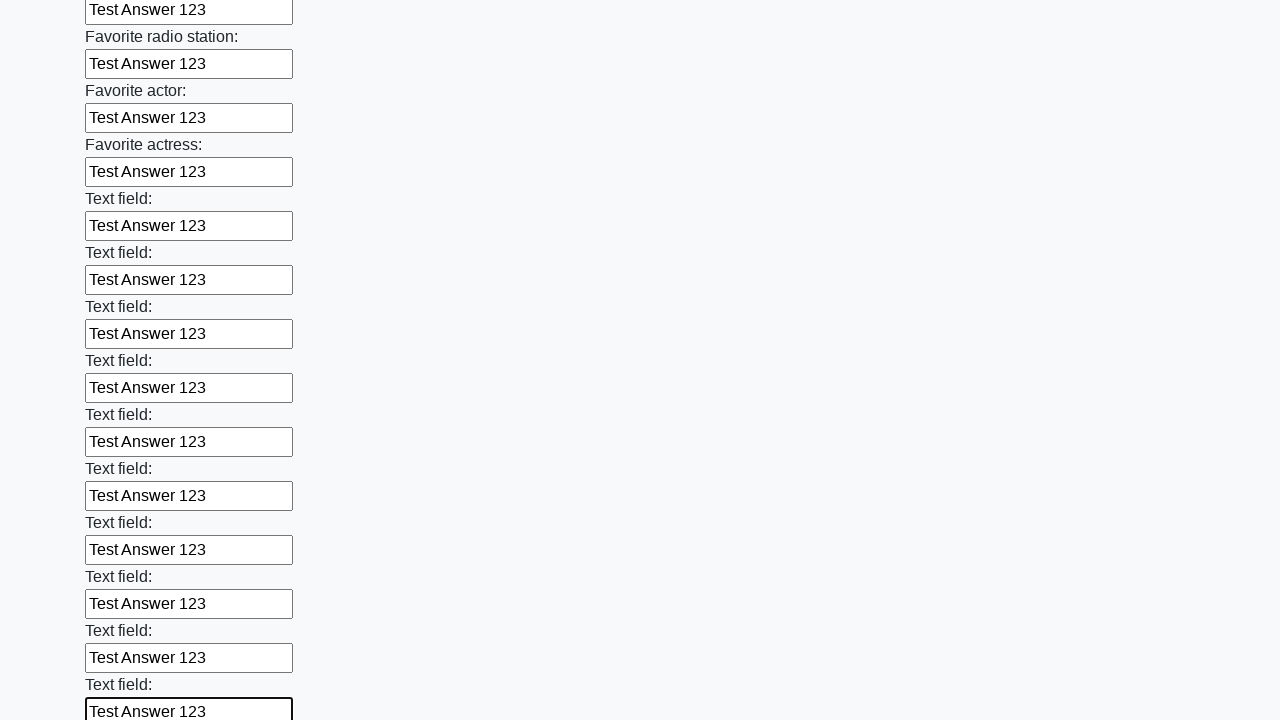

Filled input element with 'Test Answer 123' on input >> nth=36
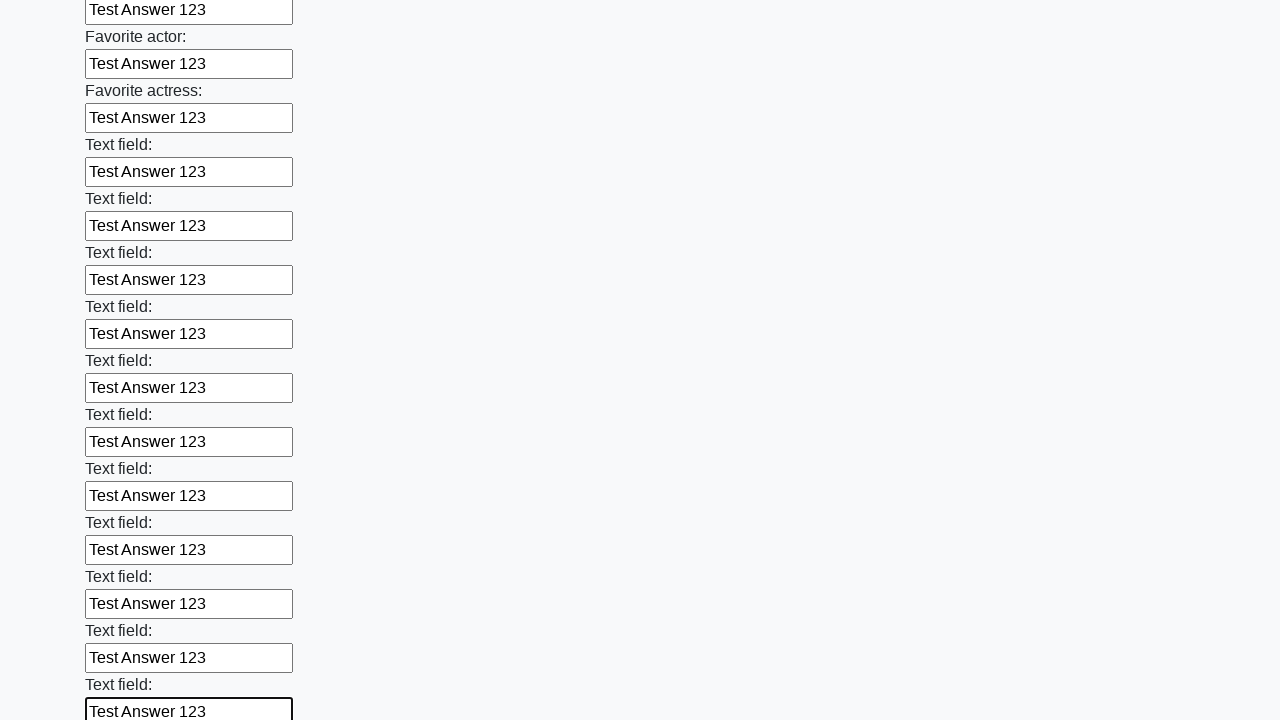

Filled input element with 'Test Answer 123' on input >> nth=37
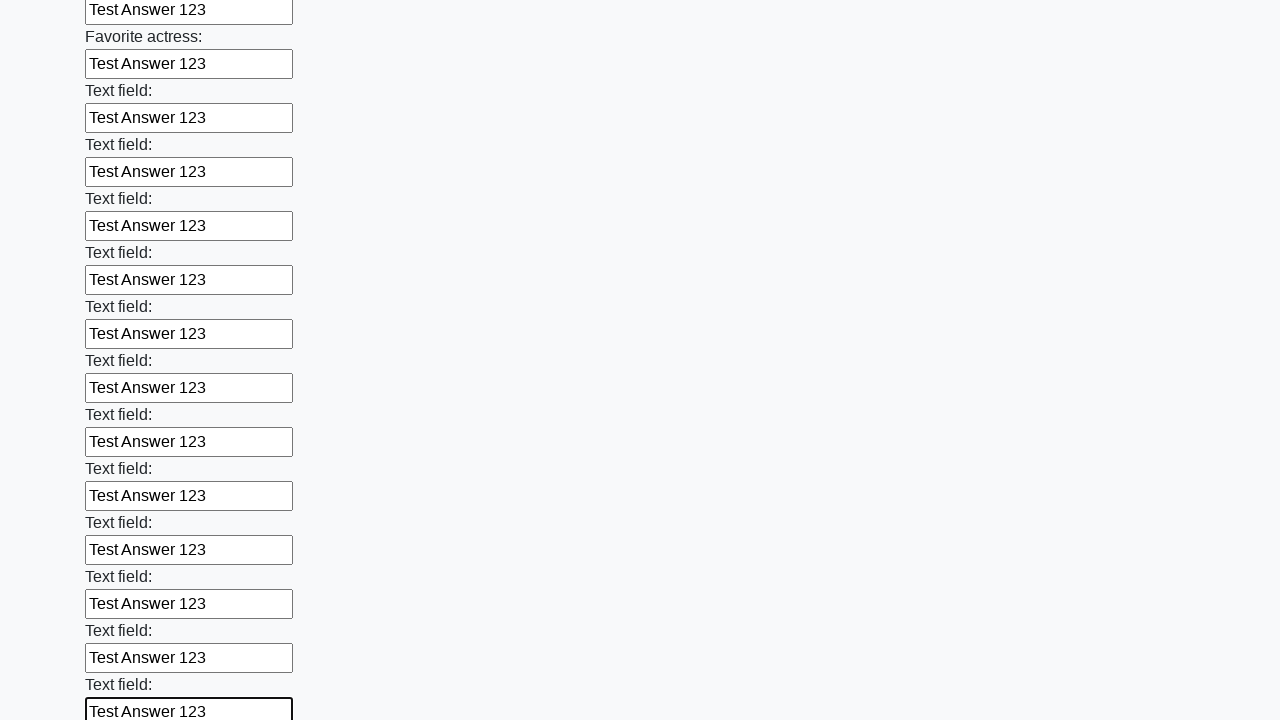

Filled input element with 'Test Answer 123' on input >> nth=38
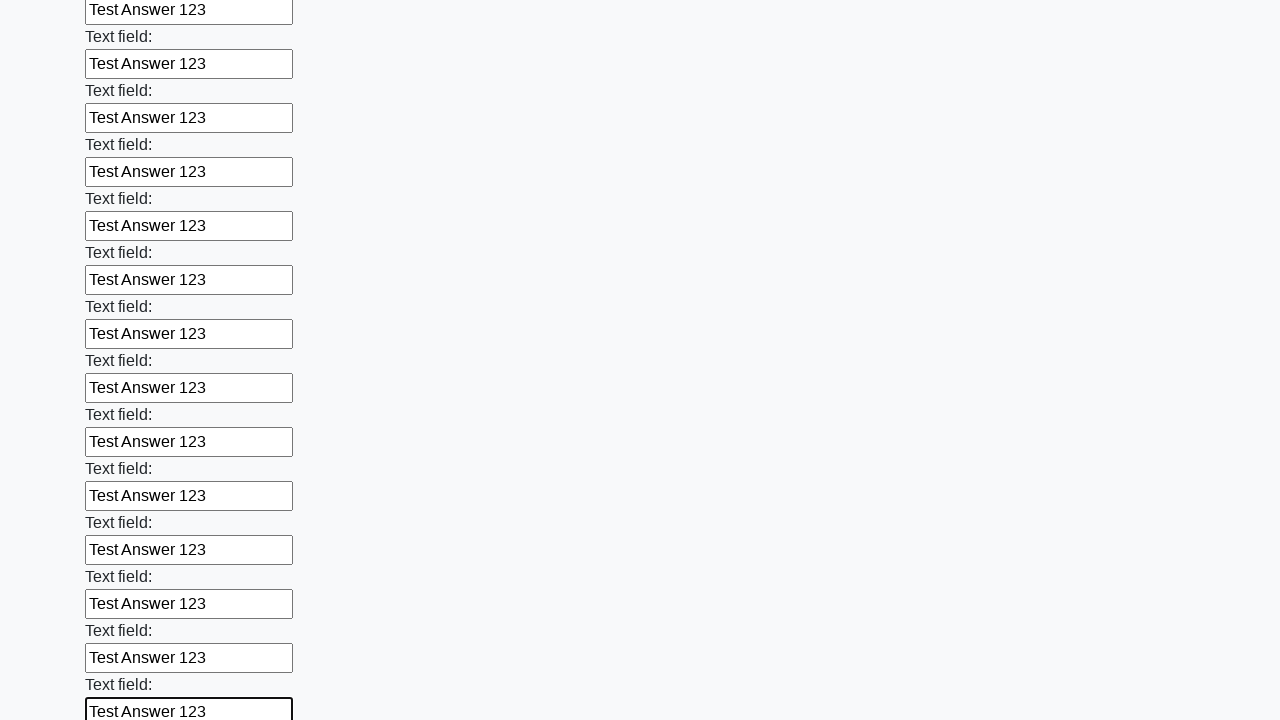

Filled input element with 'Test Answer 123' on input >> nth=39
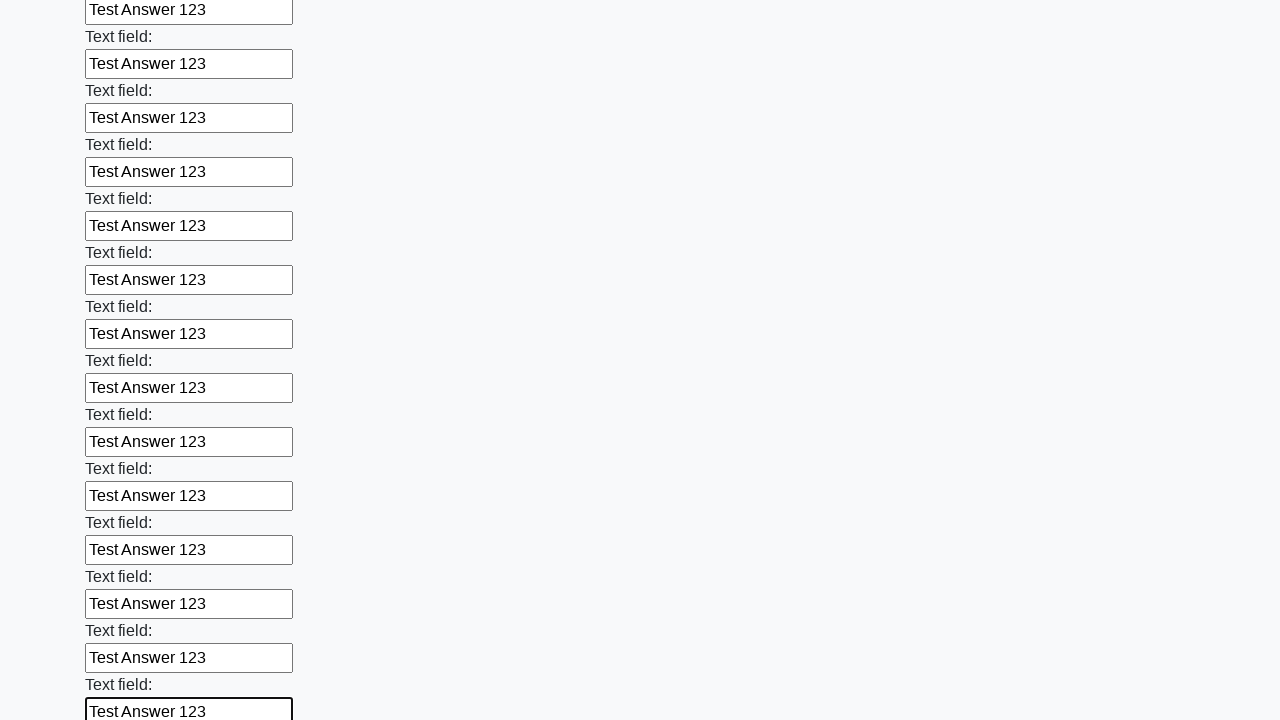

Filled input element with 'Test Answer 123' on input >> nth=40
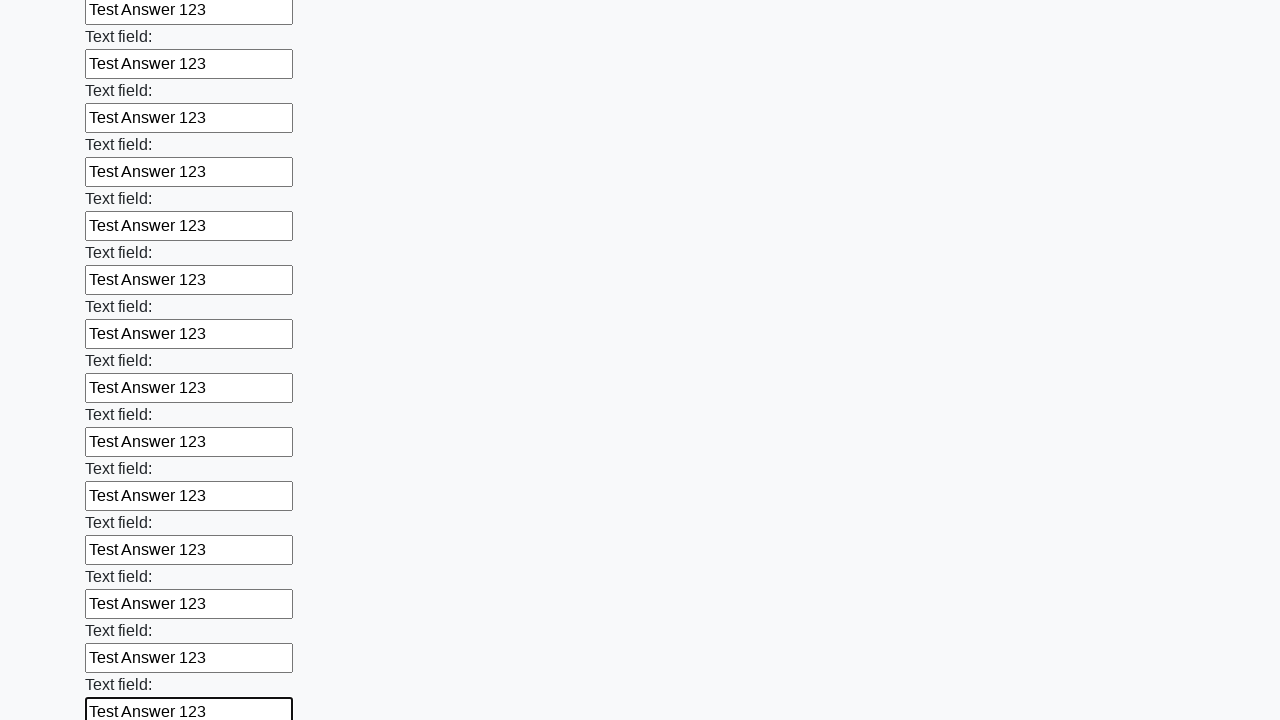

Filled input element with 'Test Answer 123' on input >> nth=41
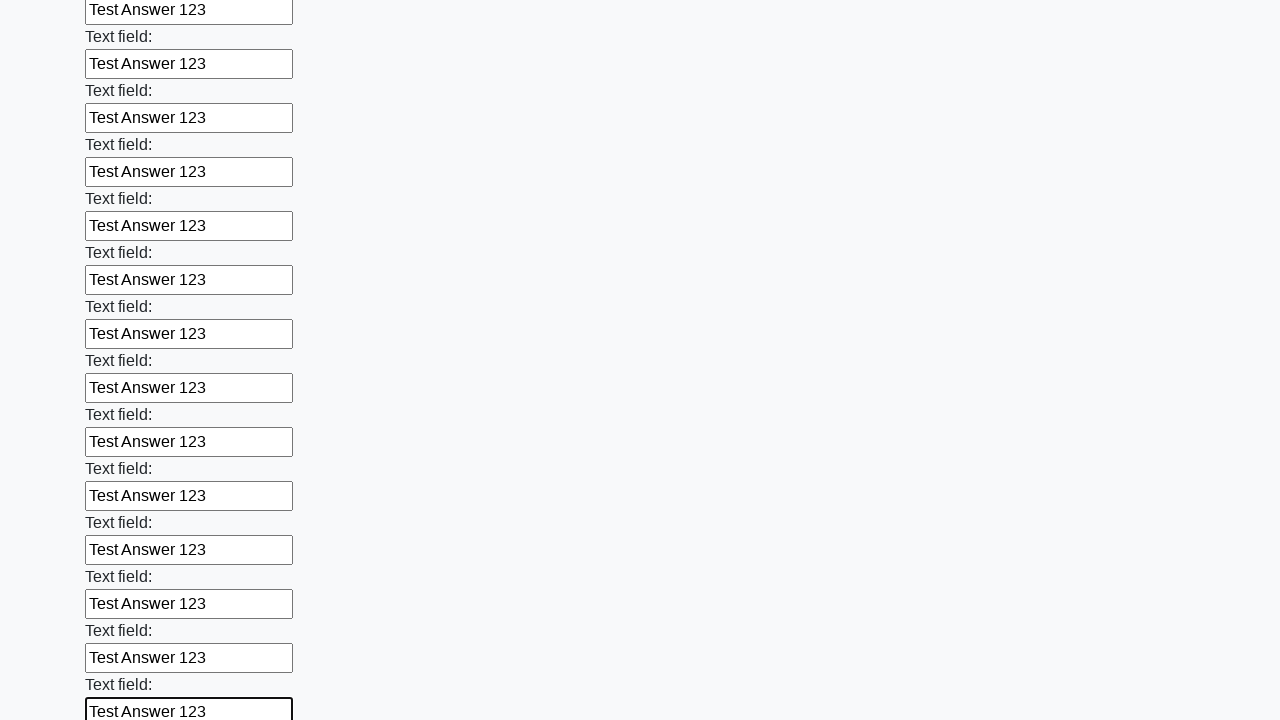

Filled input element with 'Test Answer 123' on input >> nth=42
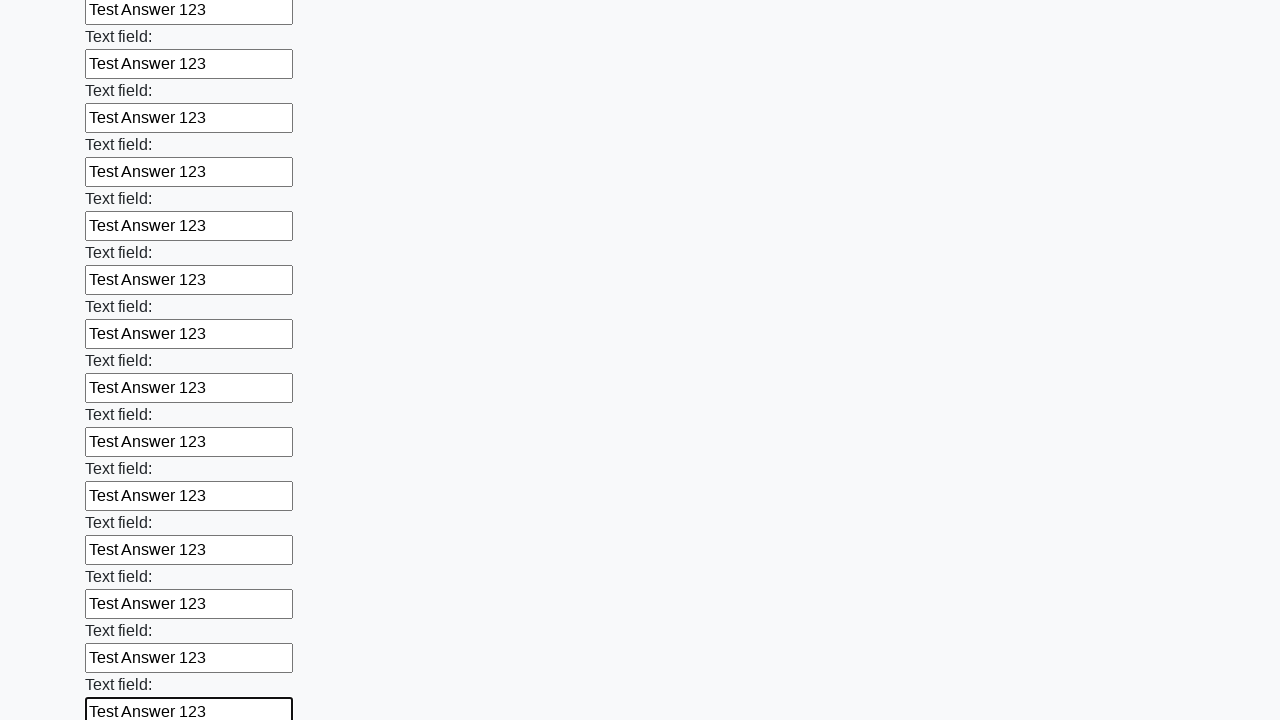

Filled input element with 'Test Answer 123' on input >> nth=43
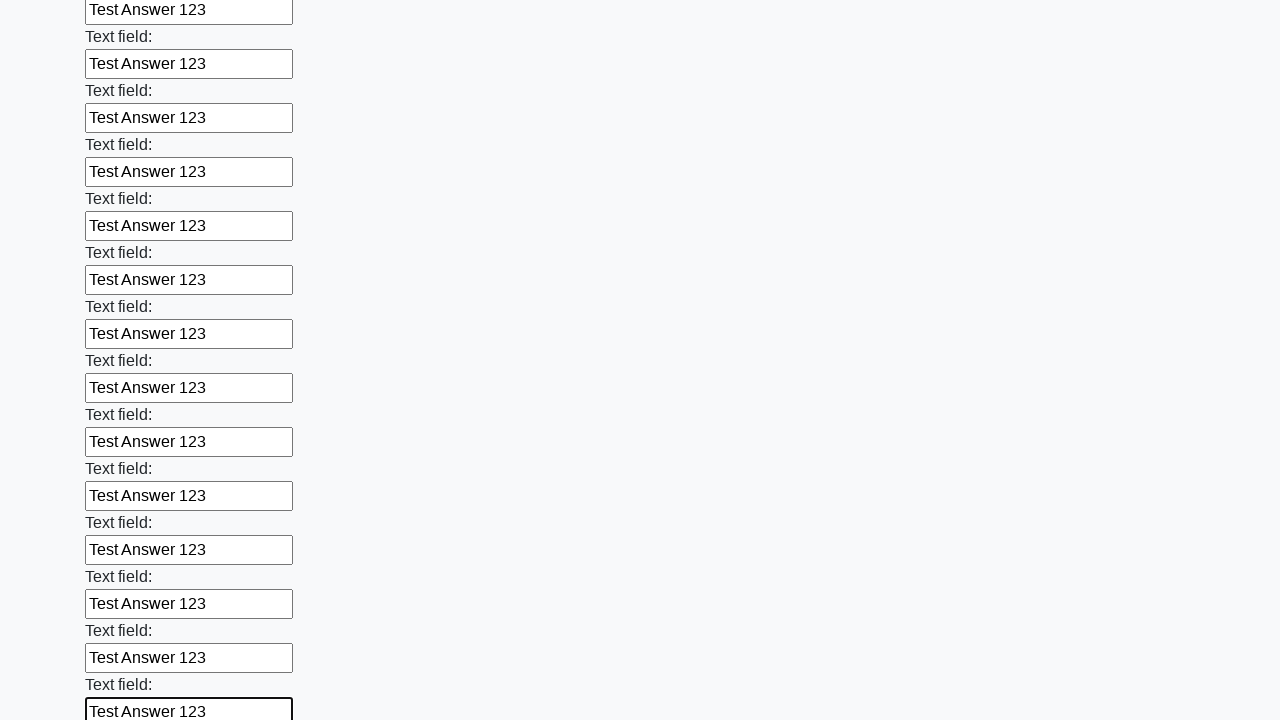

Filled input element with 'Test Answer 123' on input >> nth=44
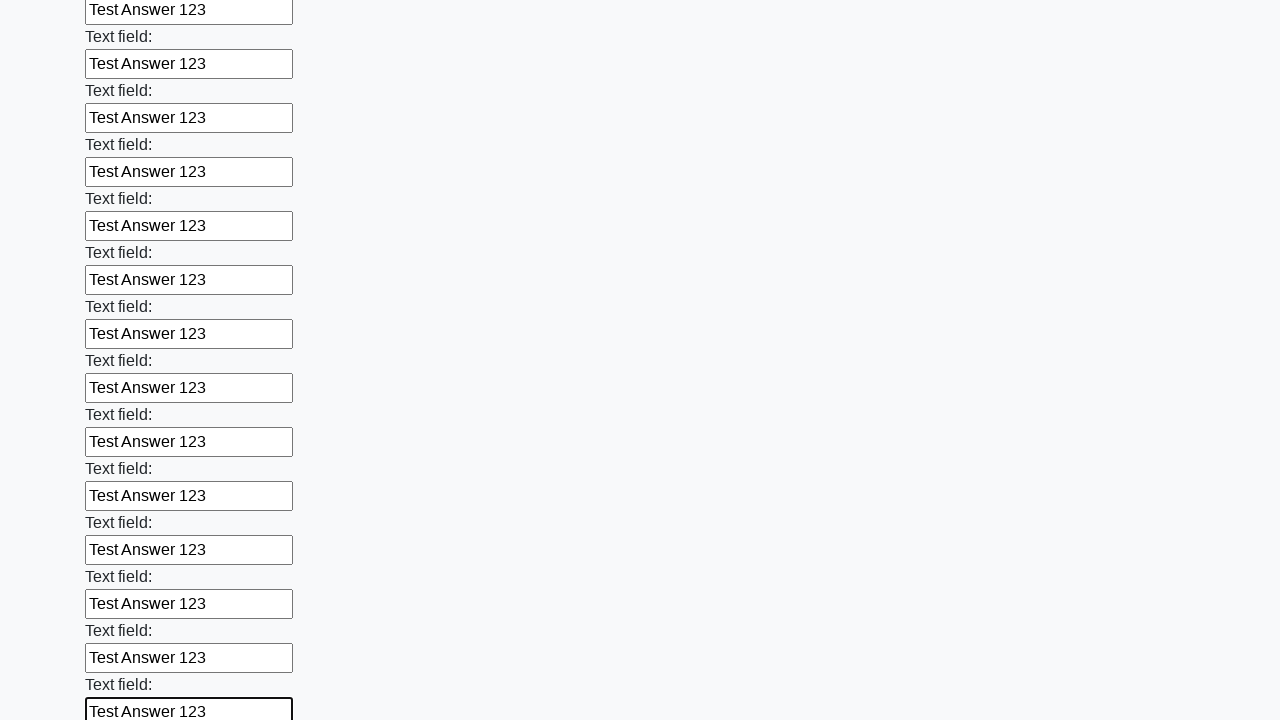

Filled input element with 'Test Answer 123' on input >> nth=45
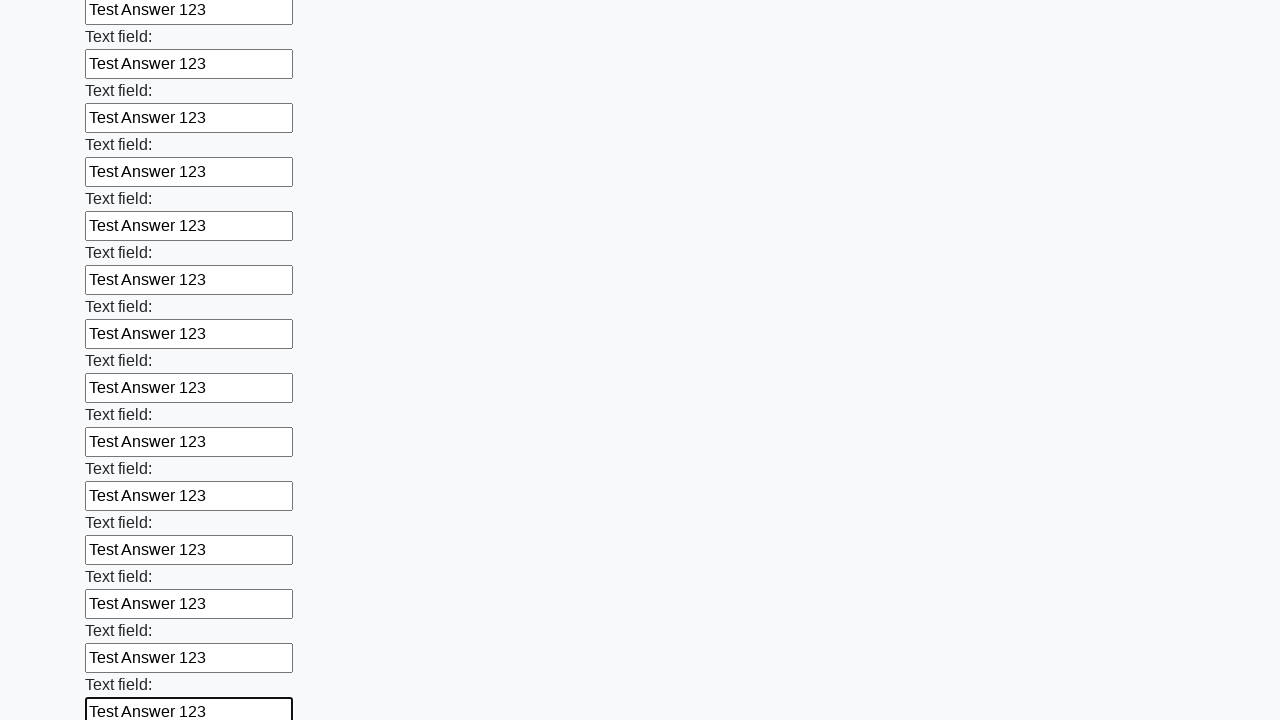

Filled input element with 'Test Answer 123' on input >> nth=46
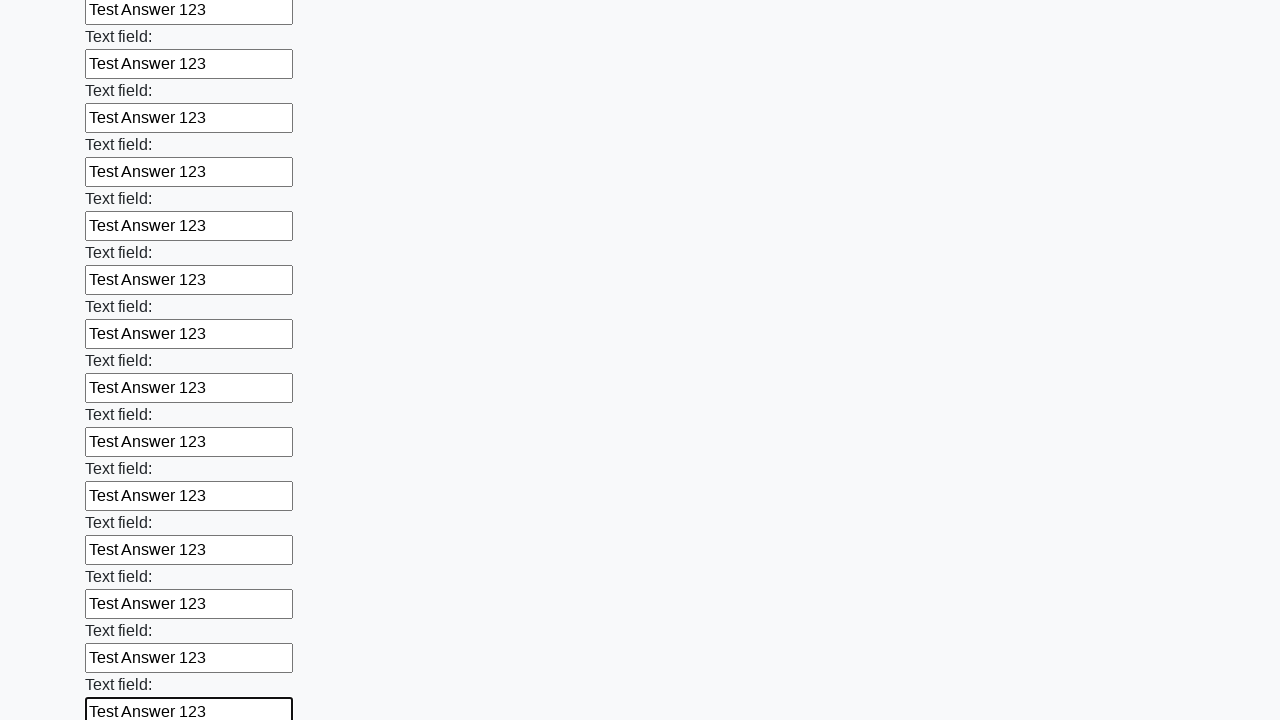

Filled input element with 'Test Answer 123' on input >> nth=47
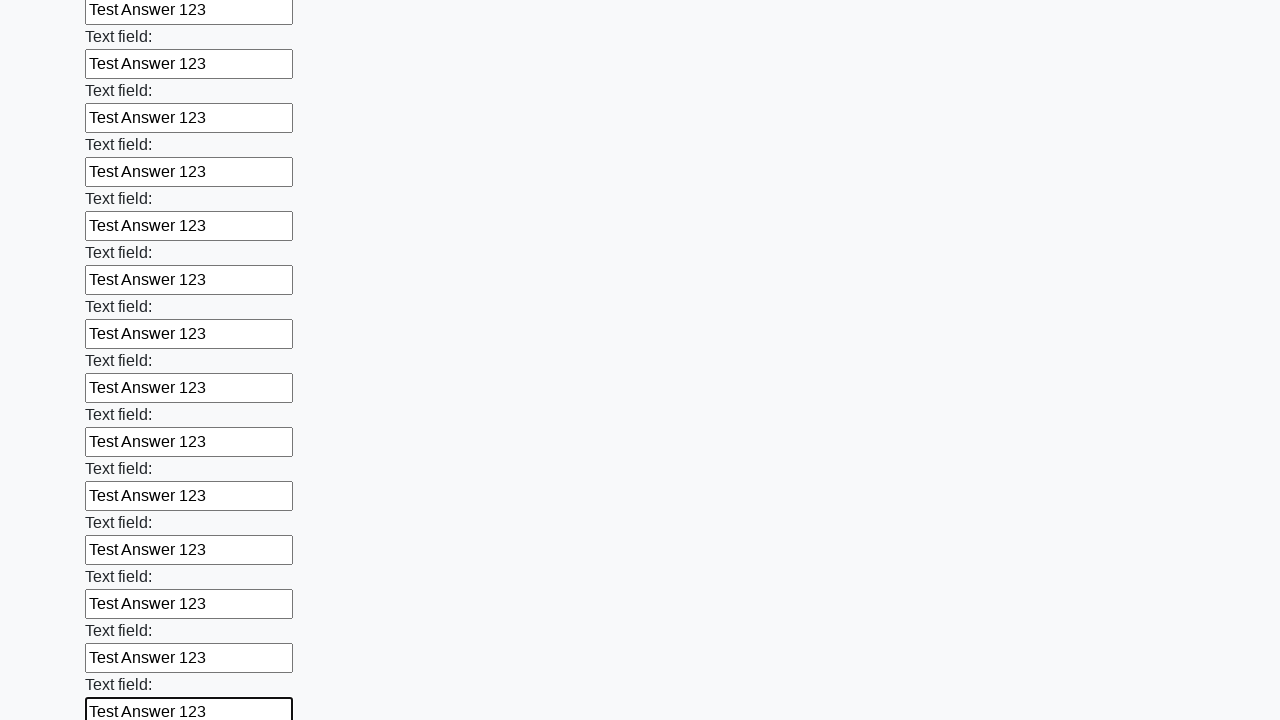

Filled input element with 'Test Answer 123' on input >> nth=48
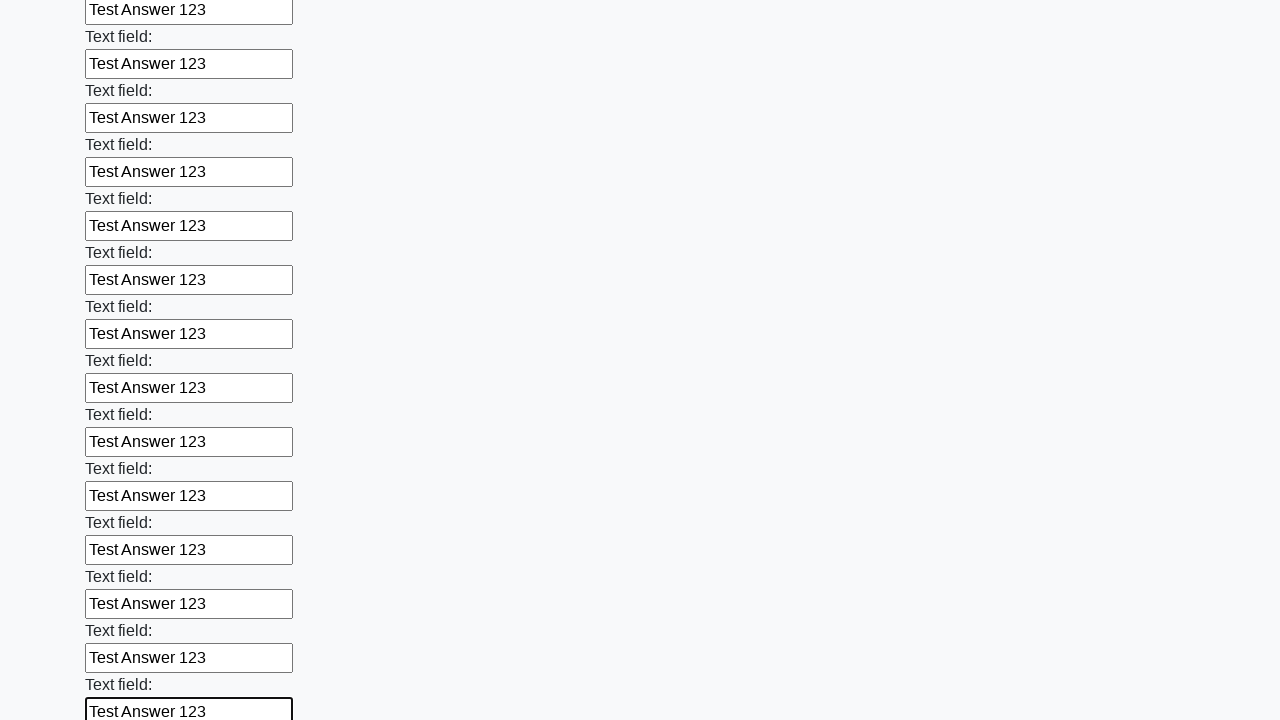

Filled input element with 'Test Answer 123' on input >> nth=49
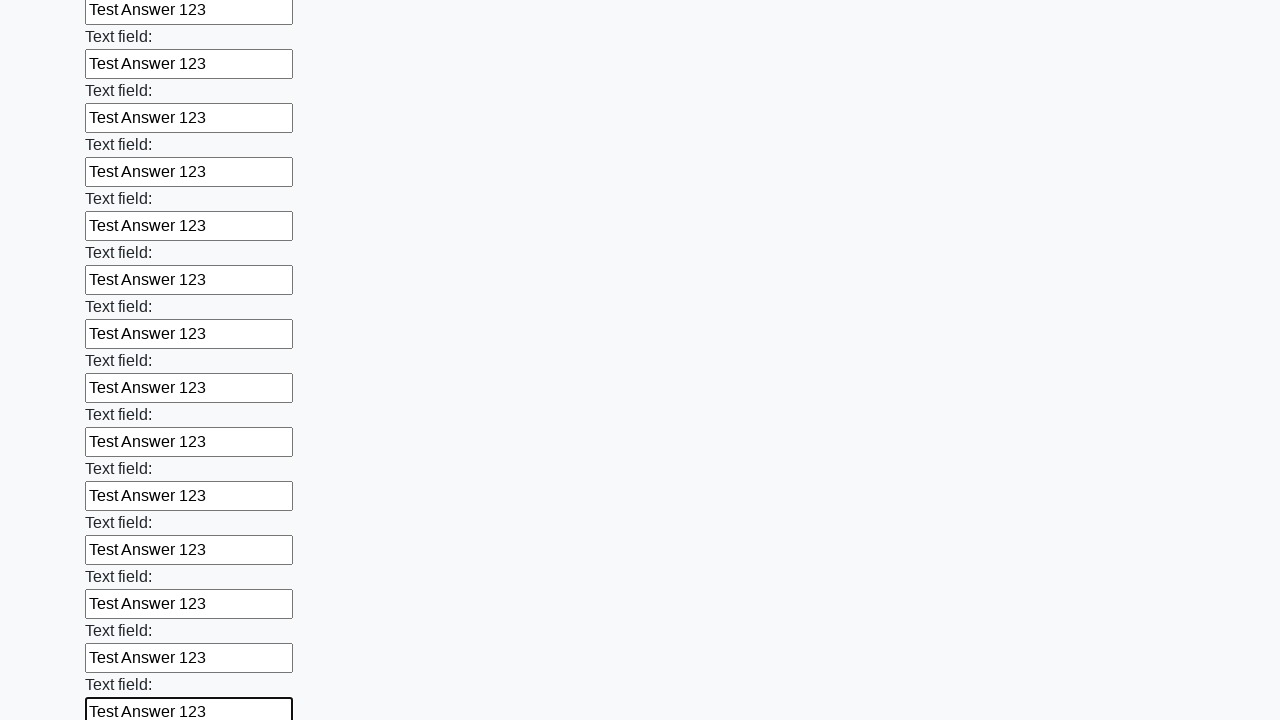

Filled input element with 'Test Answer 123' on input >> nth=50
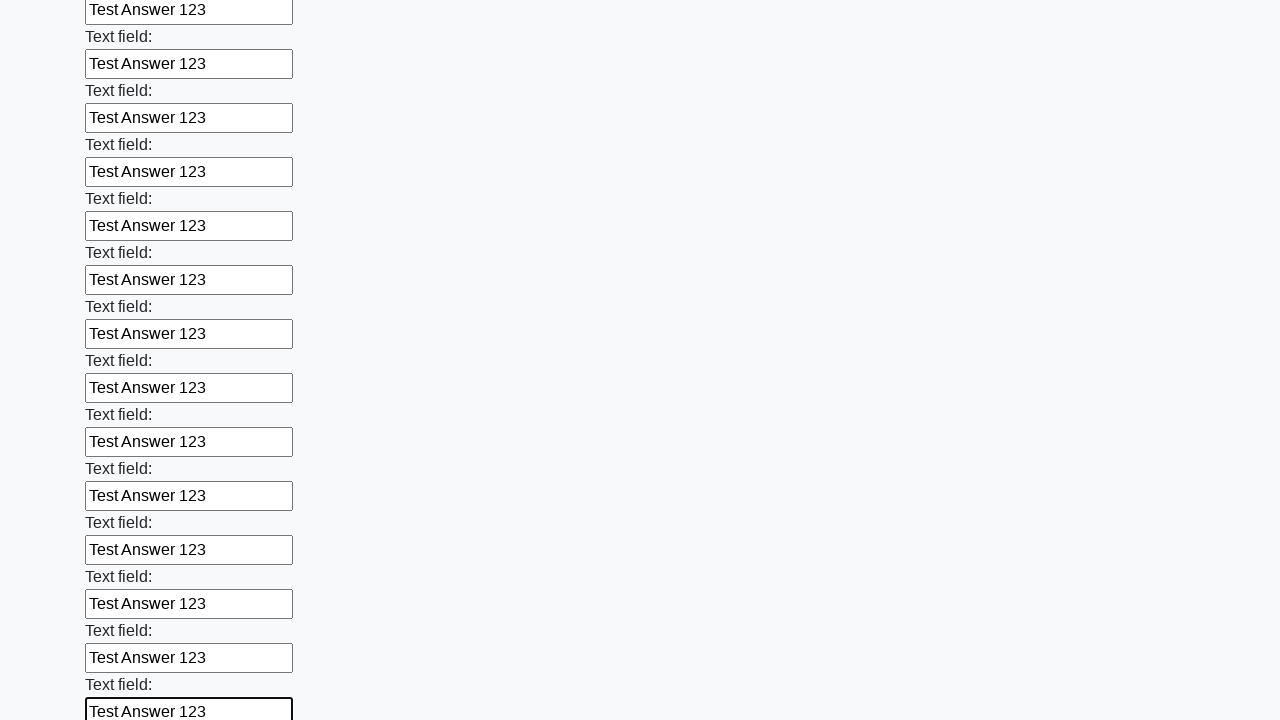

Filled input element with 'Test Answer 123' on input >> nth=51
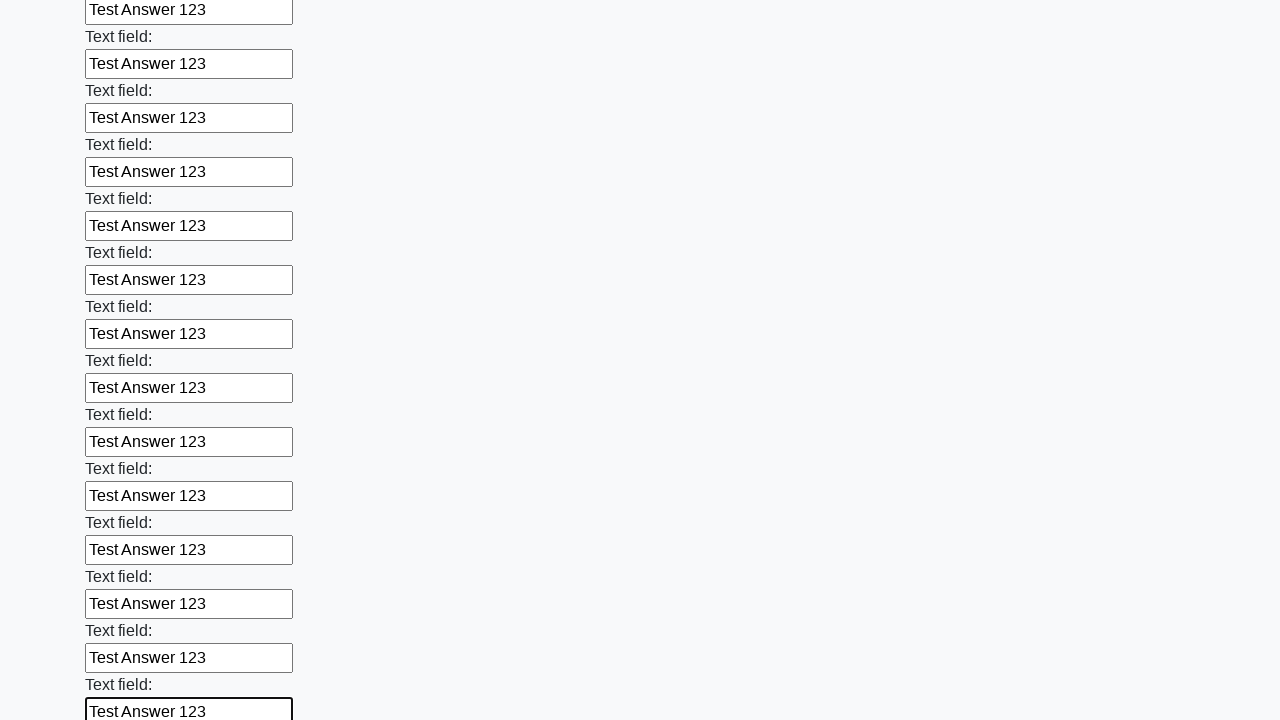

Filled input element with 'Test Answer 123' on input >> nth=52
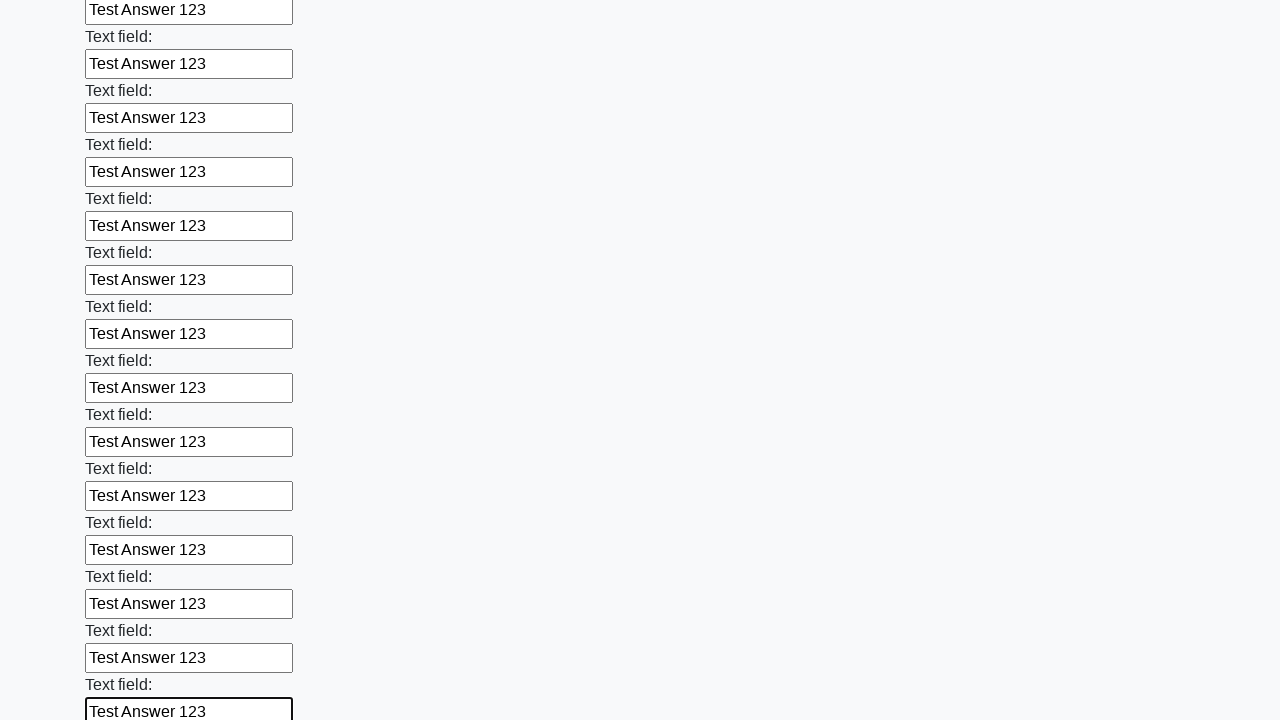

Filled input element with 'Test Answer 123' on input >> nth=53
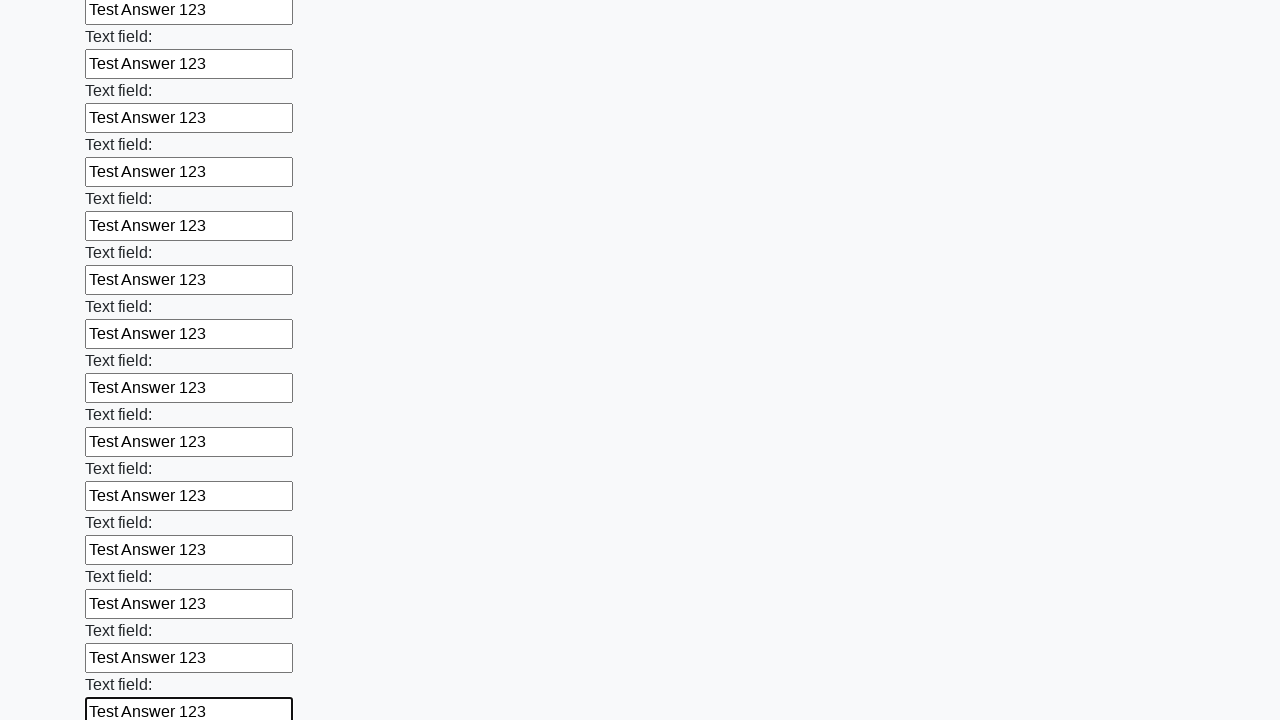

Filled input element with 'Test Answer 123' on input >> nth=54
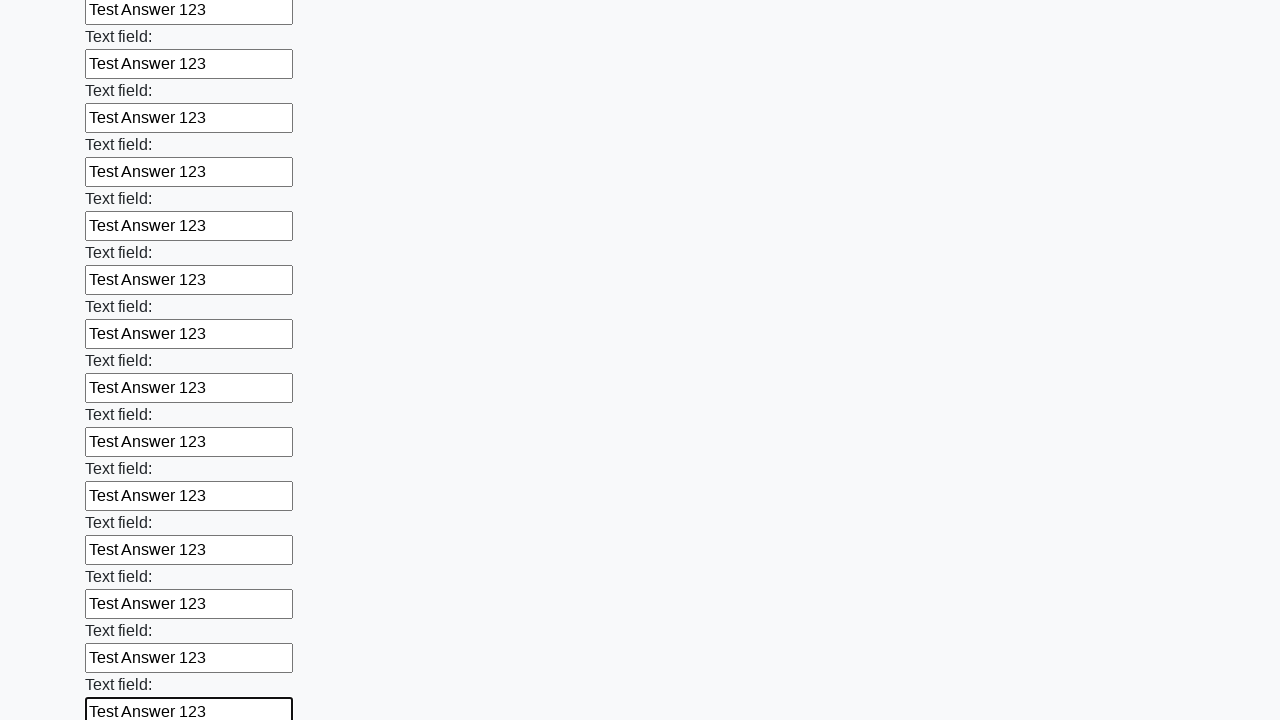

Filled input element with 'Test Answer 123' on input >> nth=55
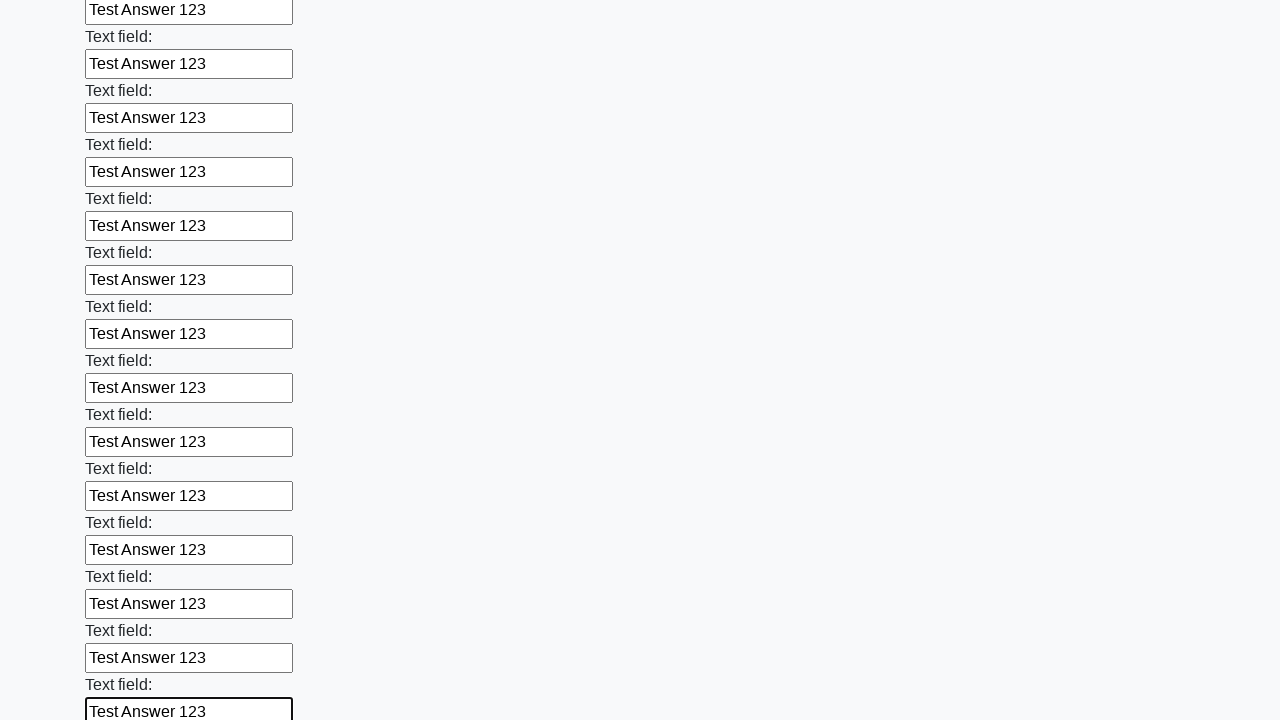

Filled input element with 'Test Answer 123' on input >> nth=56
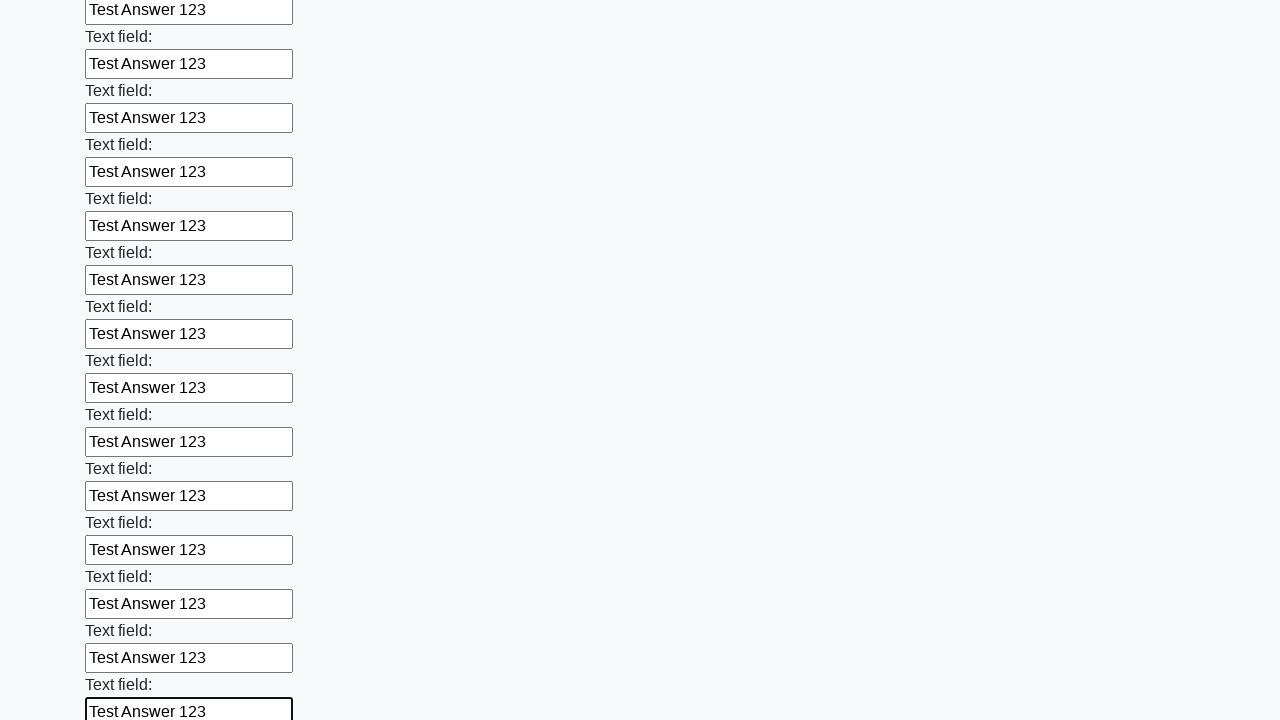

Filled input element with 'Test Answer 123' on input >> nth=57
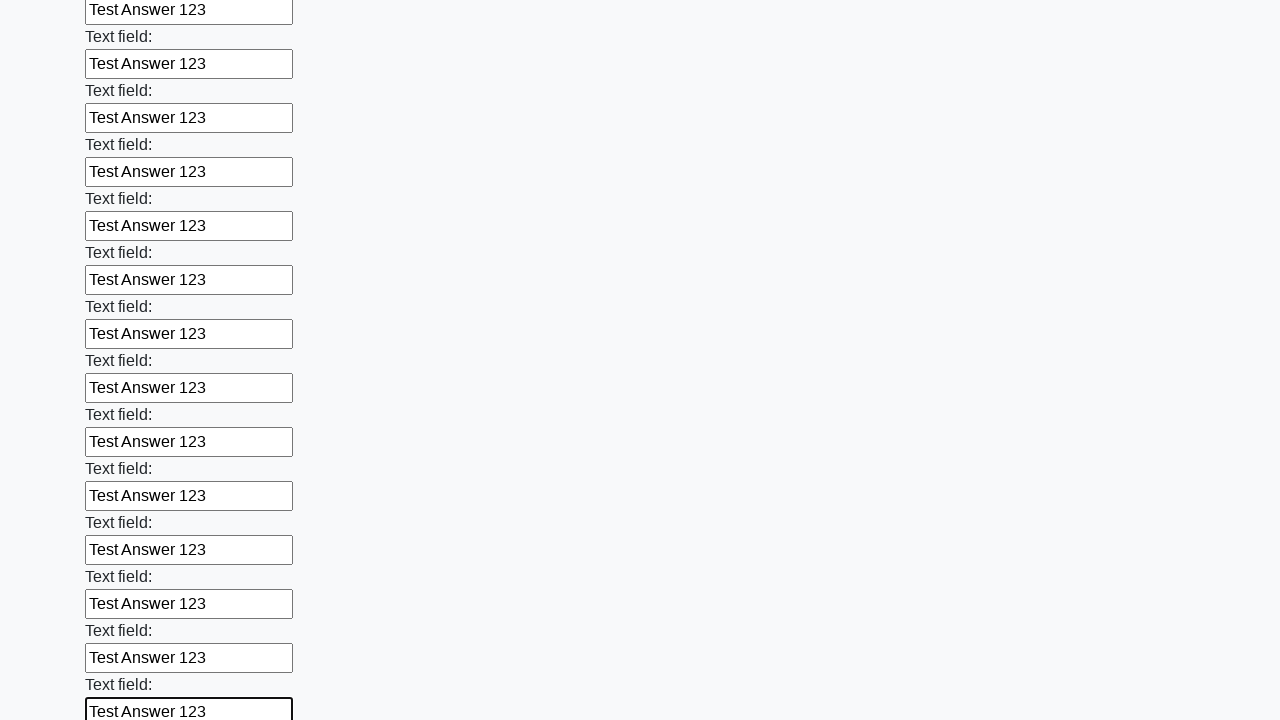

Filled input element with 'Test Answer 123' on input >> nth=58
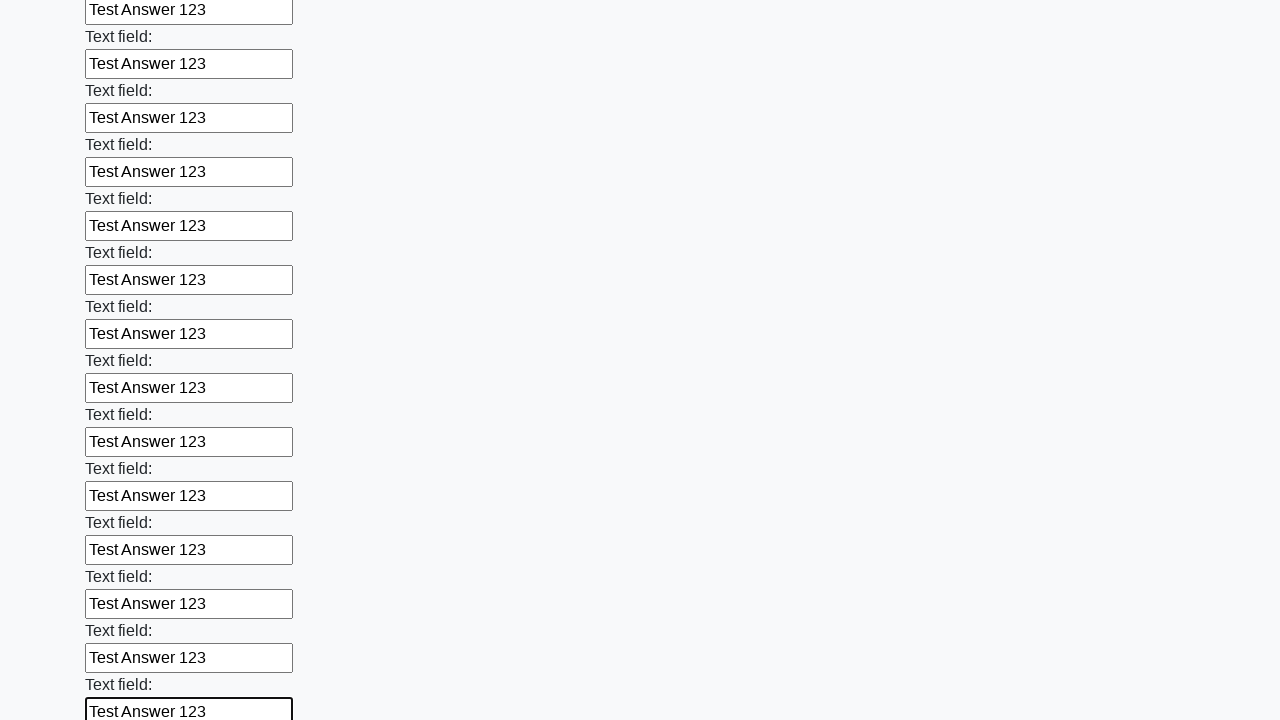

Filled input element with 'Test Answer 123' on input >> nth=59
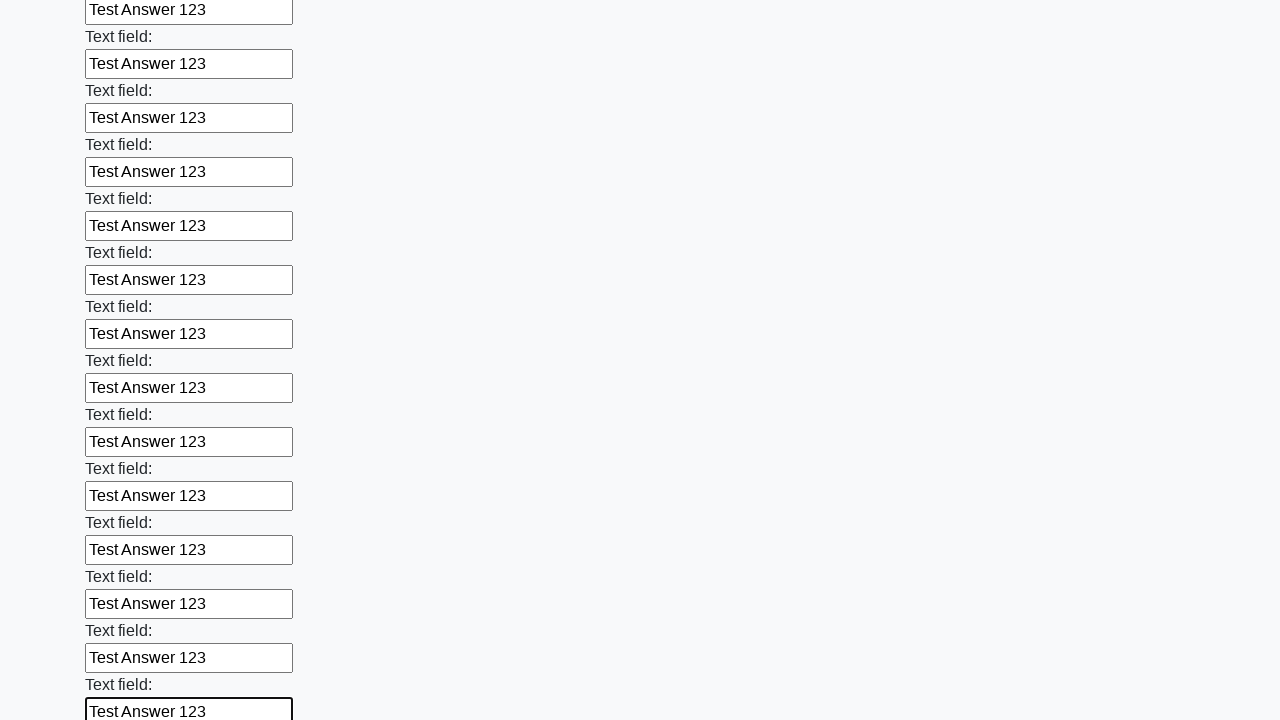

Filled input element with 'Test Answer 123' on input >> nth=60
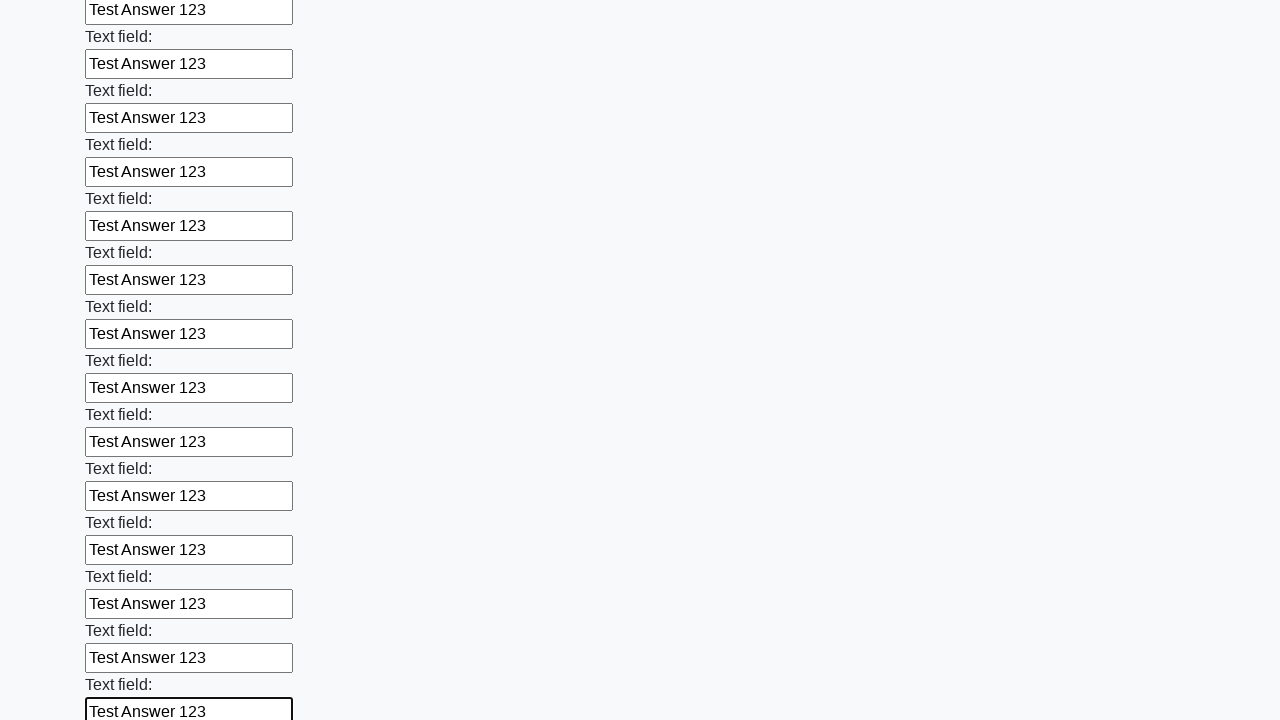

Filled input element with 'Test Answer 123' on input >> nth=61
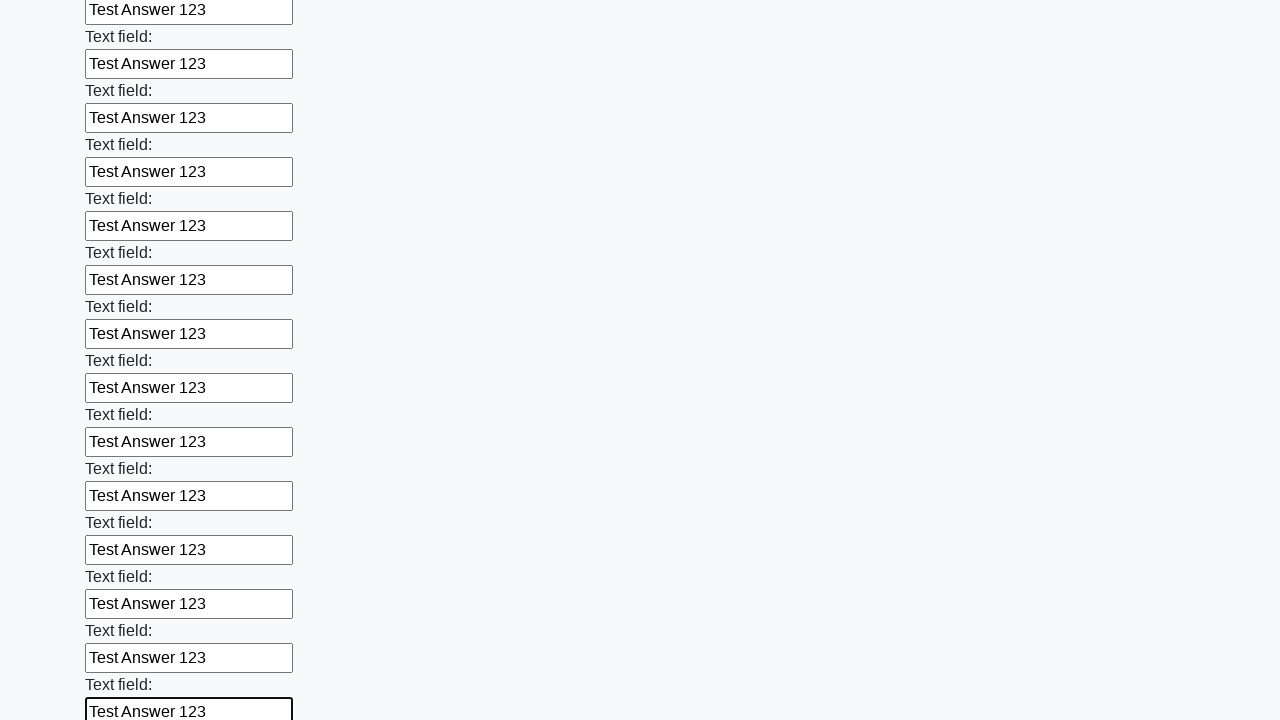

Filled input element with 'Test Answer 123' on input >> nth=62
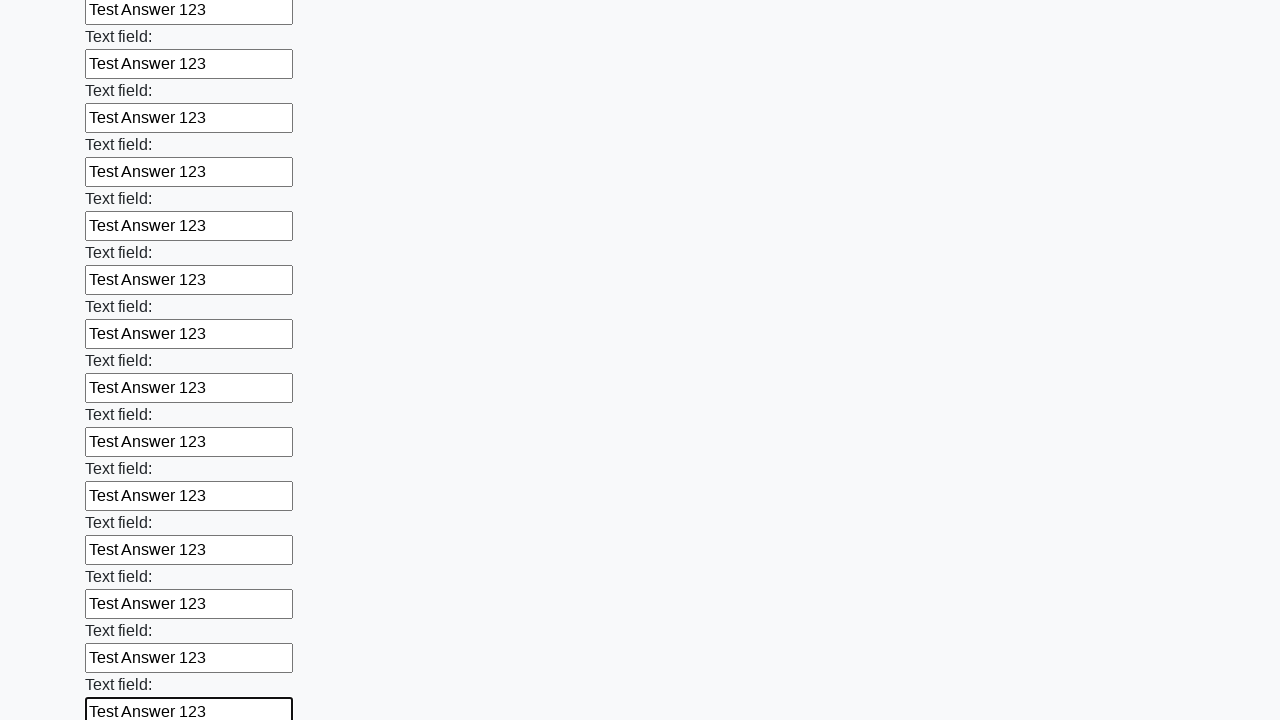

Filled input element with 'Test Answer 123' on input >> nth=63
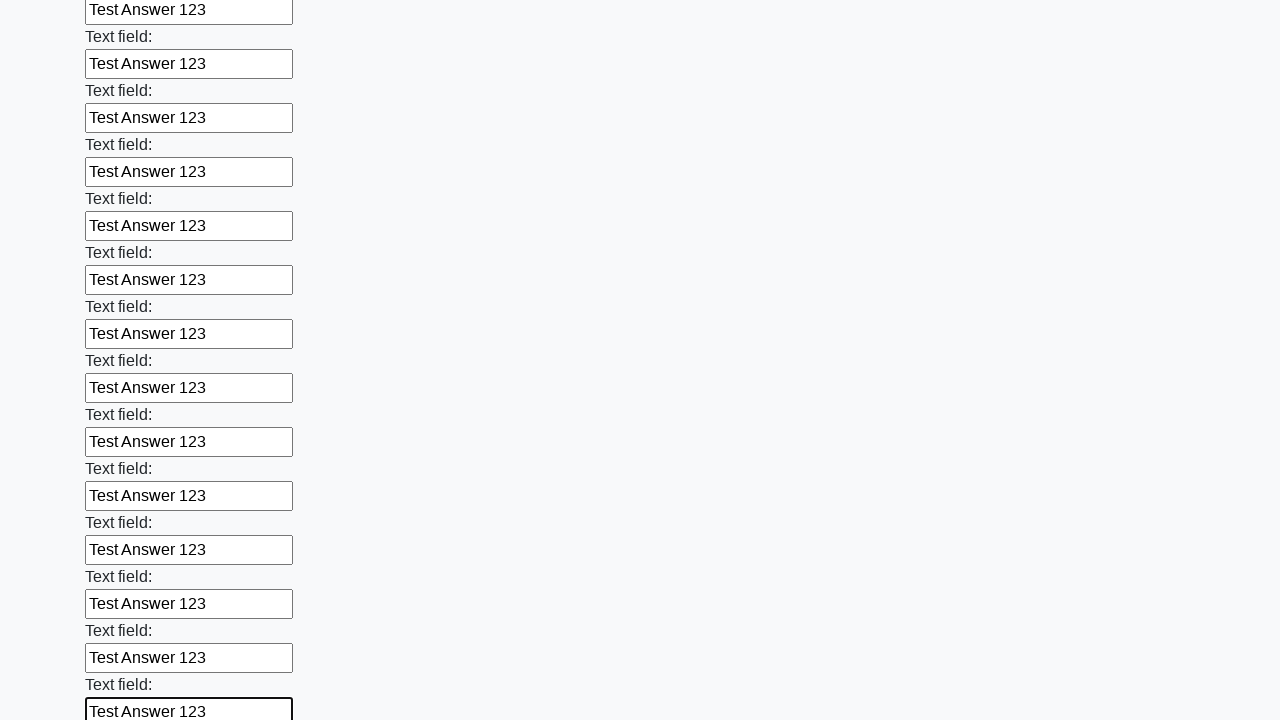

Filled input element with 'Test Answer 123' on input >> nth=64
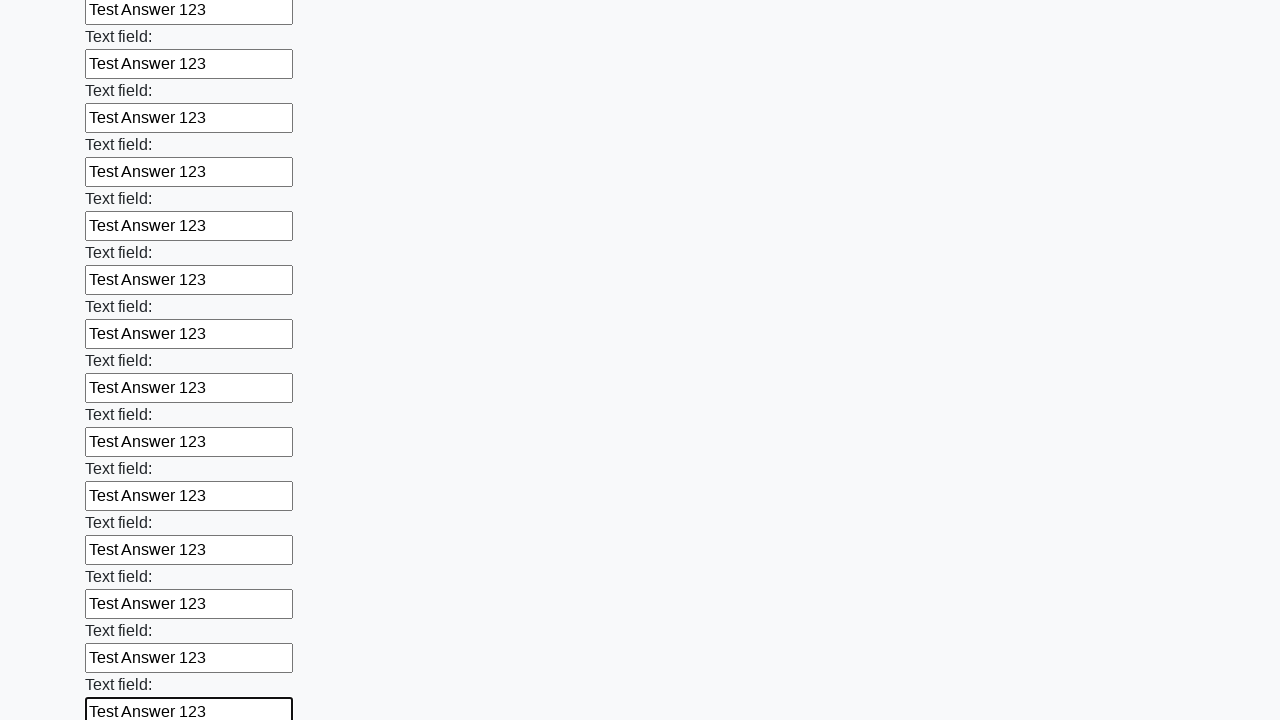

Filled input element with 'Test Answer 123' on input >> nth=65
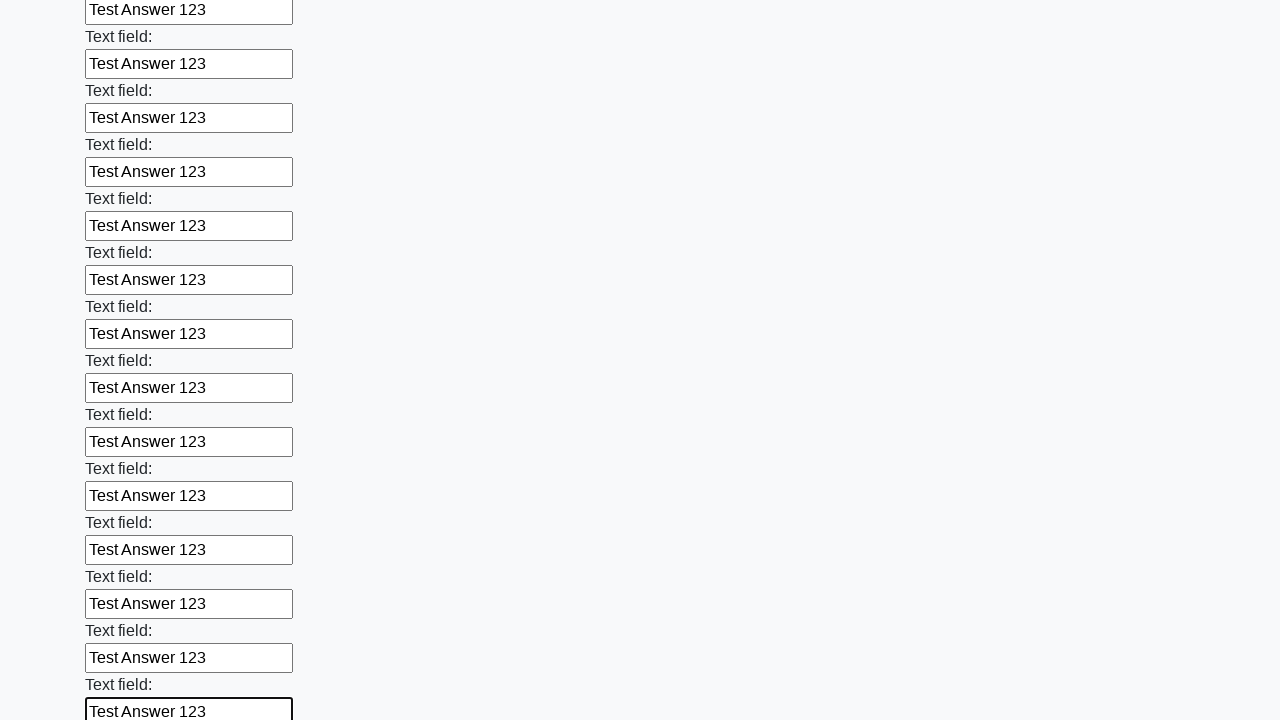

Filled input element with 'Test Answer 123' on input >> nth=66
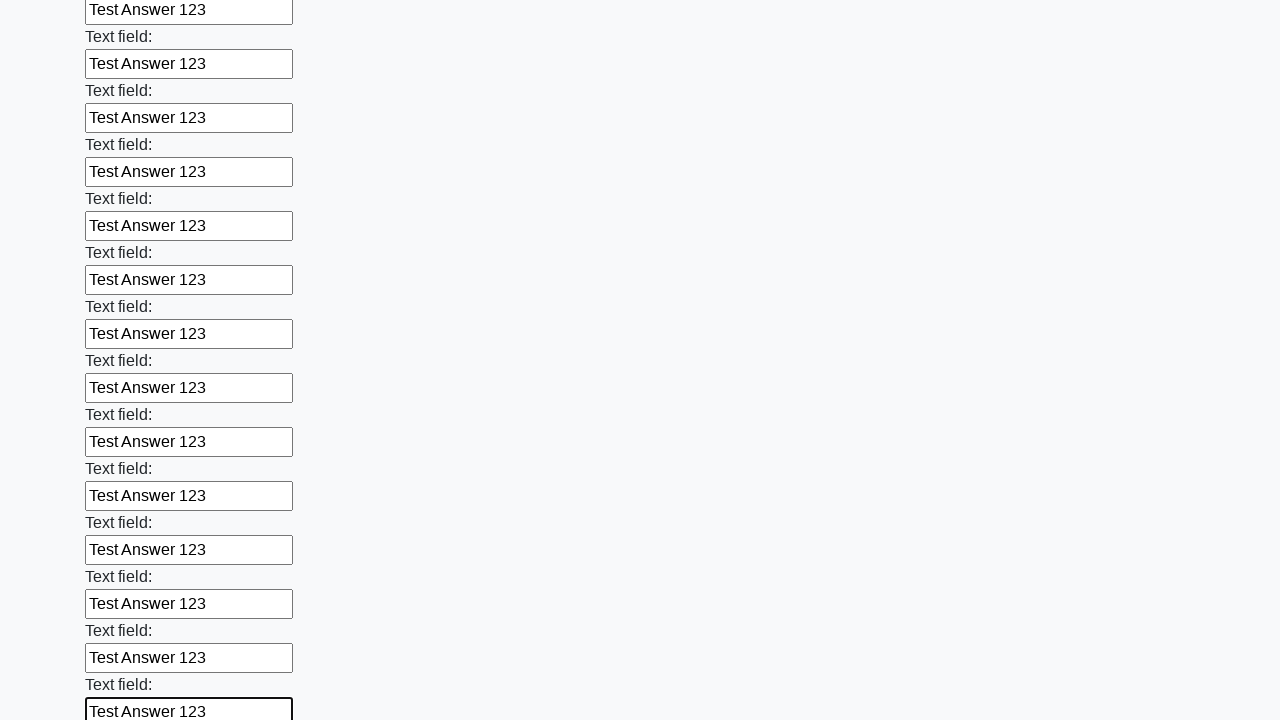

Filled input element with 'Test Answer 123' on input >> nth=67
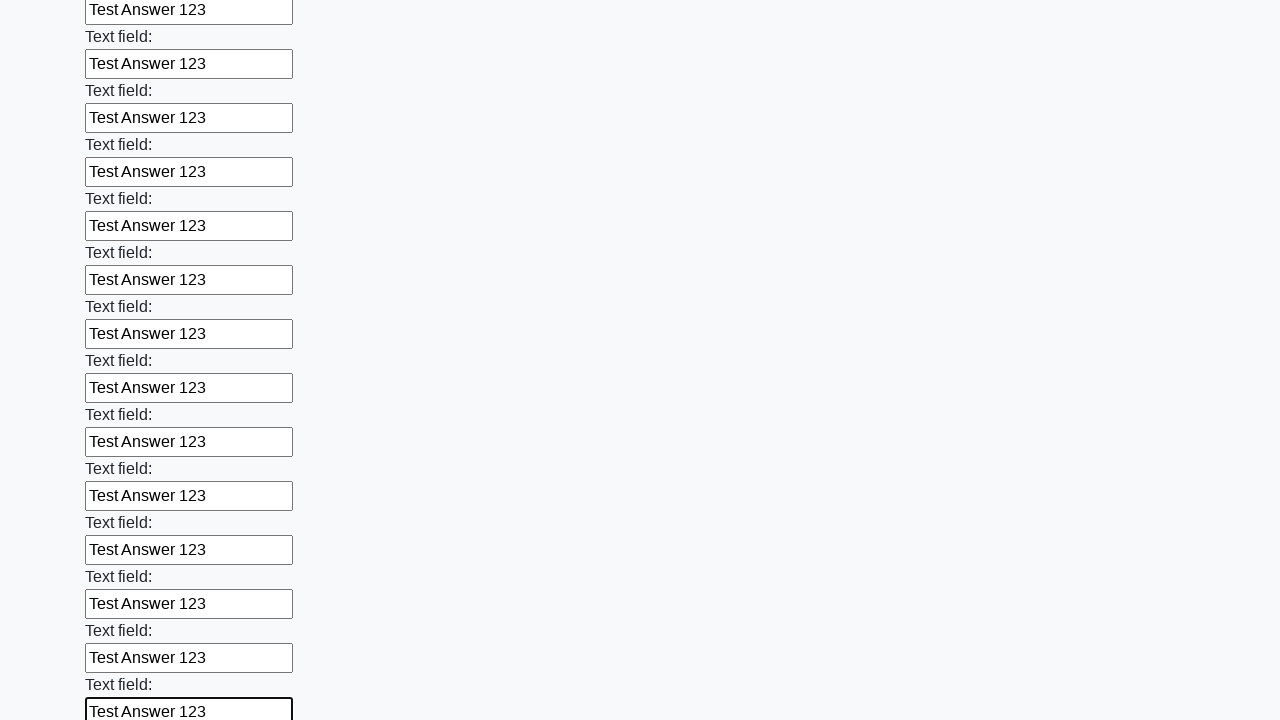

Filled input element with 'Test Answer 123' on input >> nth=68
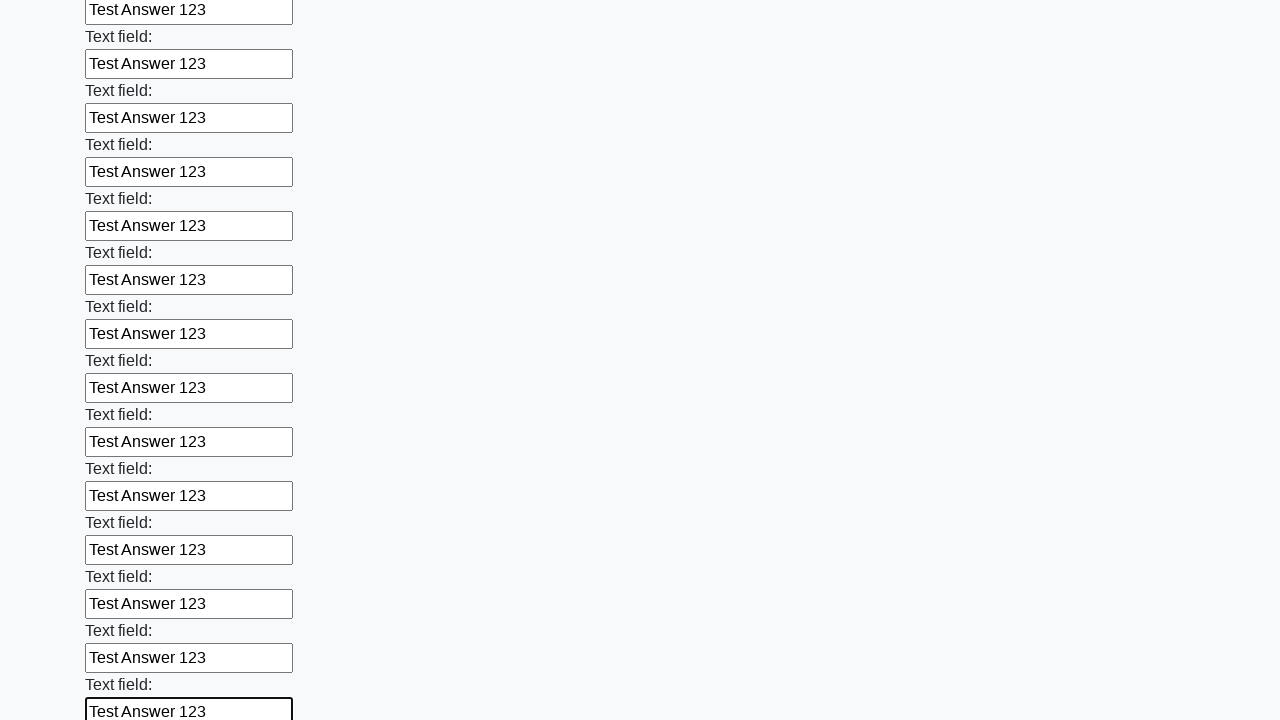

Filled input element with 'Test Answer 123' on input >> nth=69
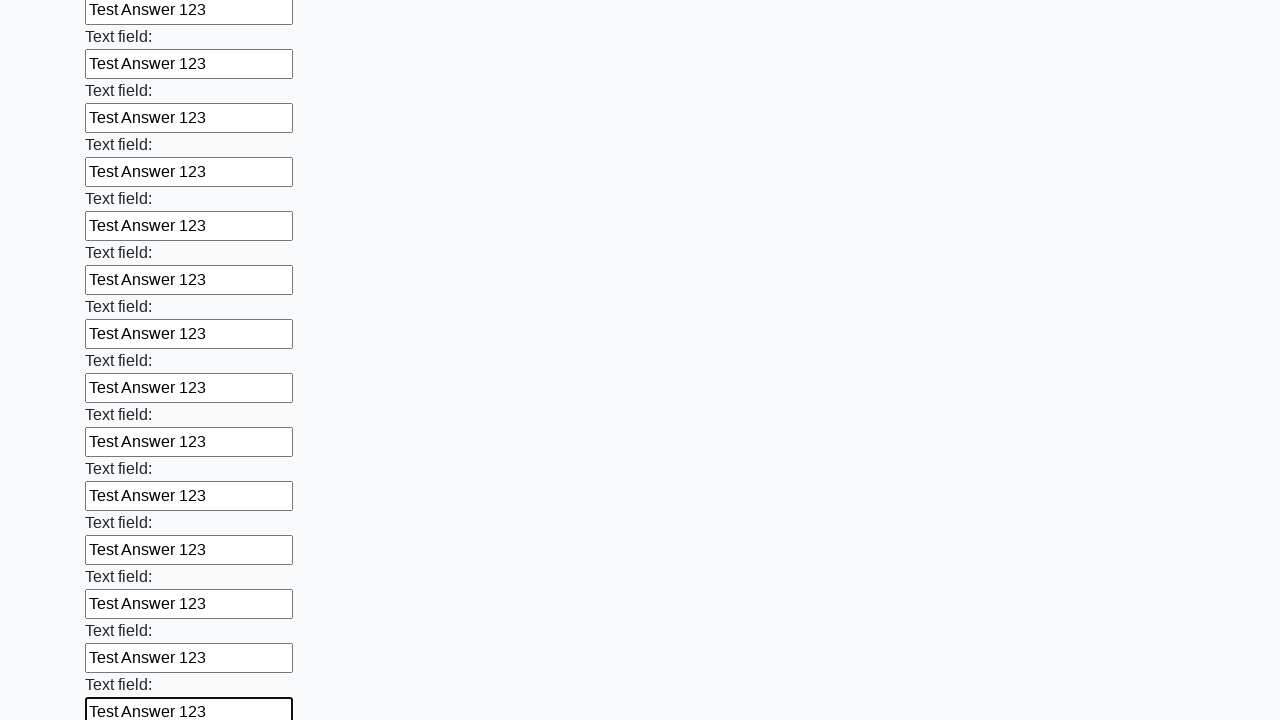

Filled input element with 'Test Answer 123' on input >> nth=70
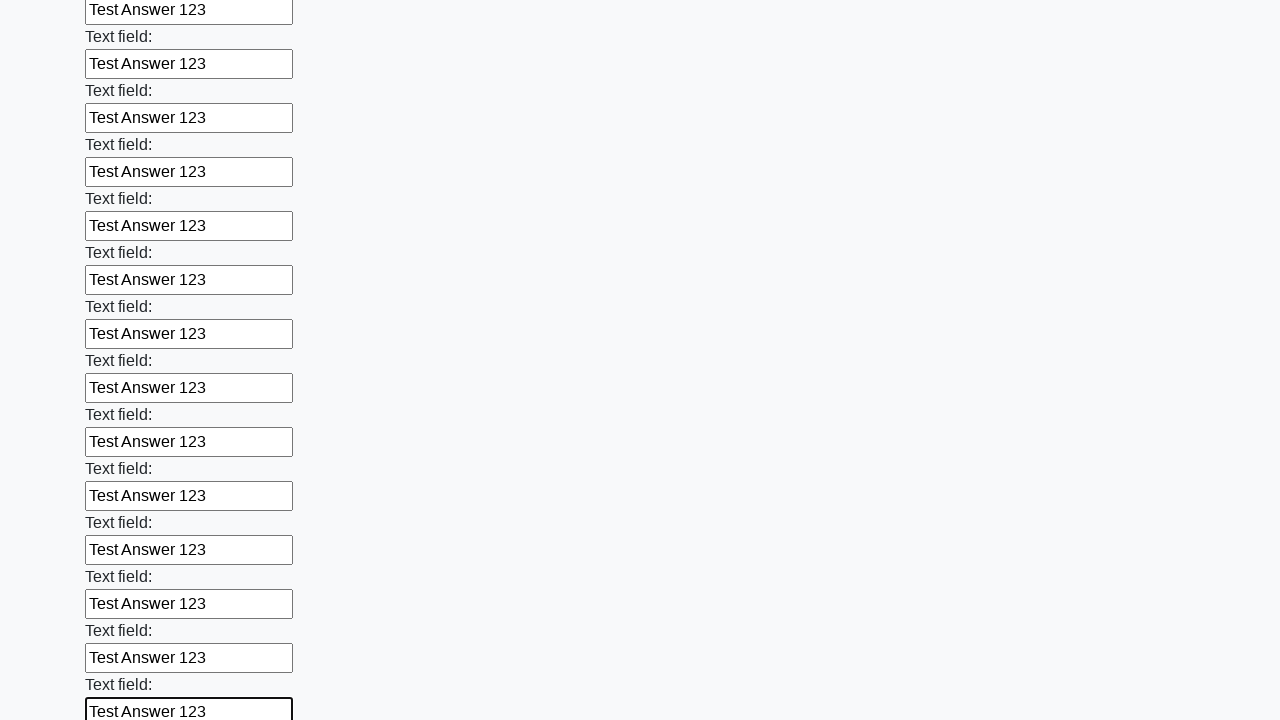

Filled input element with 'Test Answer 123' on input >> nth=71
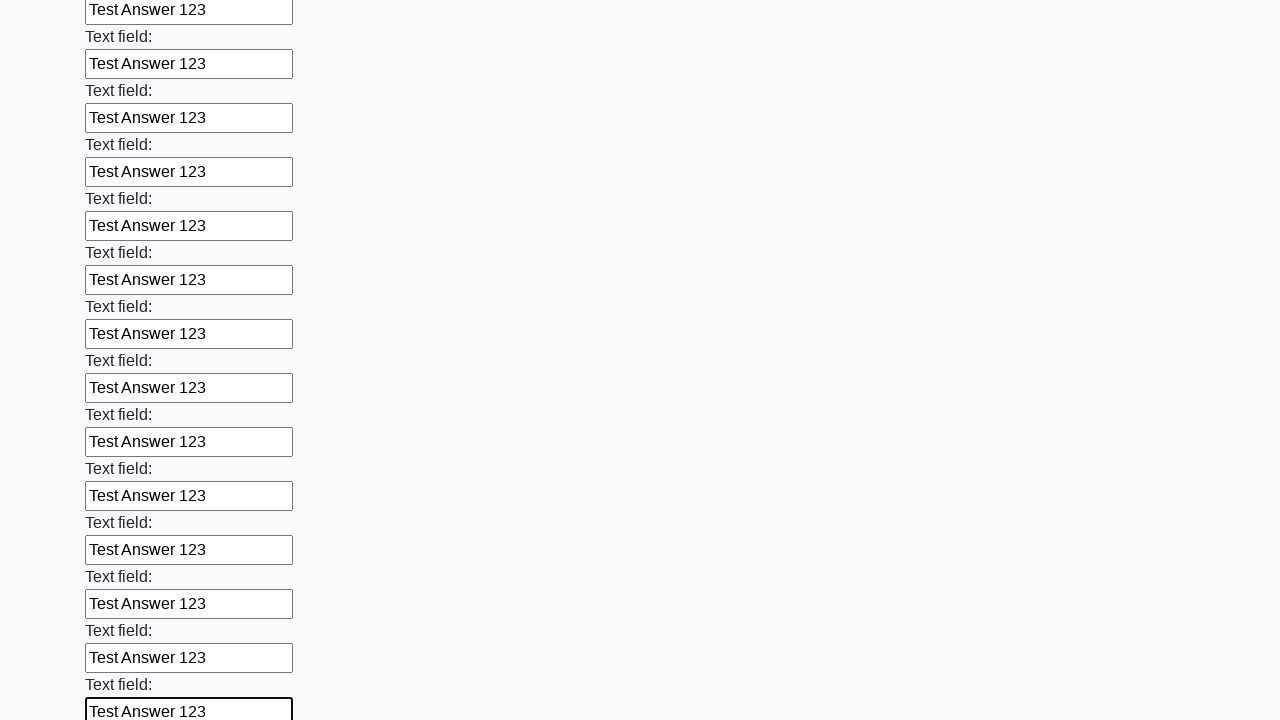

Filled input element with 'Test Answer 123' on input >> nth=72
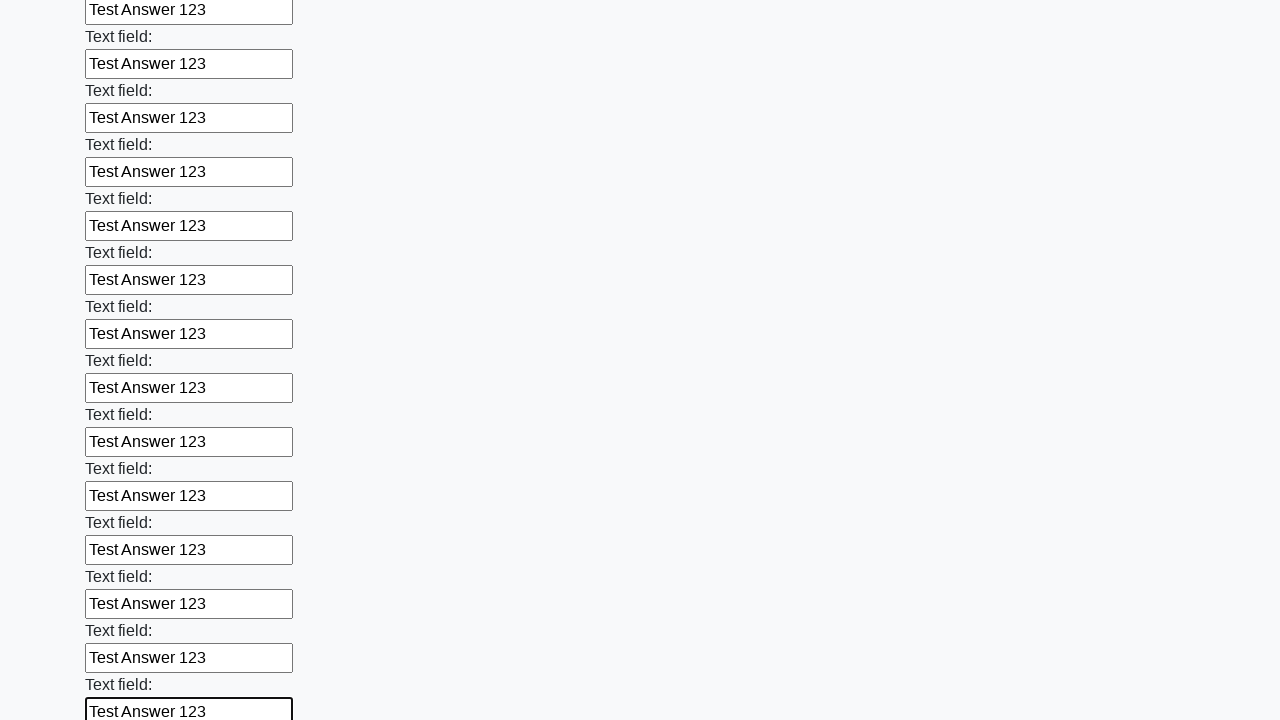

Filled input element with 'Test Answer 123' on input >> nth=73
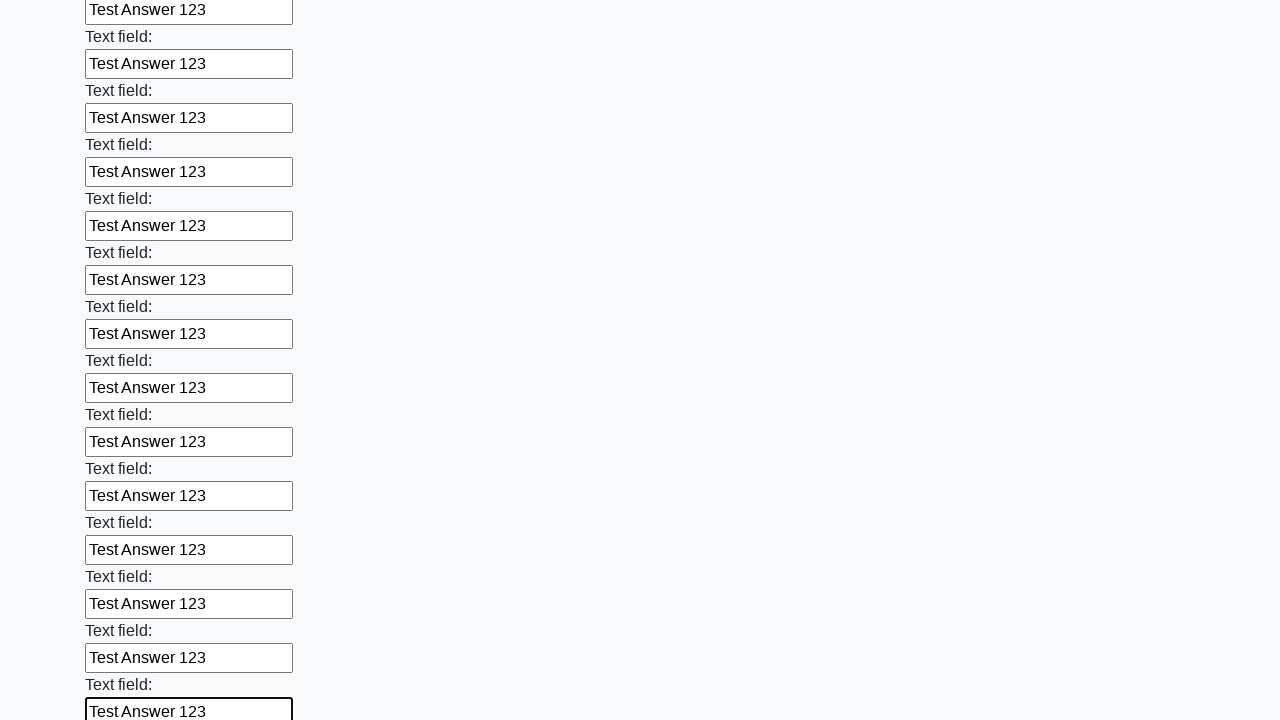

Filled input element with 'Test Answer 123' on input >> nth=74
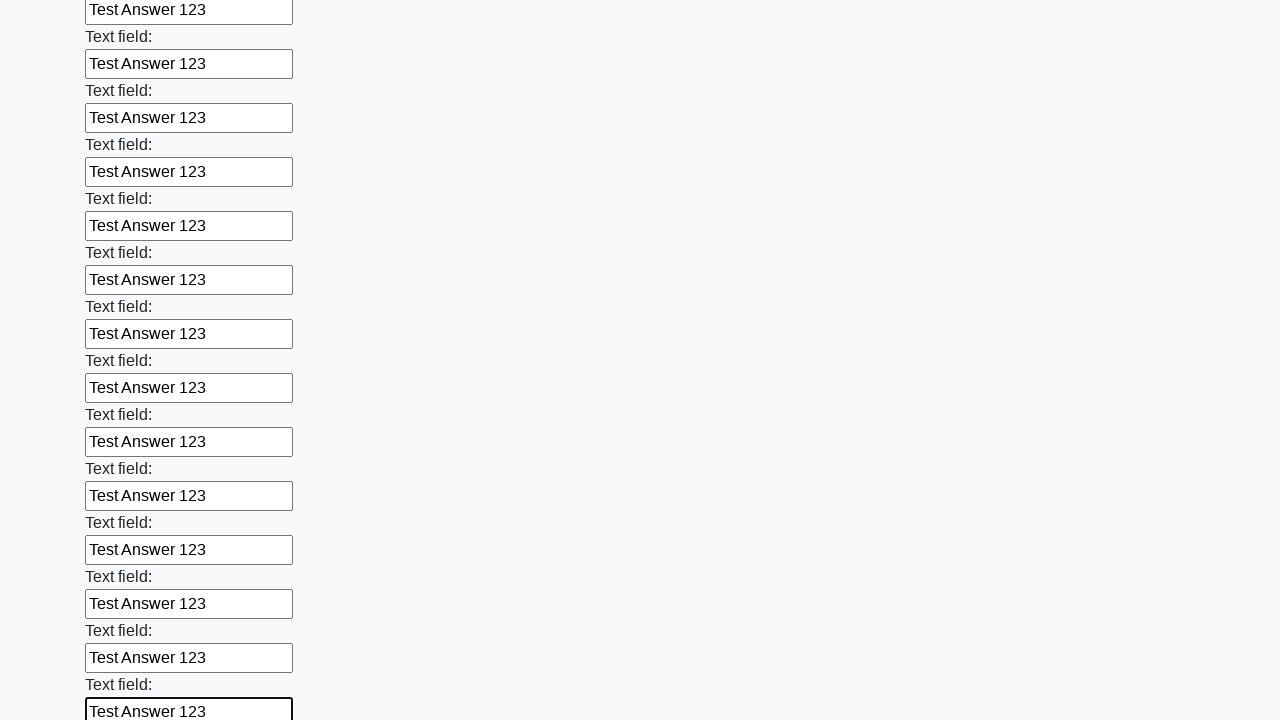

Filled input element with 'Test Answer 123' on input >> nth=75
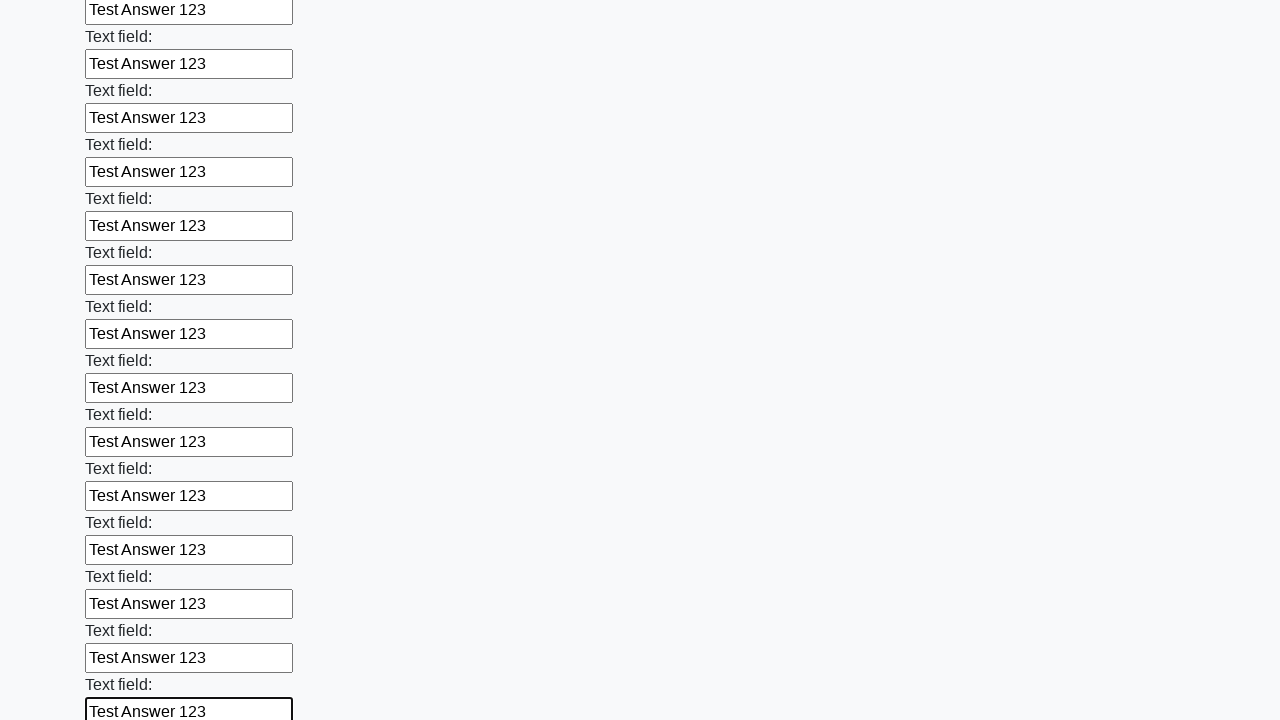

Filled input element with 'Test Answer 123' on input >> nth=76
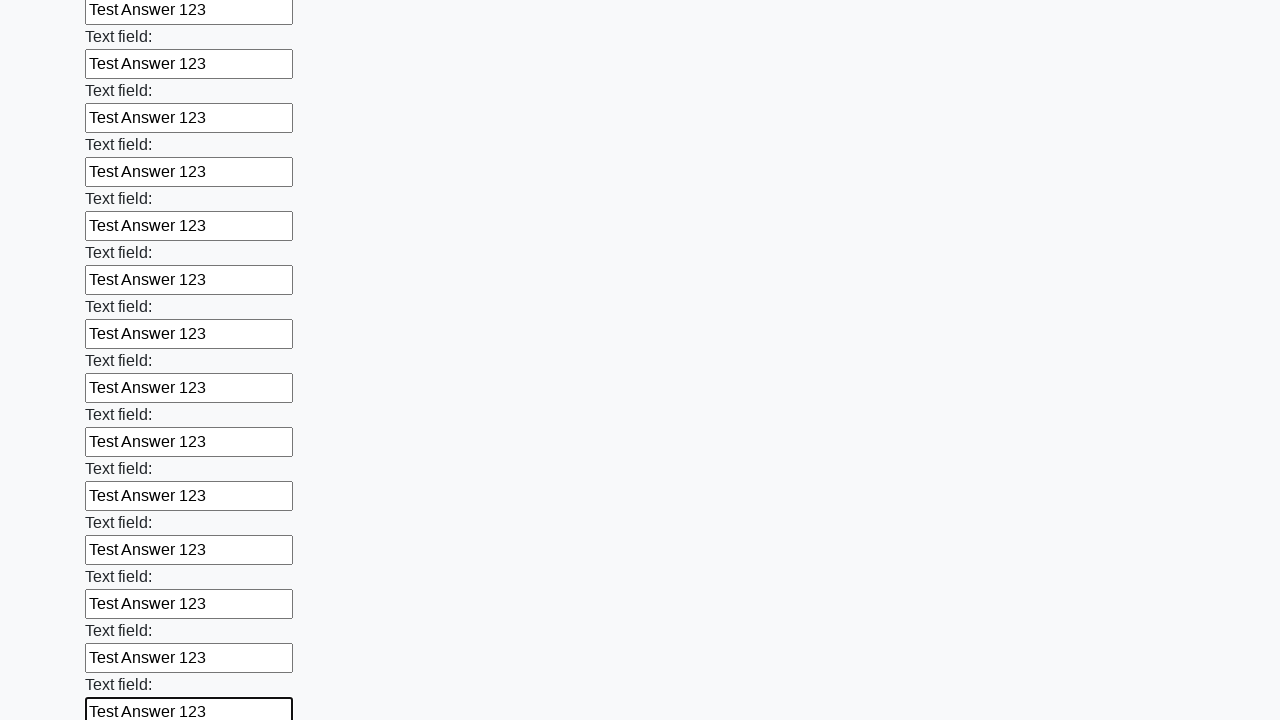

Filled input element with 'Test Answer 123' on input >> nth=77
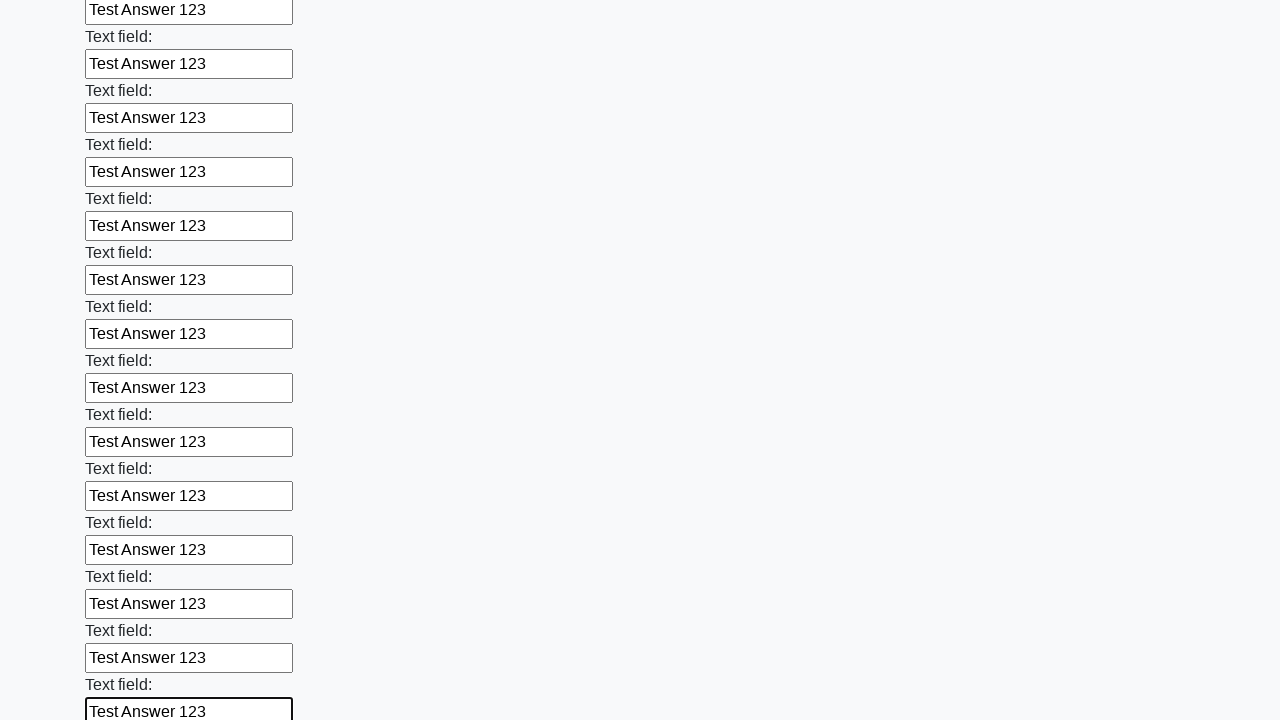

Filled input element with 'Test Answer 123' on input >> nth=78
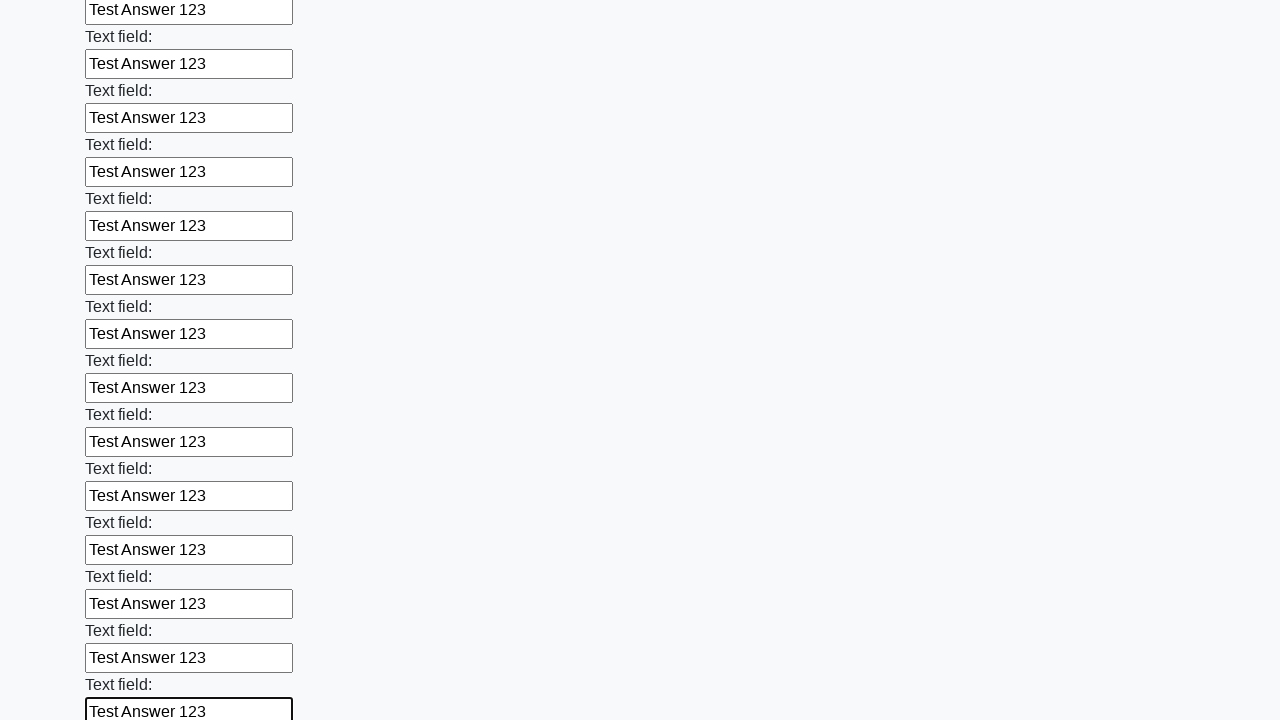

Filled input element with 'Test Answer 123' on input >> nth=79
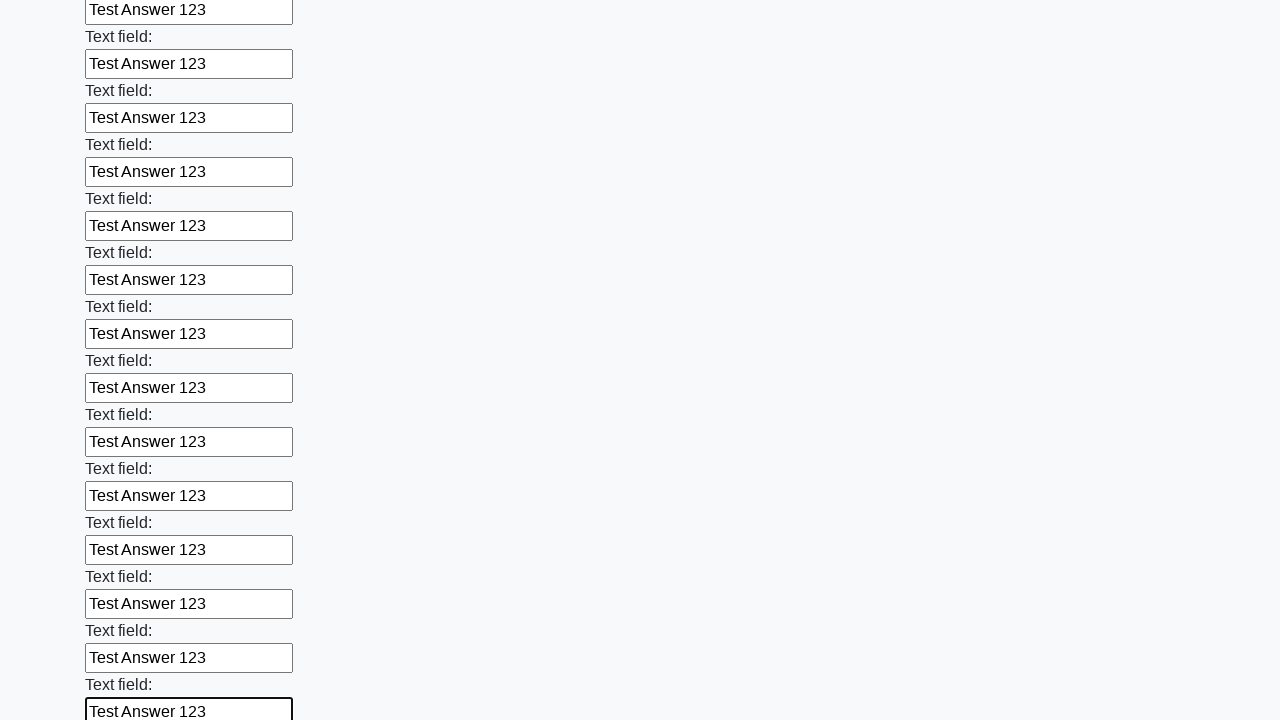

Filled input element with 'Test Answer 123' on input >> nth=80
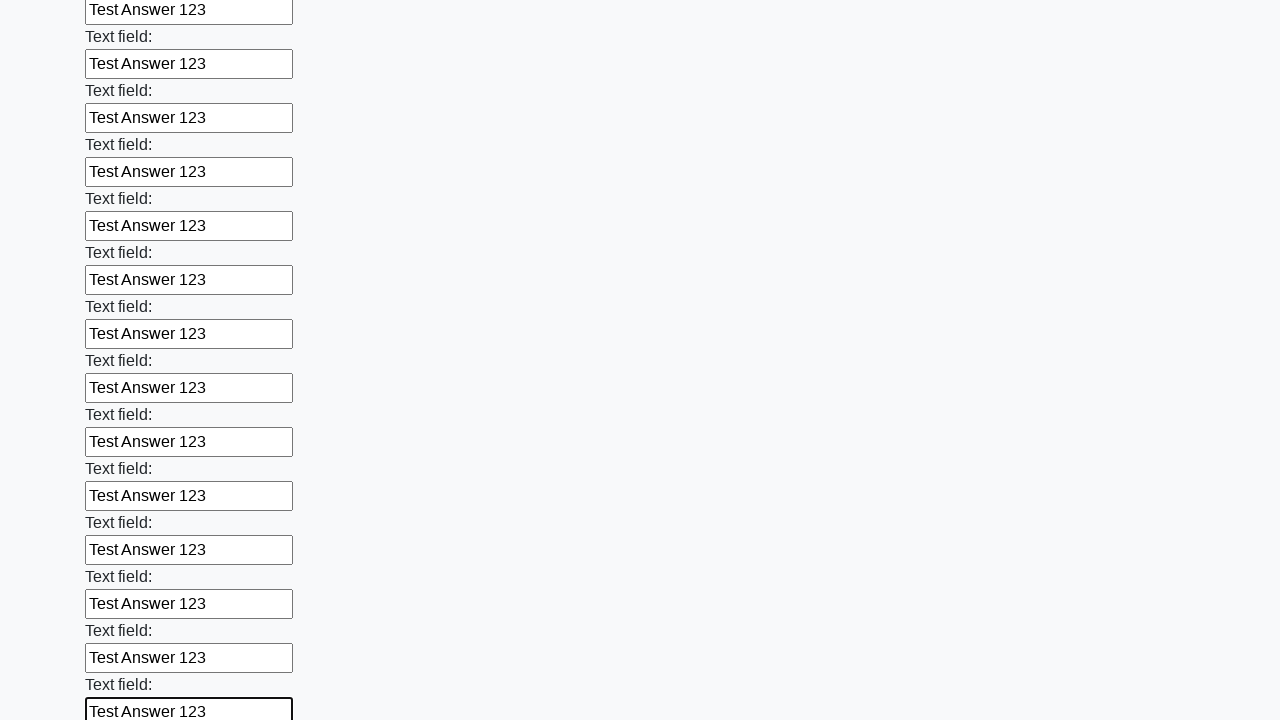

Filled input element with 'Test Answer 123' on input >> nth=81
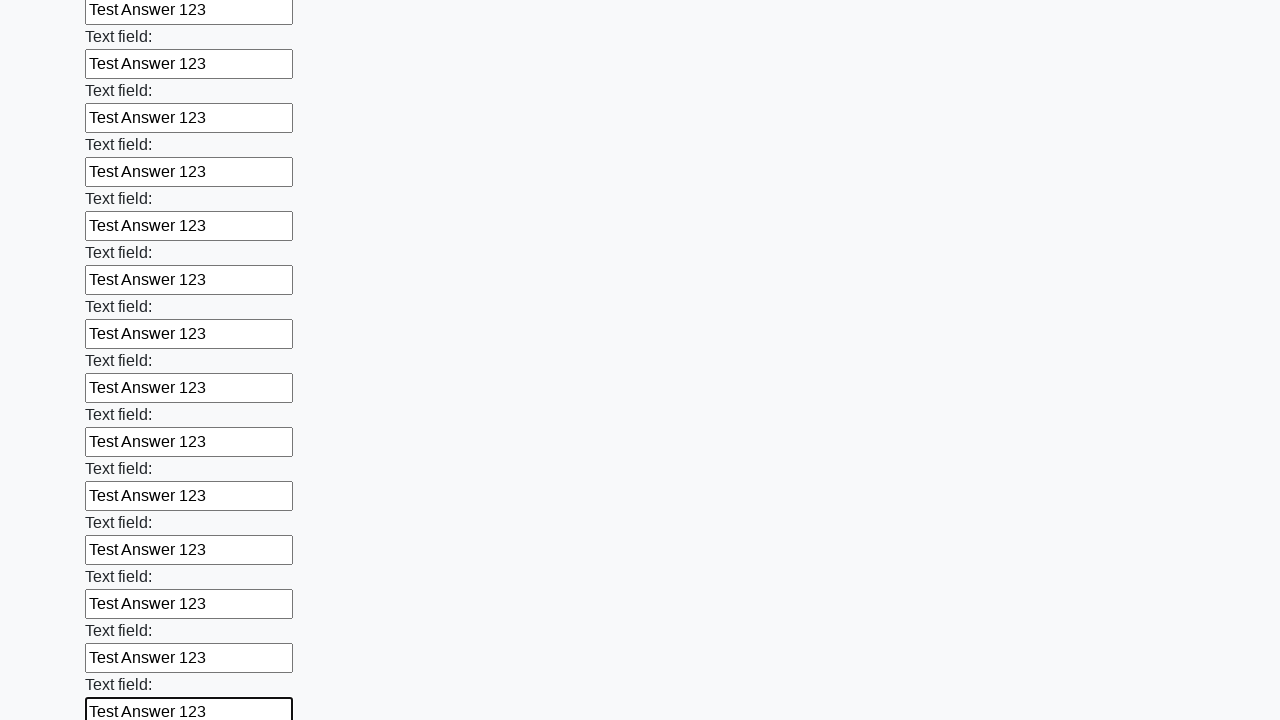

Filled input element with 'Test Answer 123' on input >> nth=82
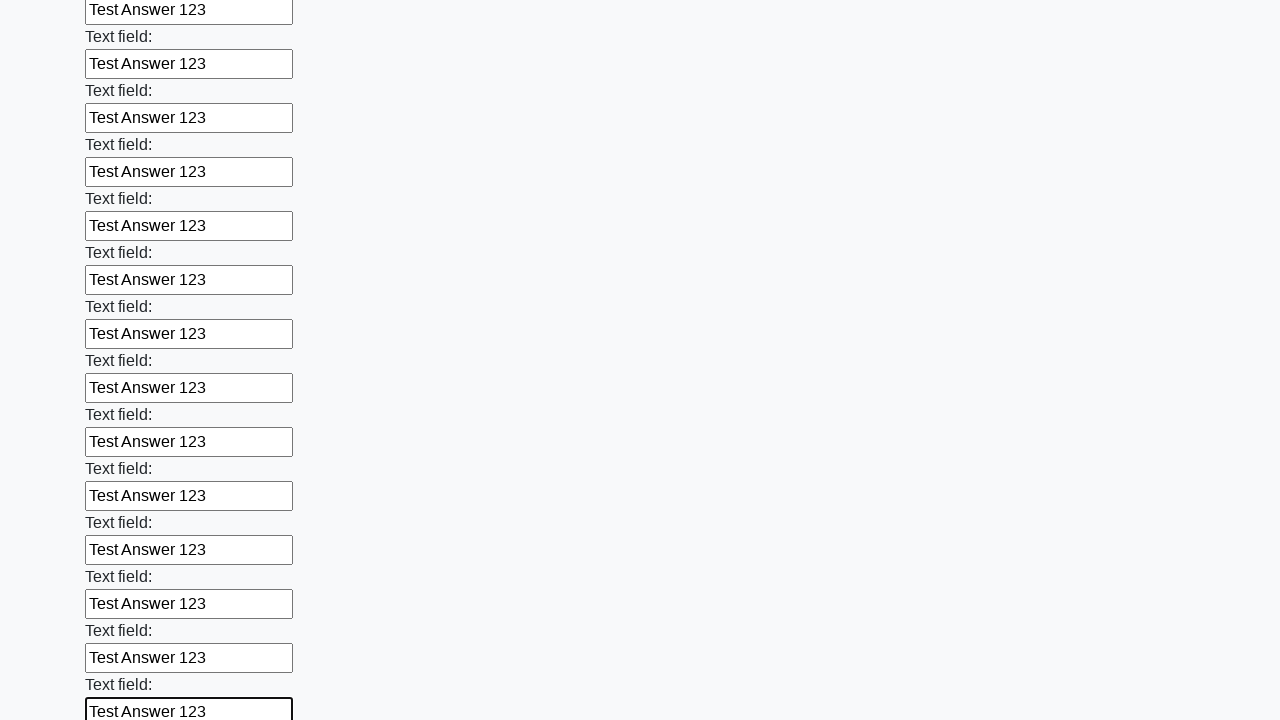

Filled input element with 'Test Answer 123' on input >> nth=83
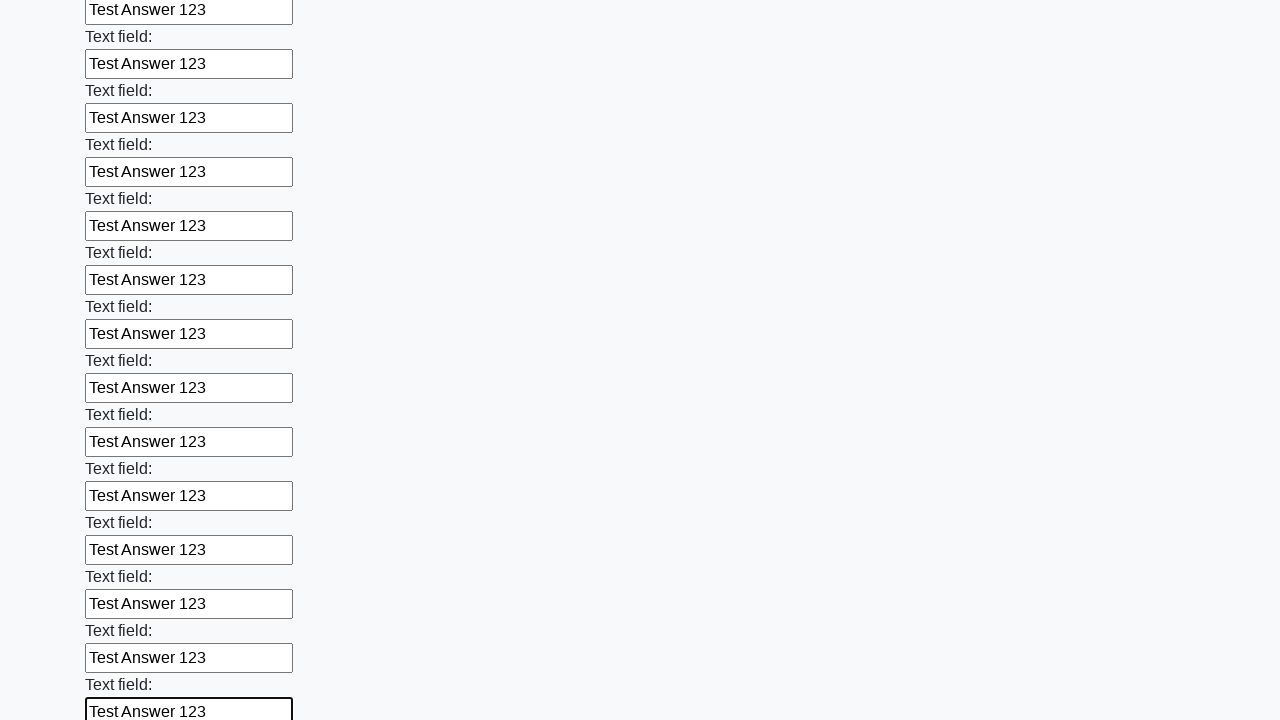

Filled input element with 'Test Answer 123' on input >> nth=84
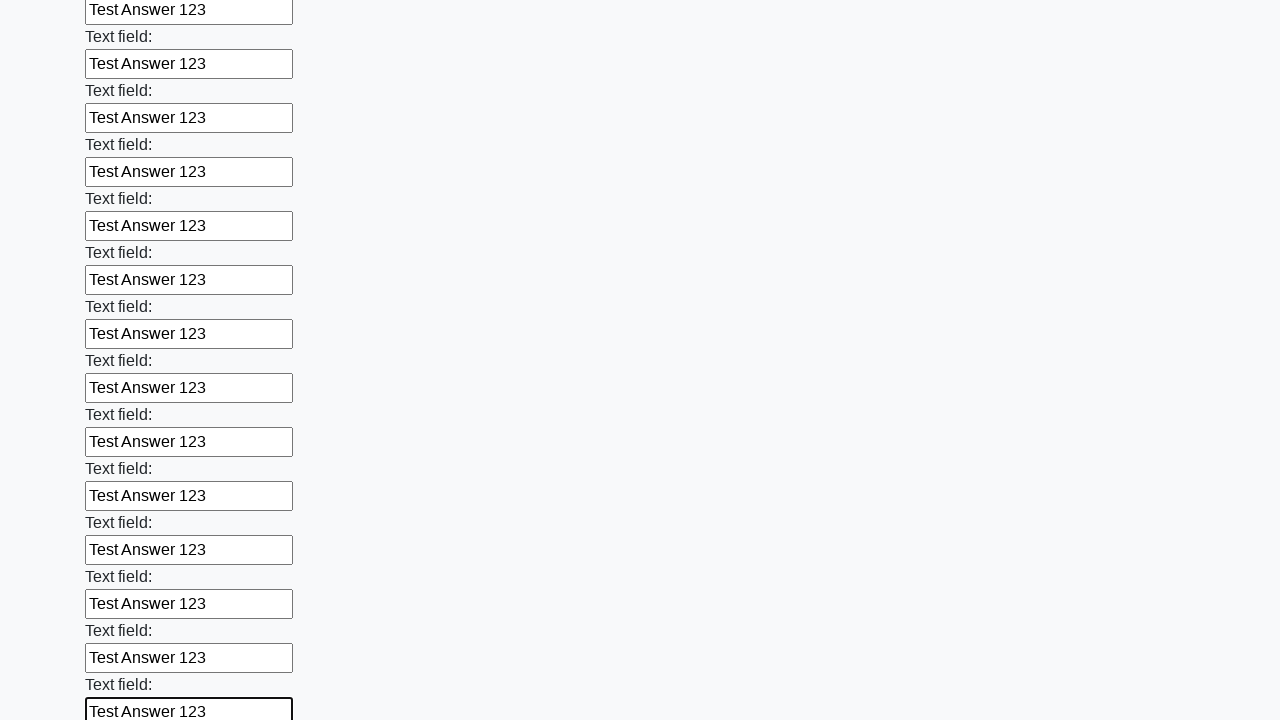

Filled input element with 'Test Answer 123' on input >> nth=85
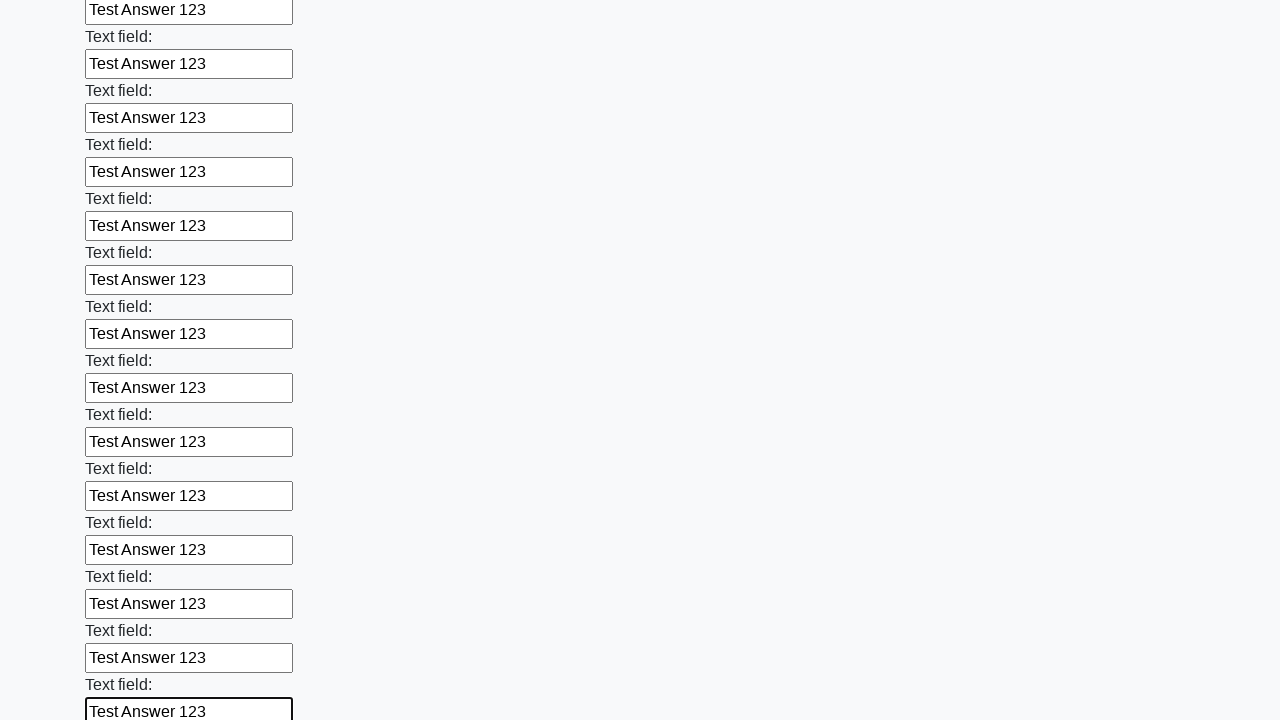

Filled input element with 'Test Answer 123' on input >> nth=86
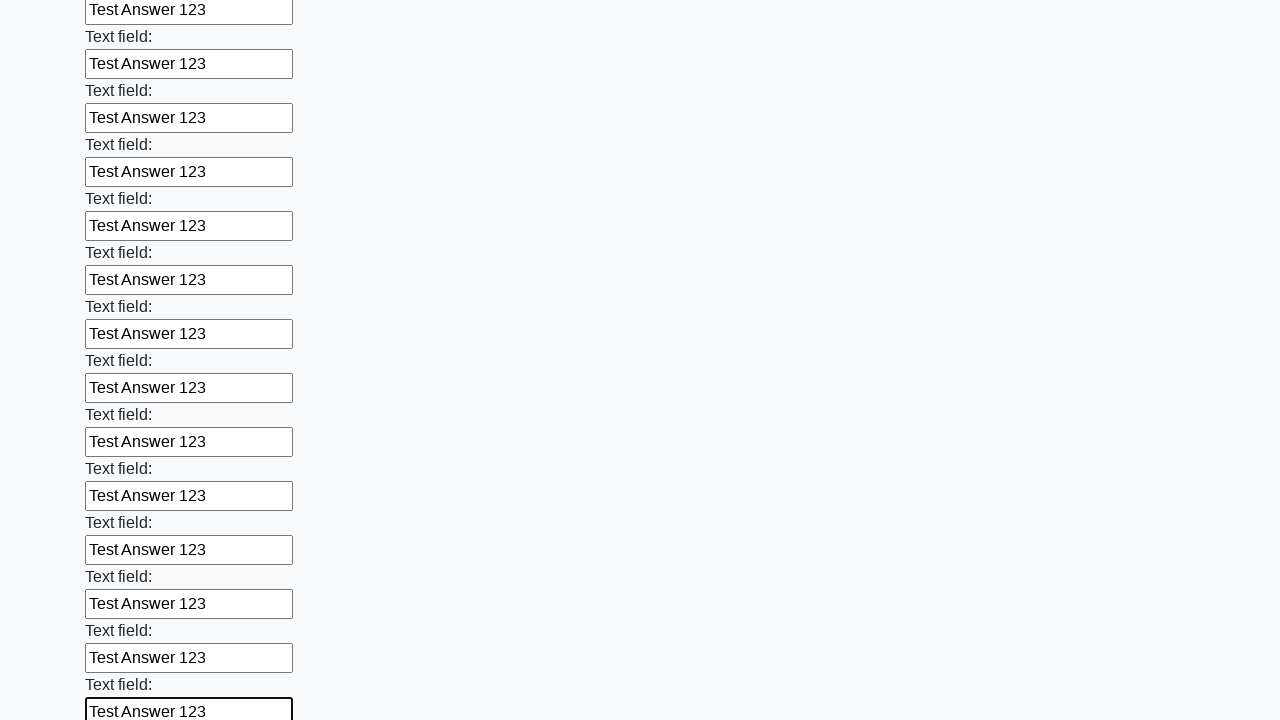

Filled input element with 'Test Answer 123' on input >> nth=87
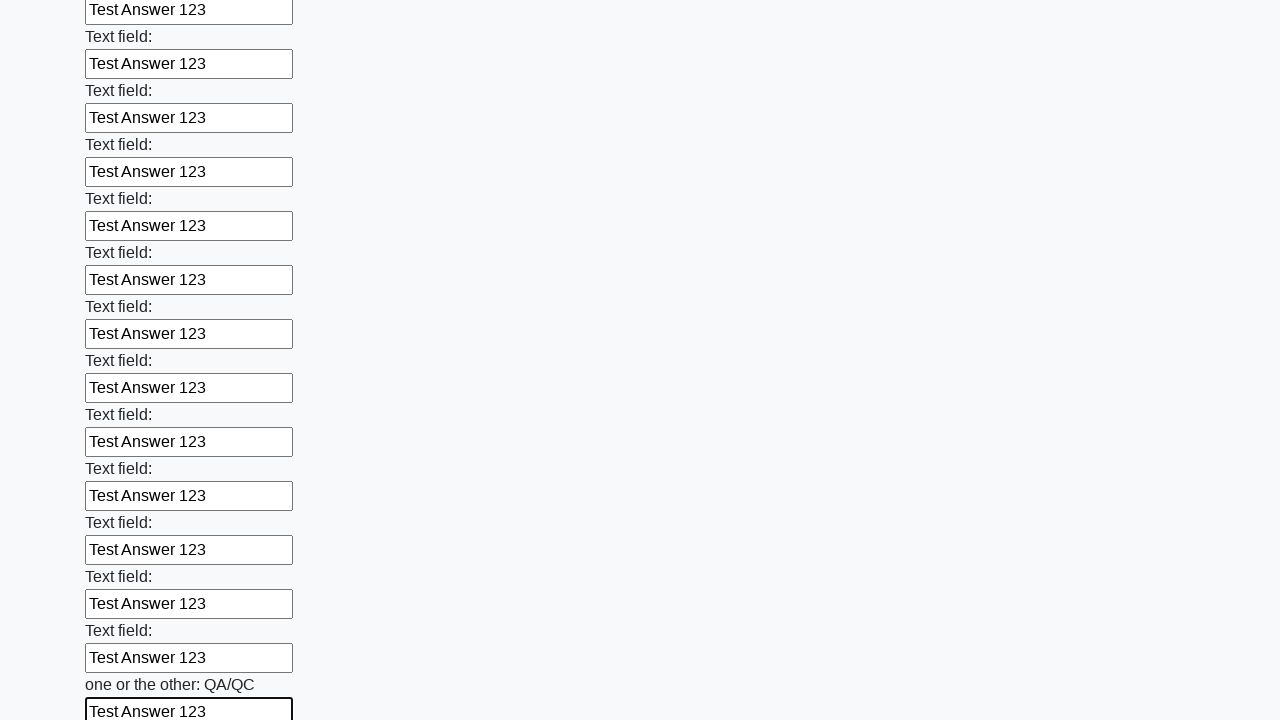

Filled input element with 'Test Answer 123' on input >> nth=88
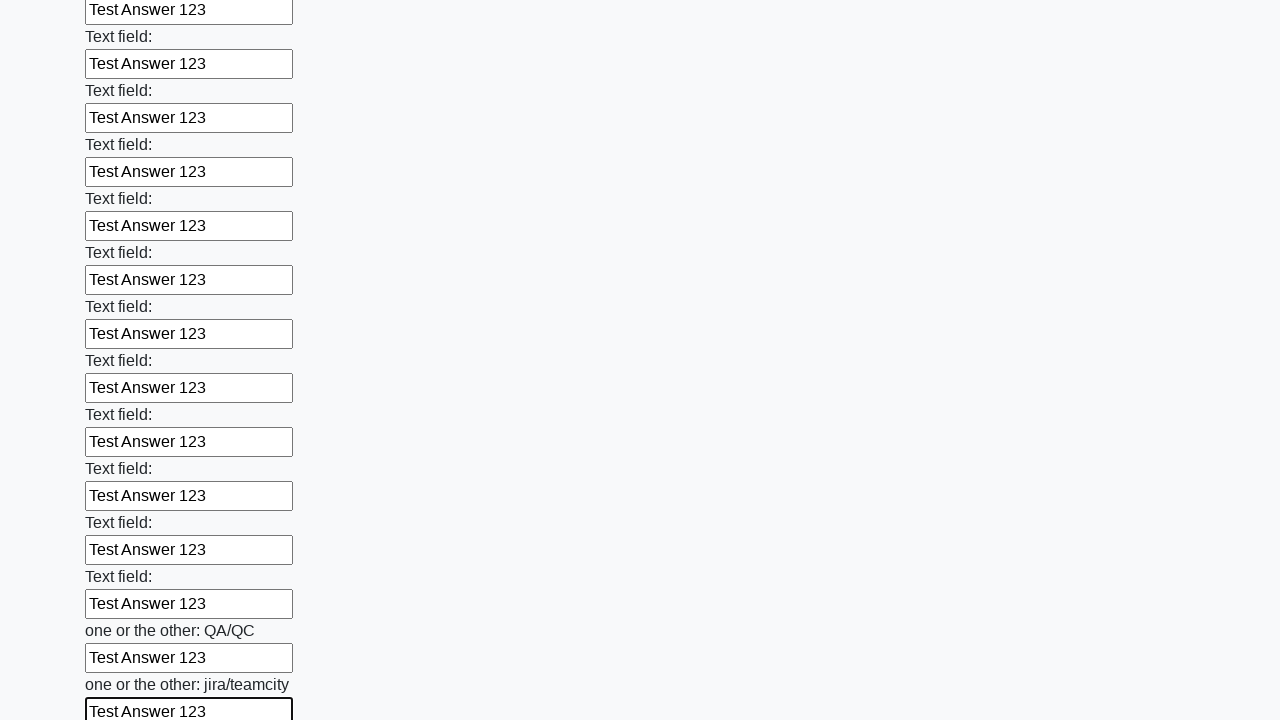

Filled input element with 'Test Answer 123' on input >> nth=89
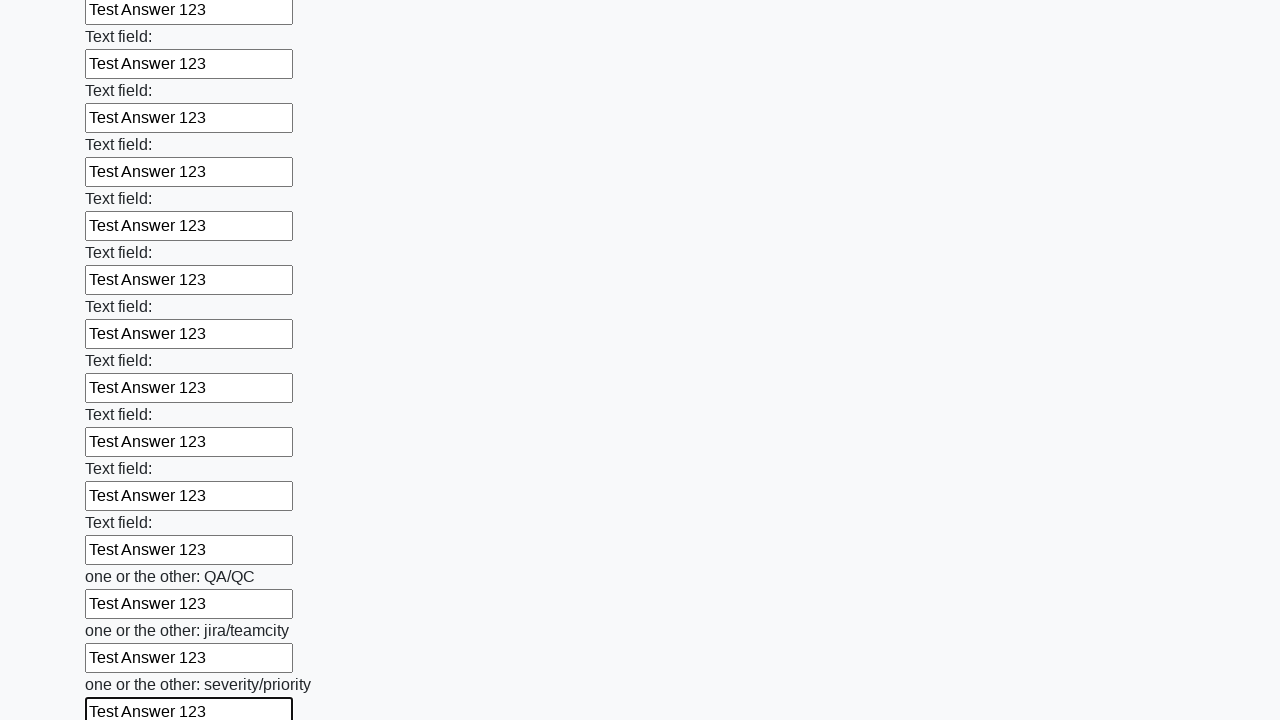

Filled input element with 'Test Answer 123' on input >> nth=90
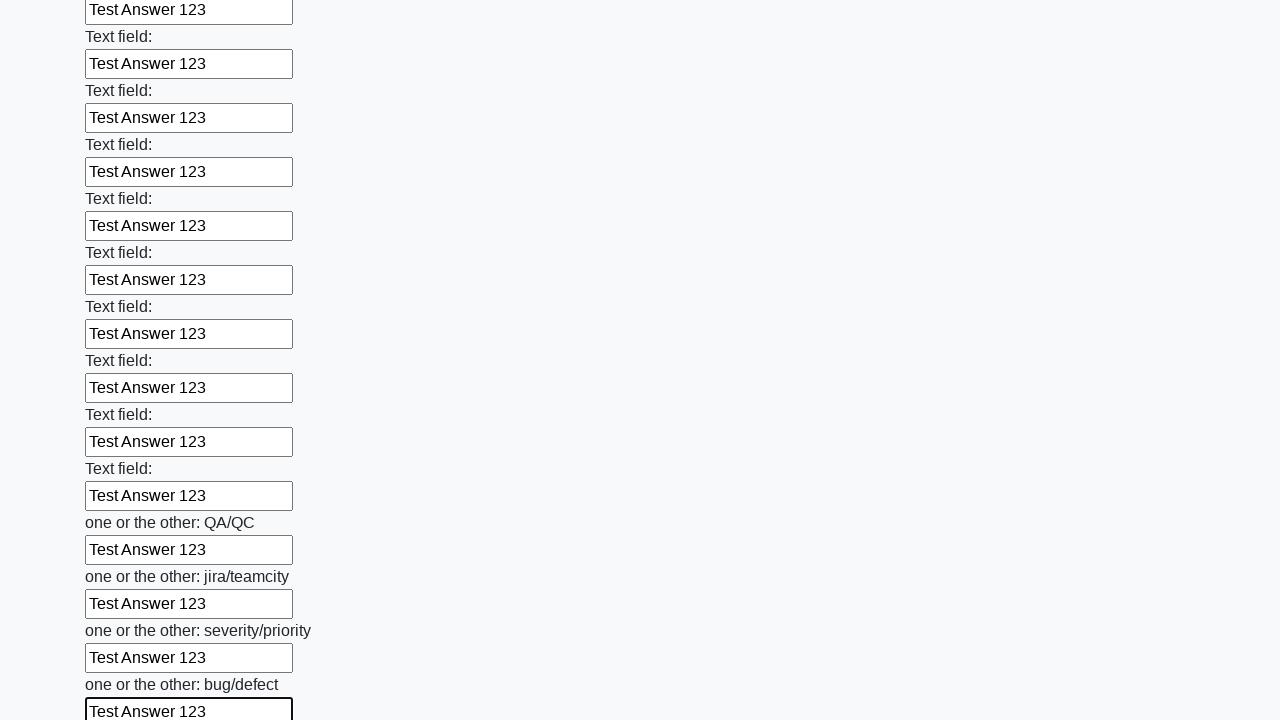

Filled input element with 'Test Answer 123' on input >> nth=91
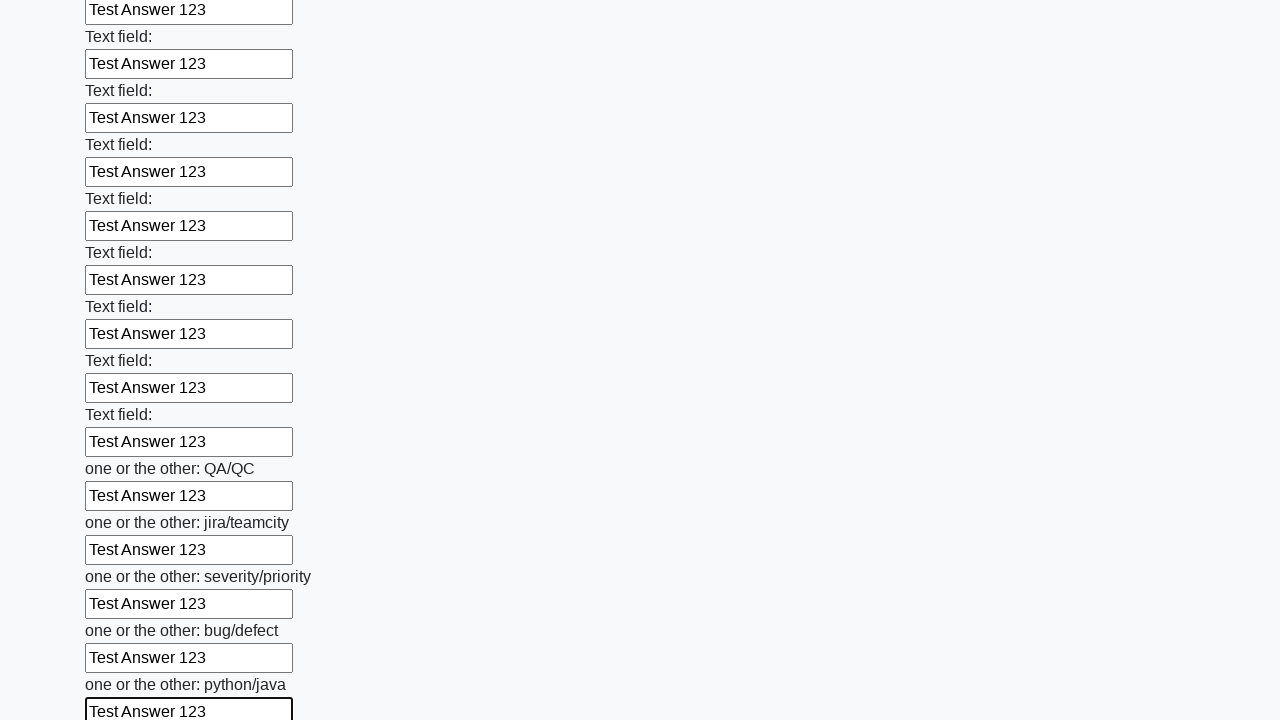

Filled input element with 'Test Answer 123' on input >> nth=92
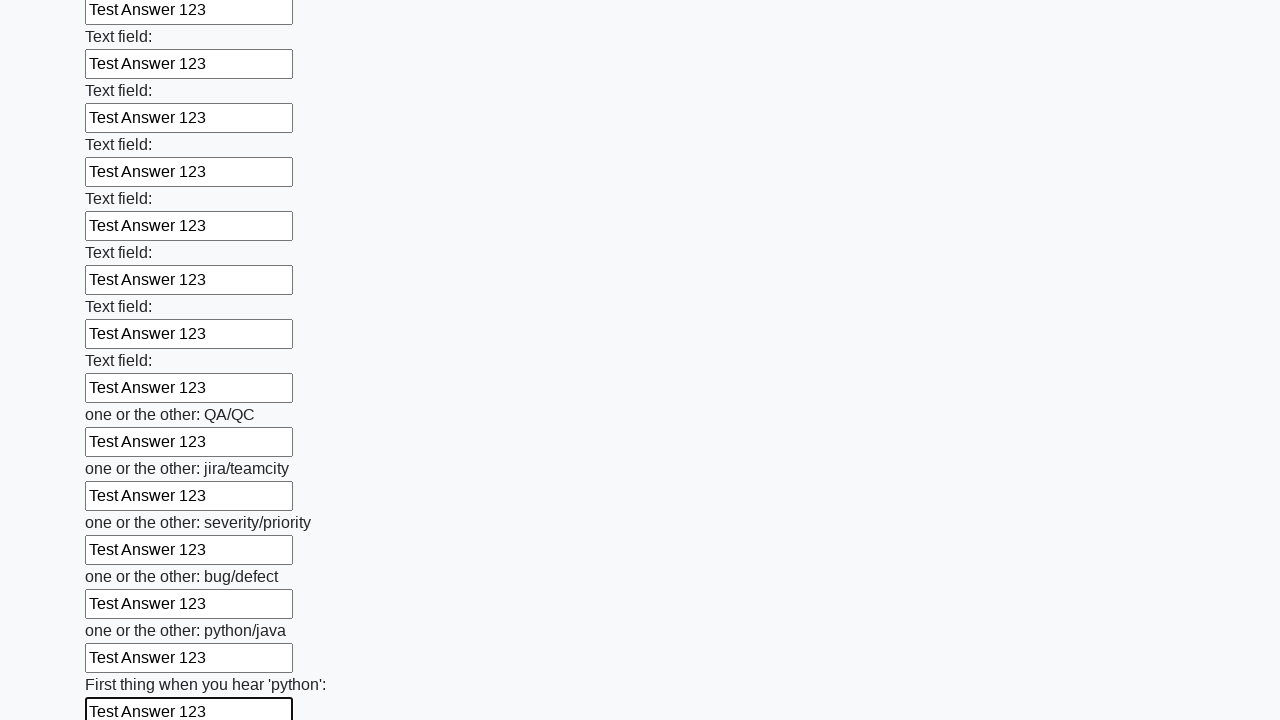

Filled input element with 'Test Answer 123' on input >> nth=93
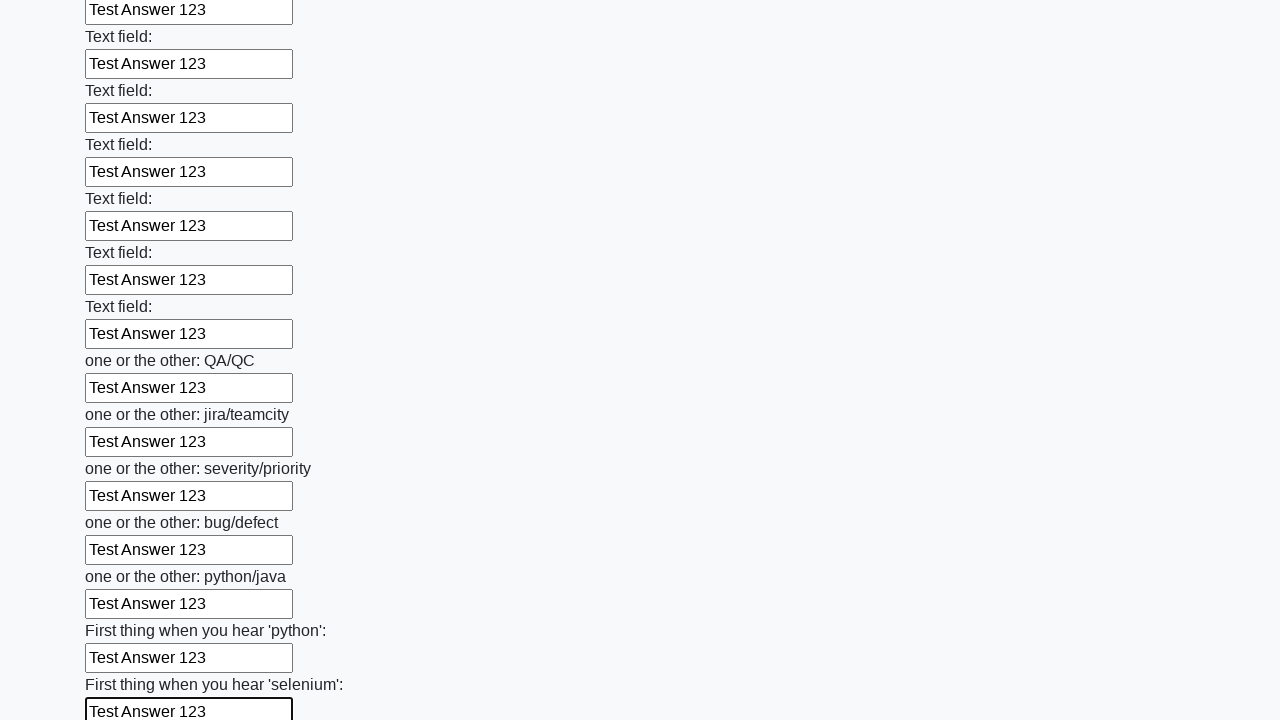

Filled input element with 'Test Answer 123' on input >> nth=94
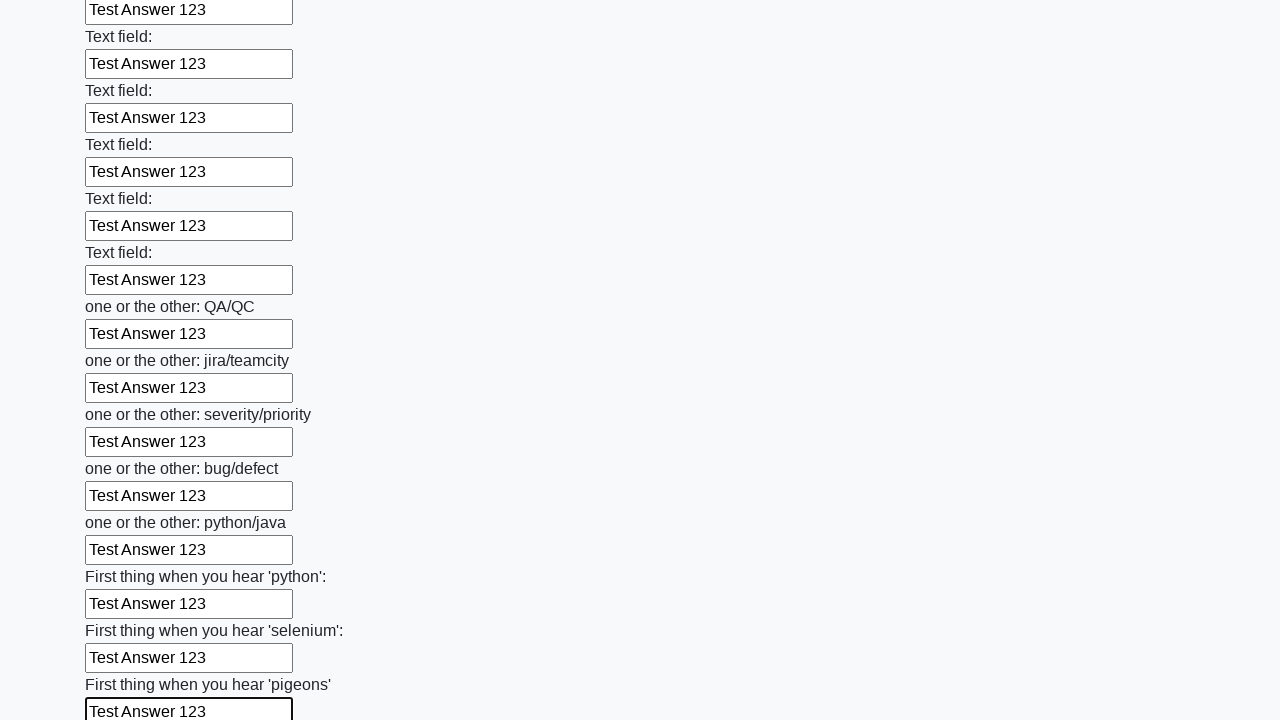

Filled input element with 'Test Answer 123' on input >> nth=95
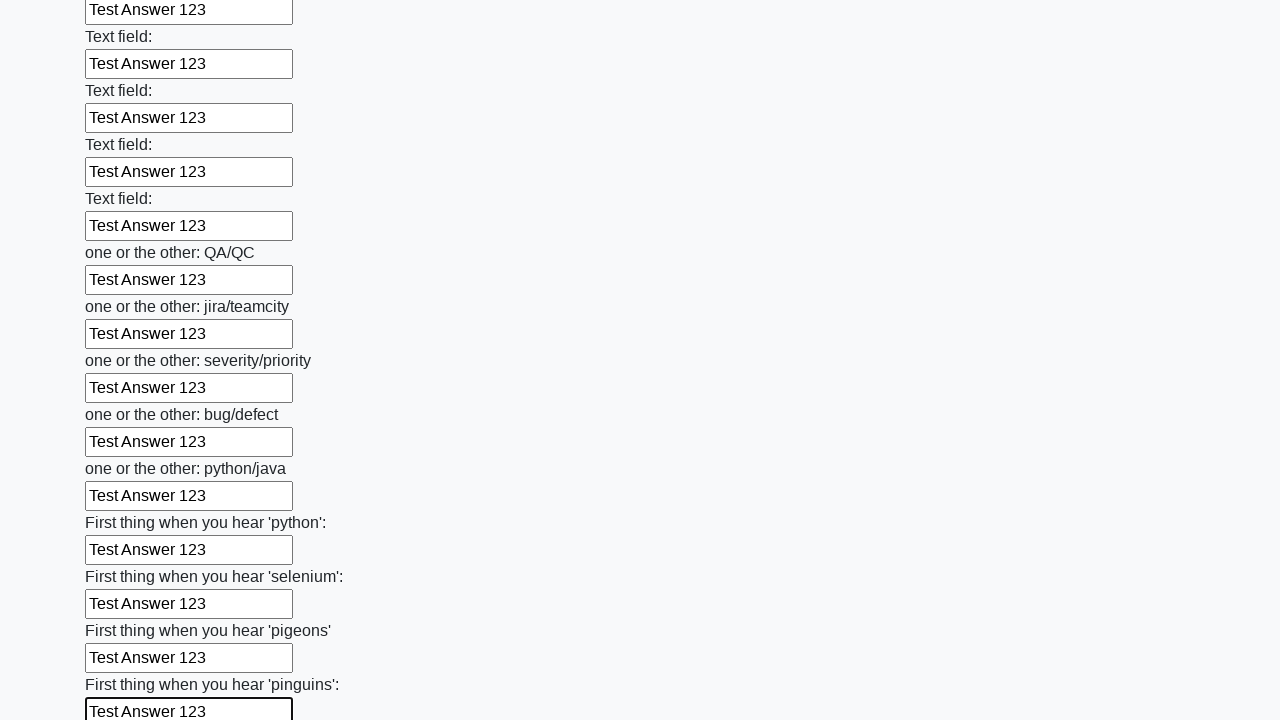

Filled input element with 'Test Answer 123' on input >> nth=96
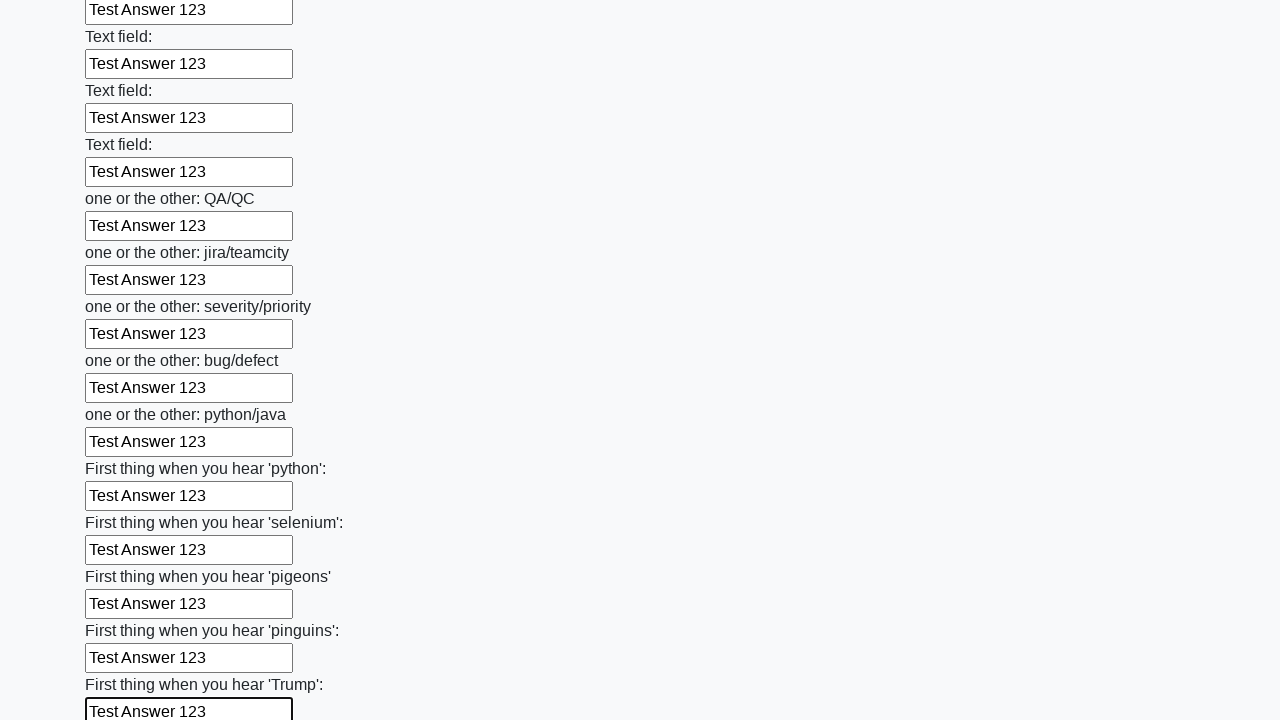

Filled input element with 'Test Answer 123' on input >> nth=97
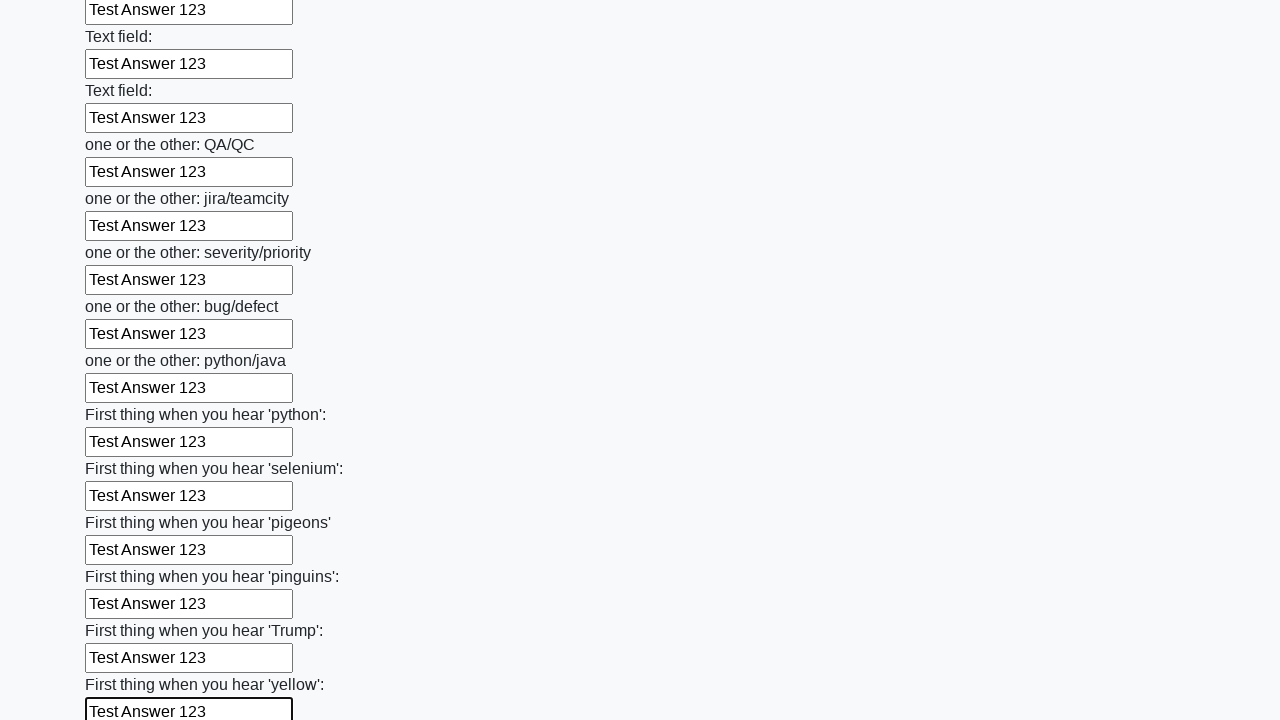

Filled input element with 'Test Answer 123' on input >> nth=98
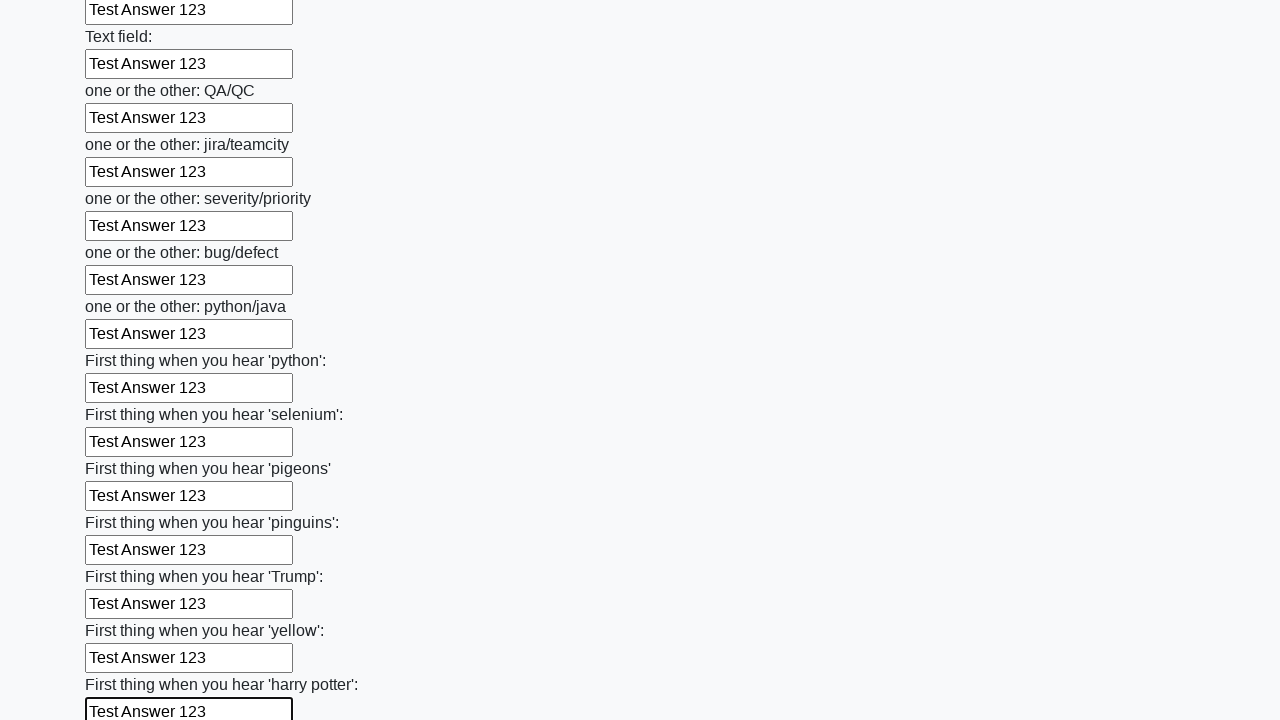

Filled input element with 'Test Answer 123' on input >> nth=99
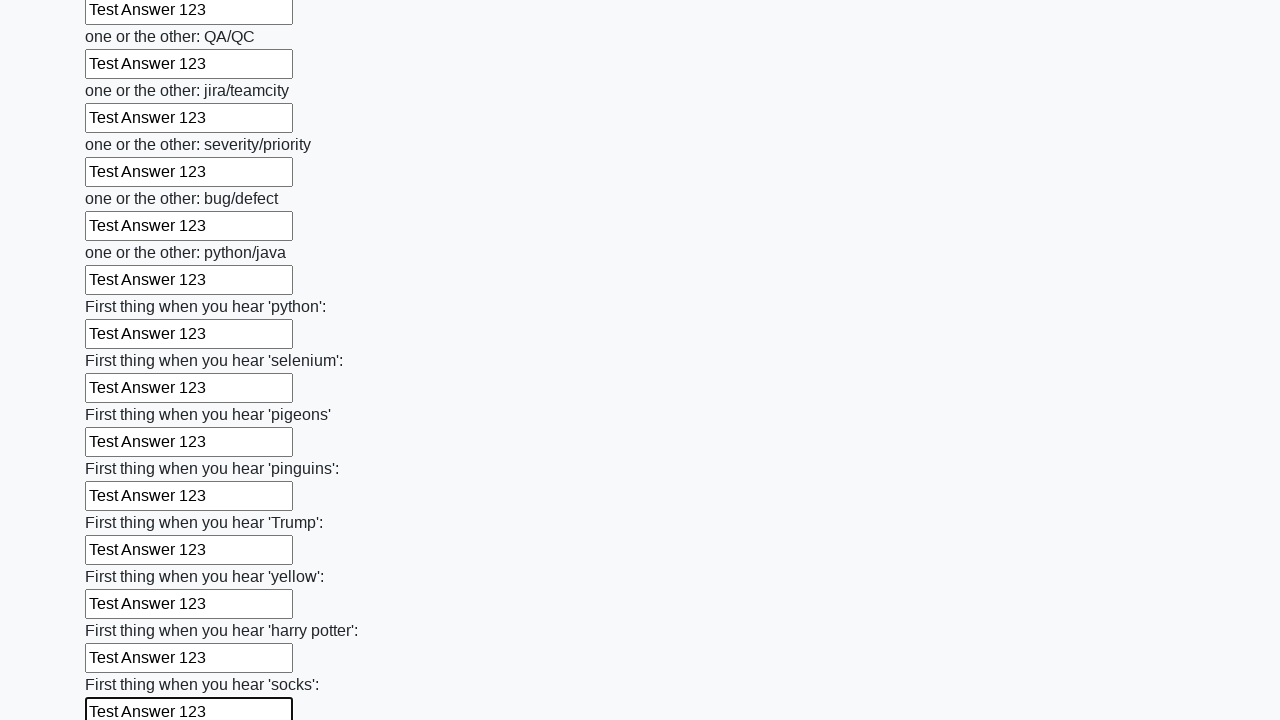

Clicked the submit button to submit the form at (123, 611) on button.btn
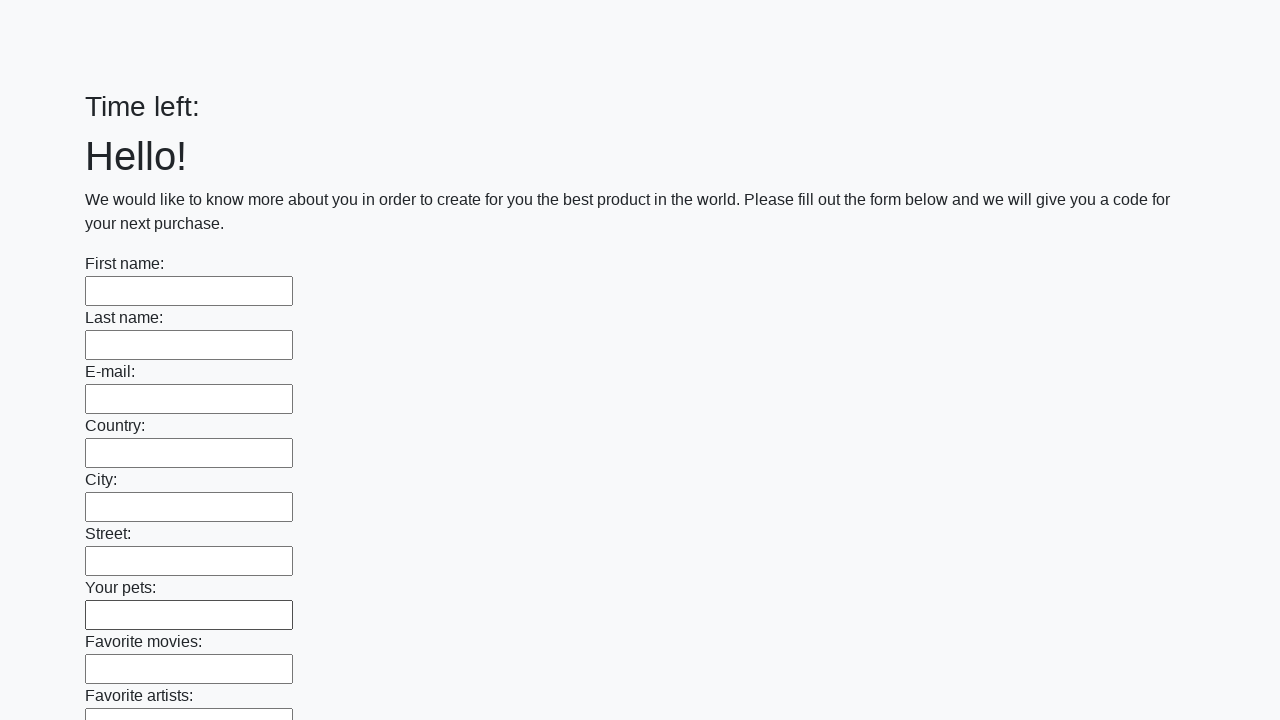

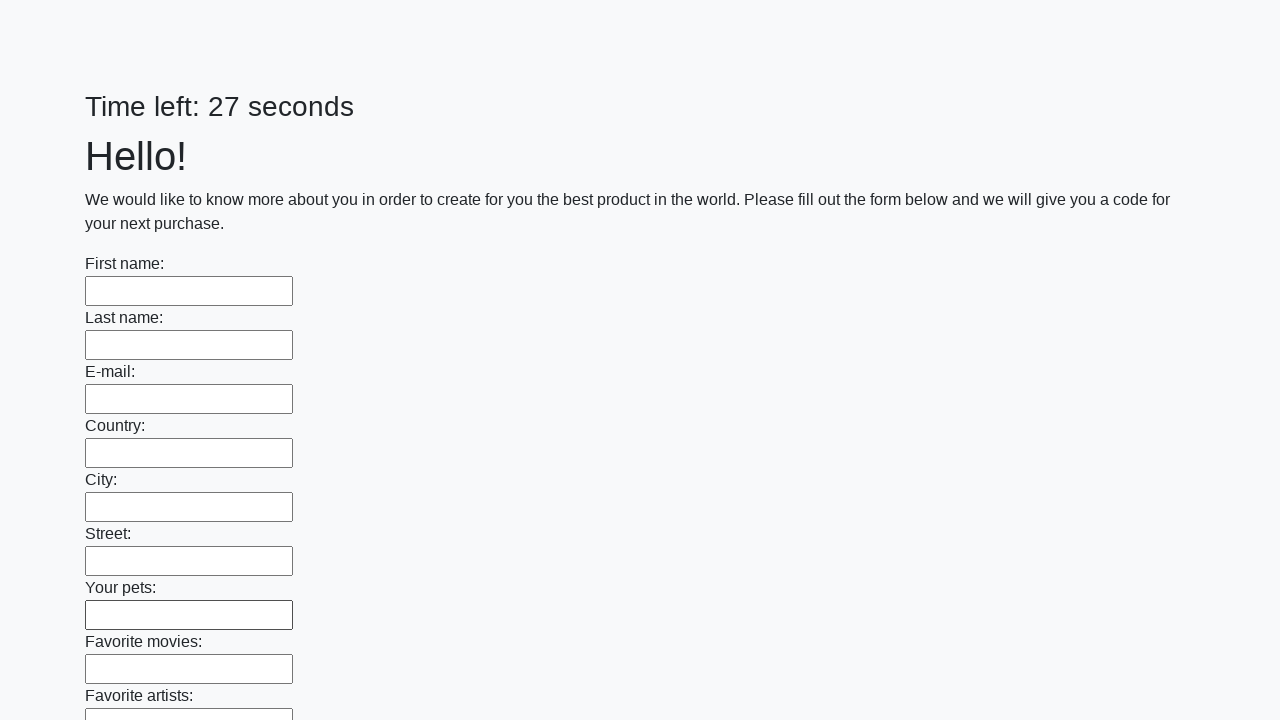